Fills all input fields in a large form and submits it

Starting URL: http://suninjuly.github.io/huge_form.html

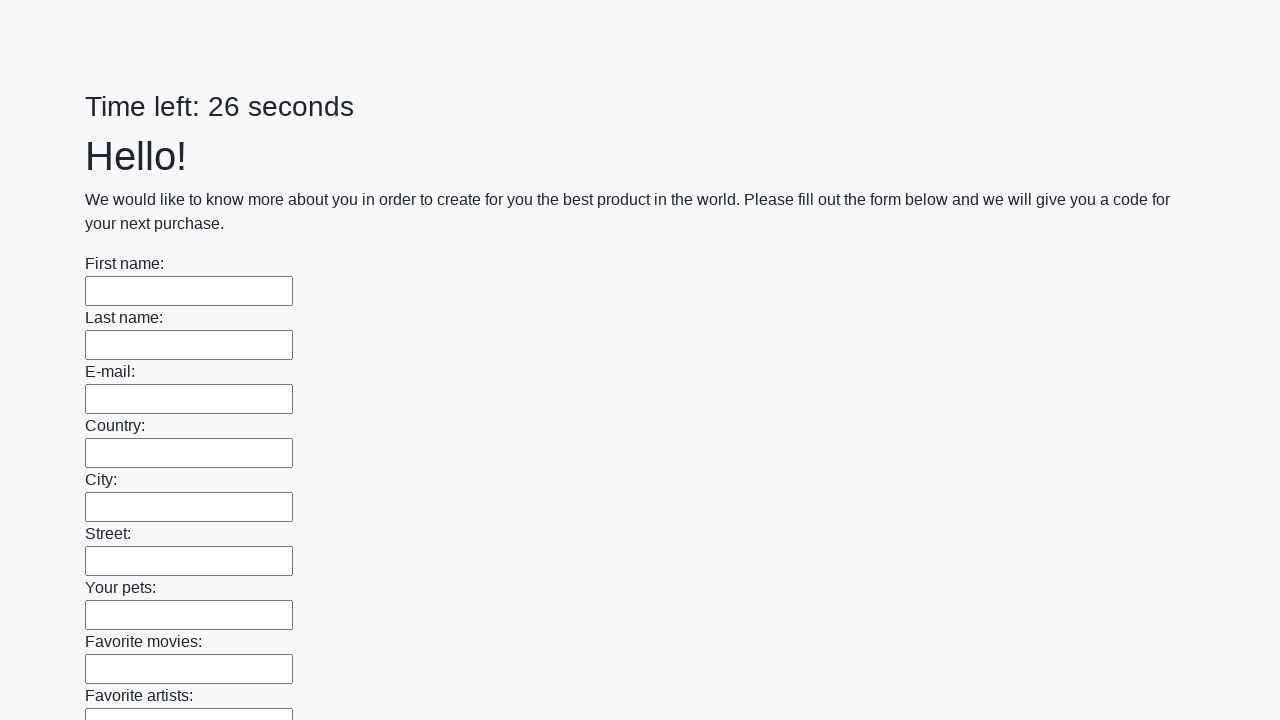

Located all input elements on the page
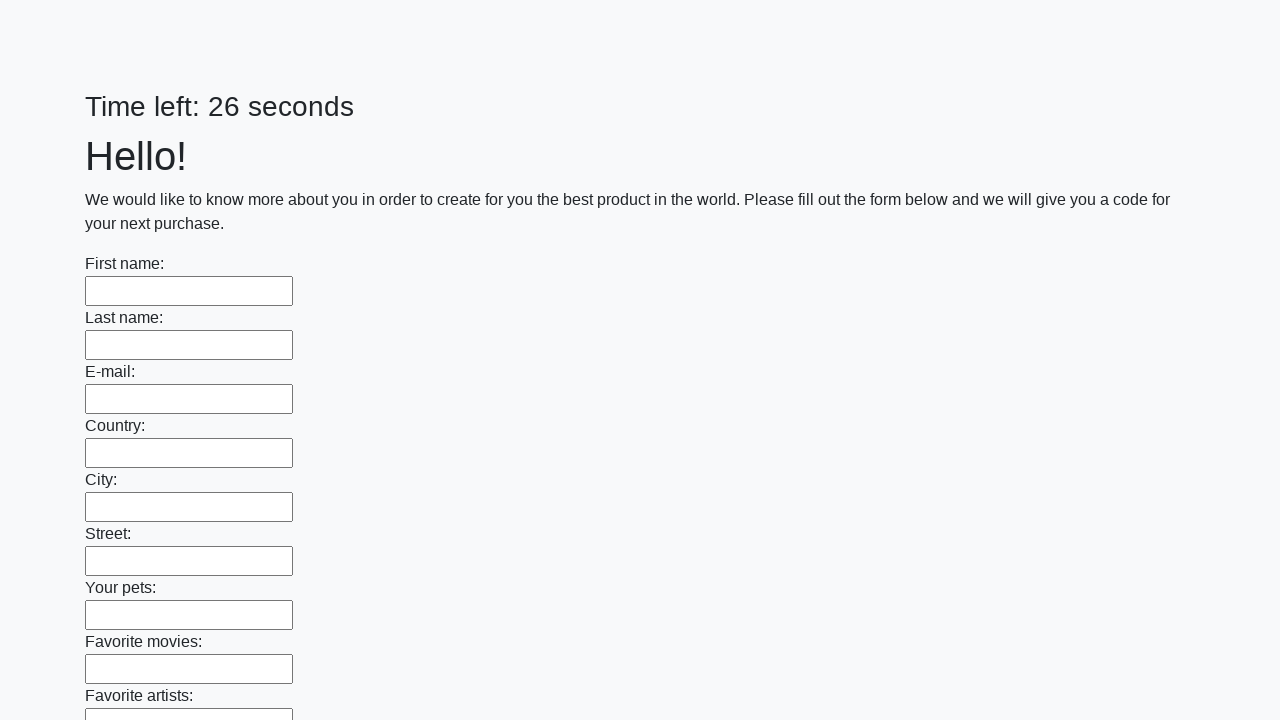

Filled an input field with 'Мой ответ' on input >> nth=0
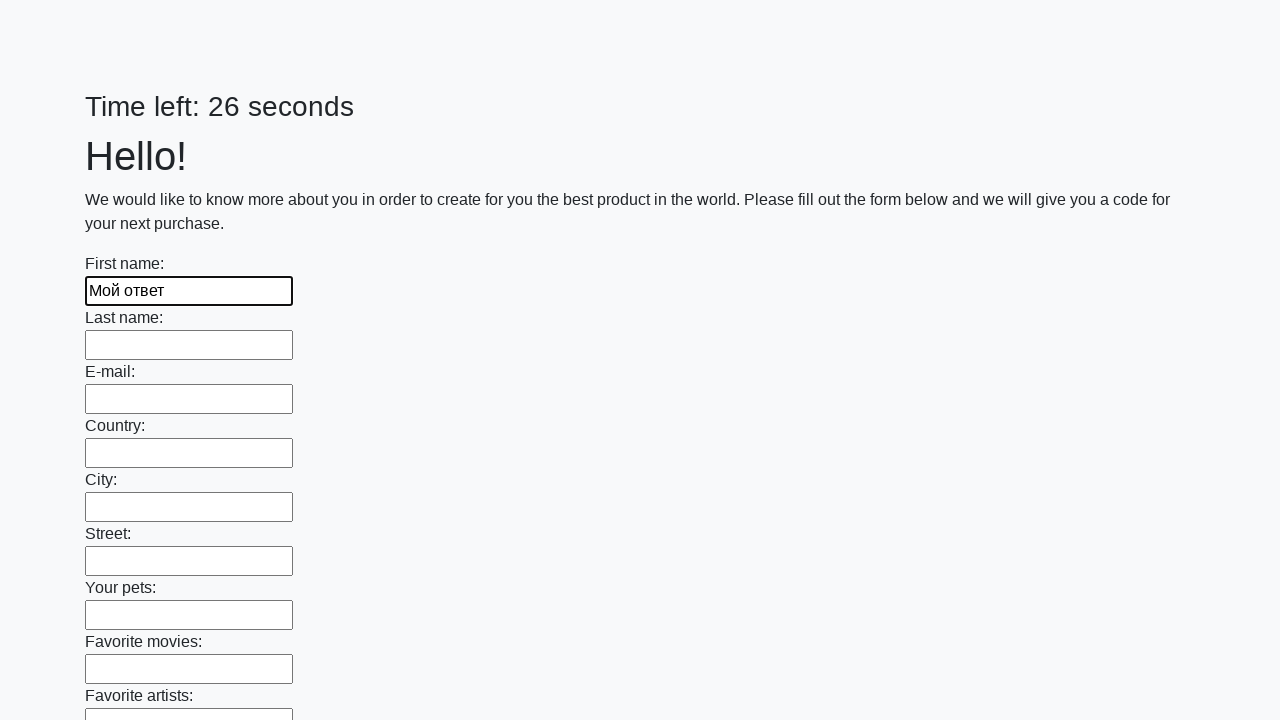

Filled an input field with 'Мой ответ' on input >> nth=1
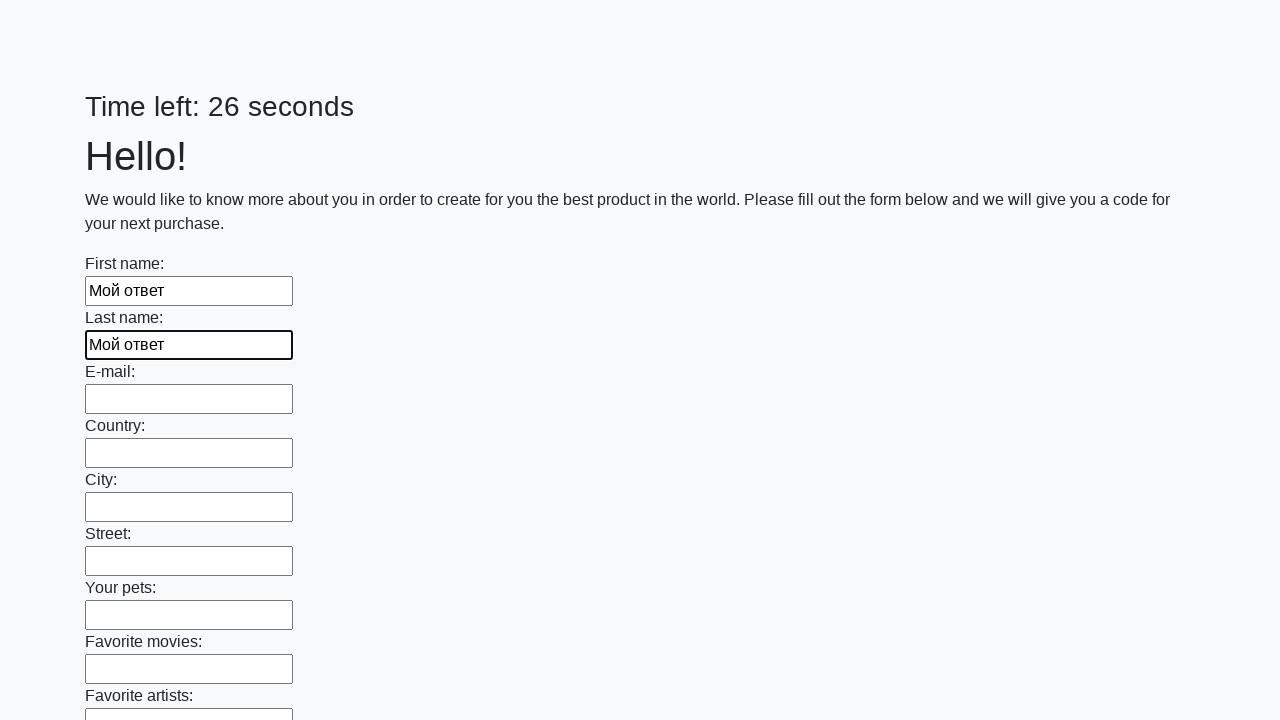

Filled an input field with 'Мой ответ' on input >> nth=2
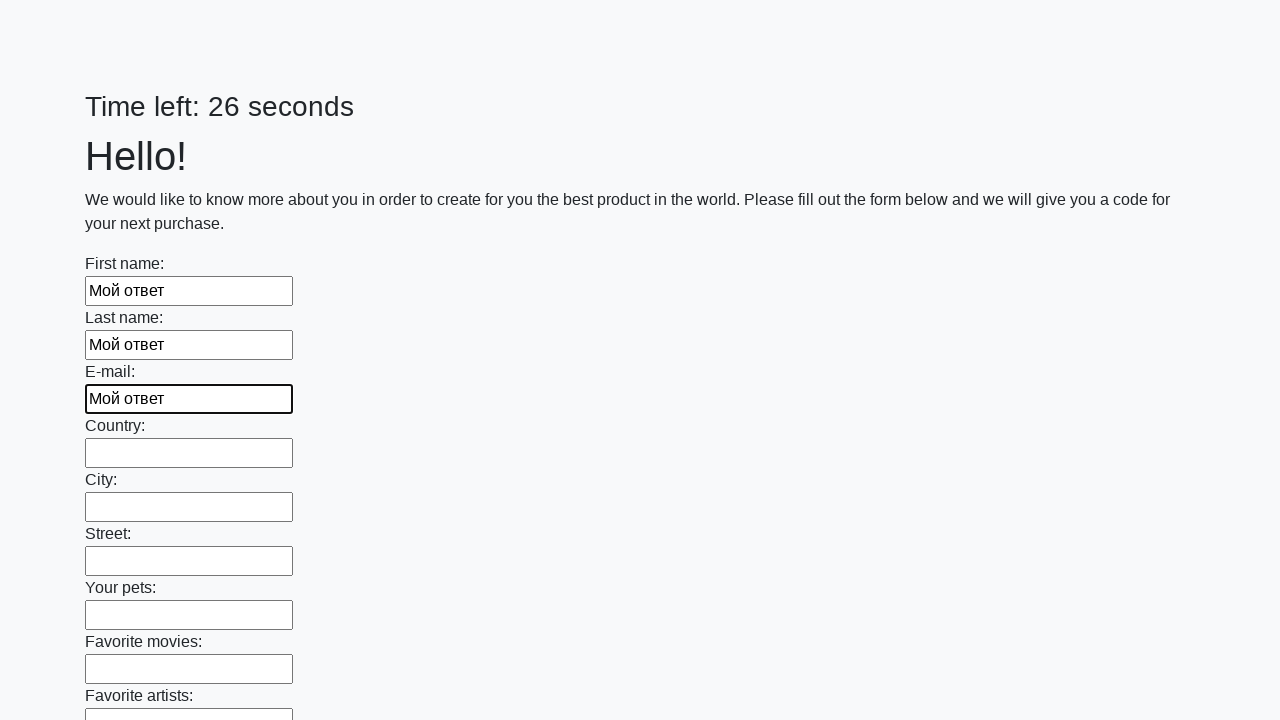

Filled an input field with 'Мой ответ' on input >> nth=3
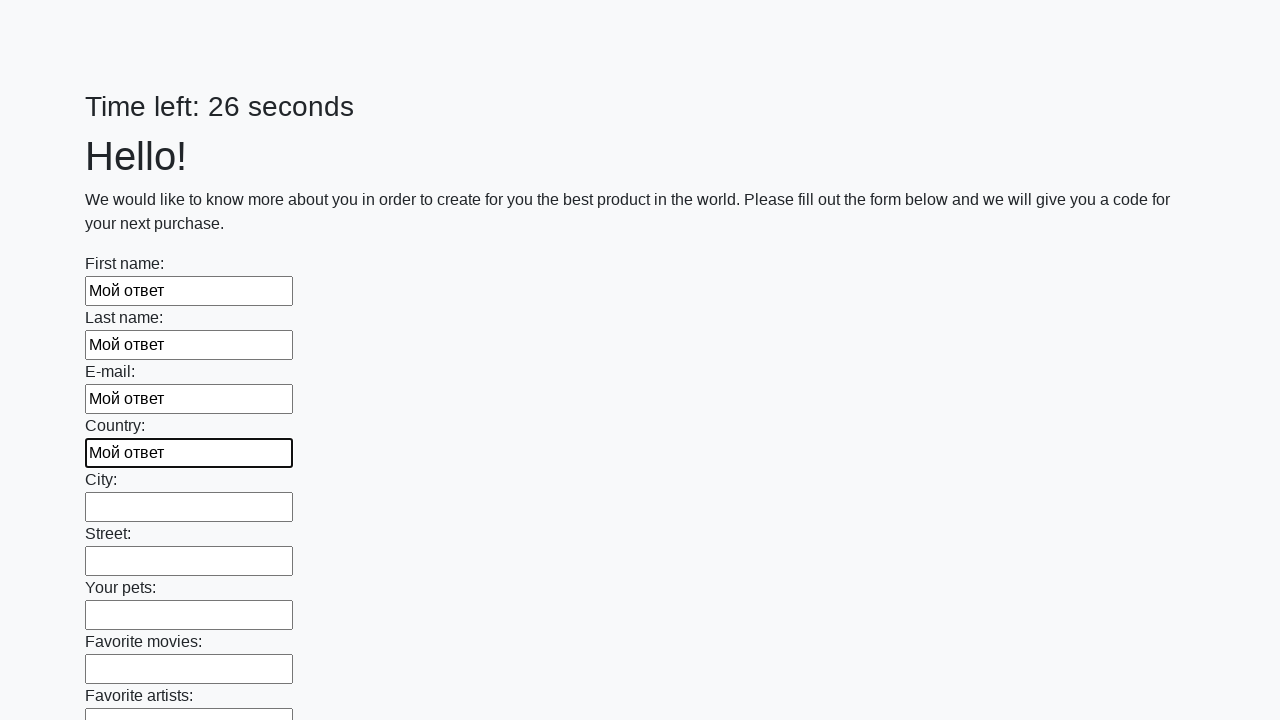

Filled an input field with 'Мой ответ' on input >> nth=4
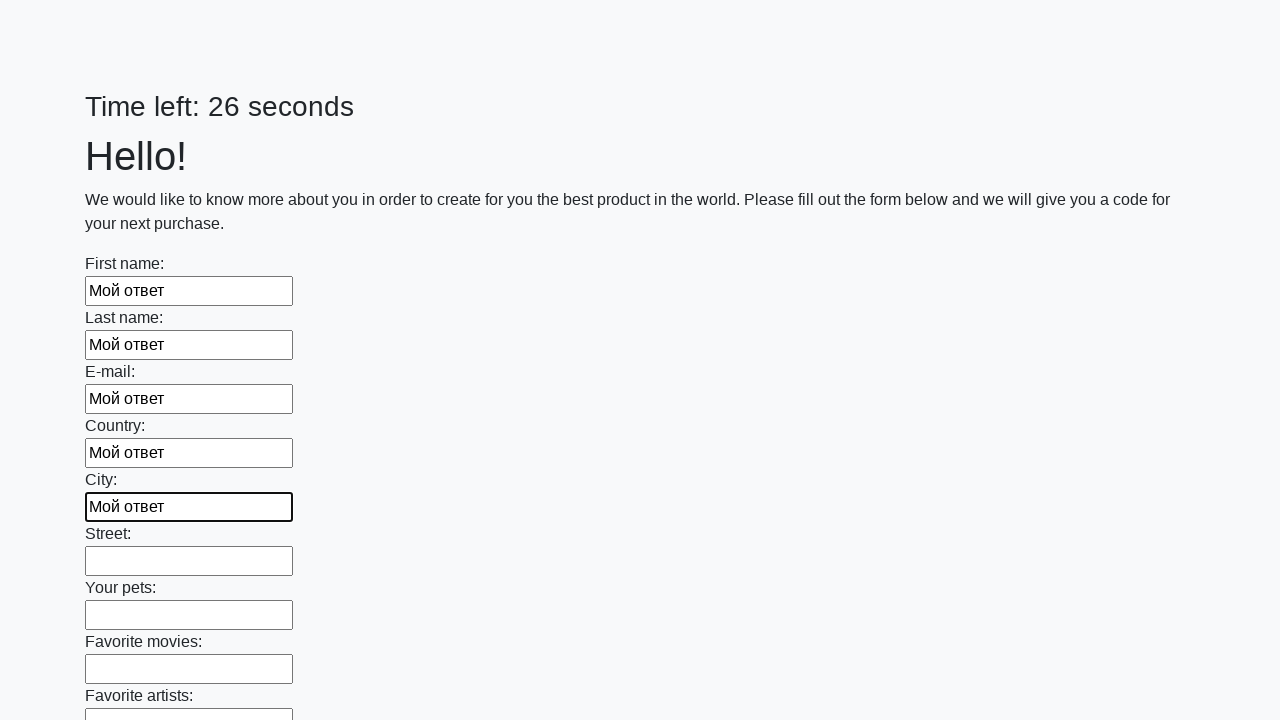

Filled an input field with 'Мой ответ' on input >> nth=5
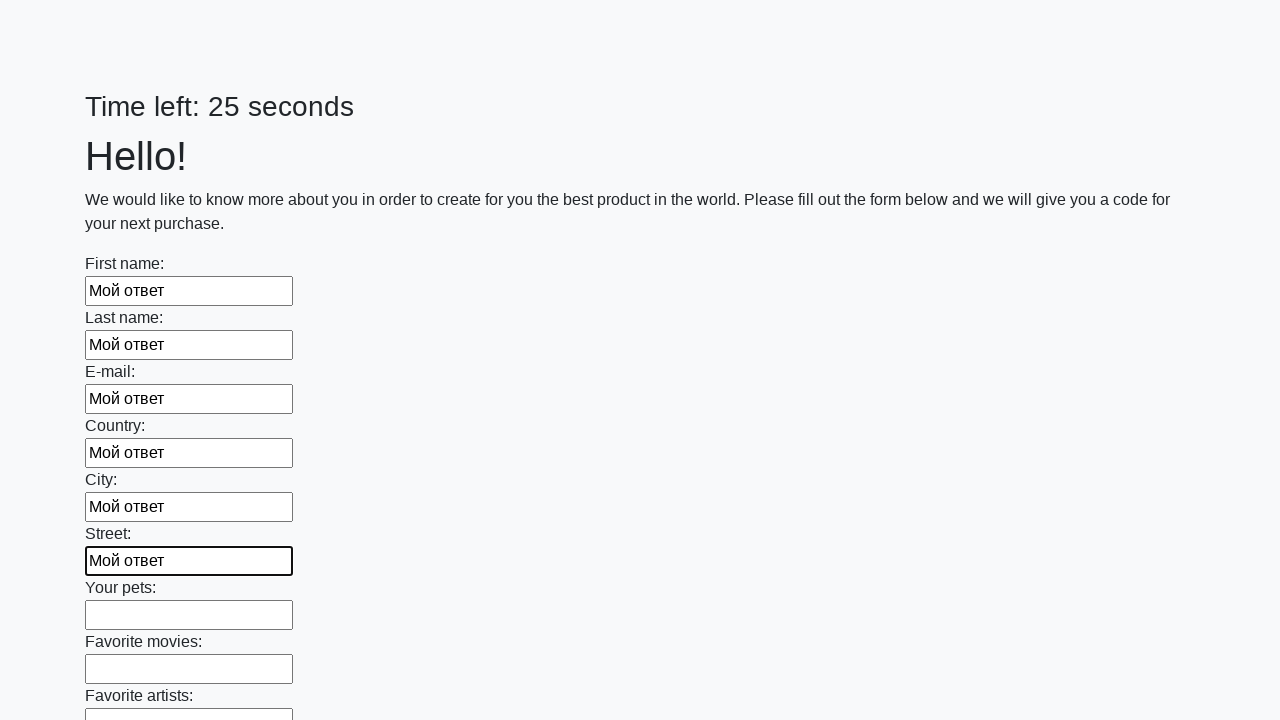

Filled an input field with 'Мой ответ' on input >> nth=6
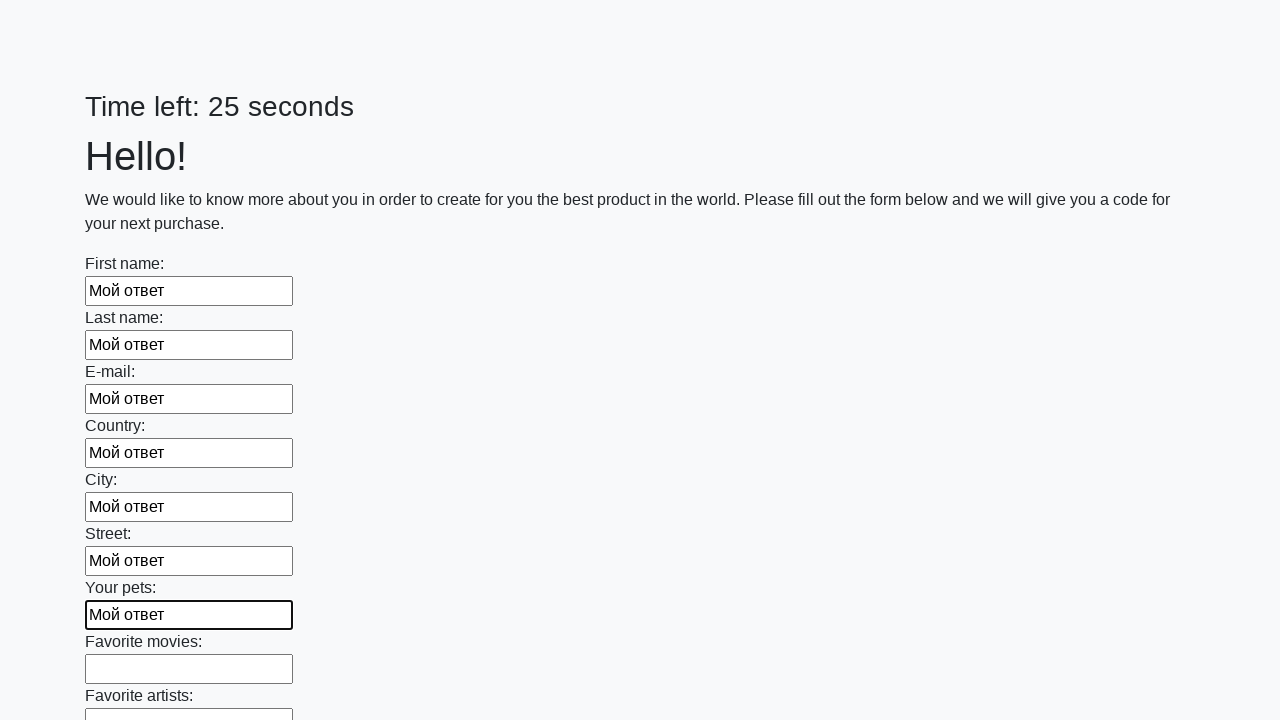

Filled an input field with 'Мой ответ' on input >> nth=7
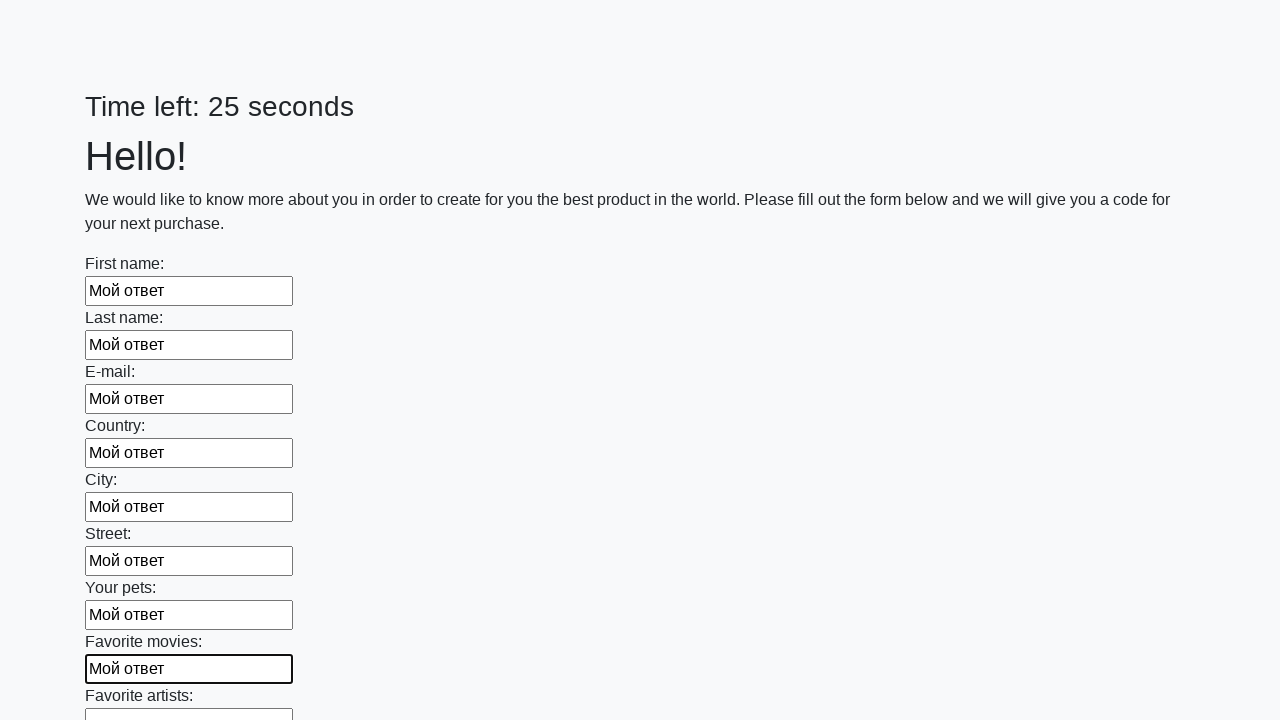

Filled an input field with 'Мой ответ' on input >> nth=8
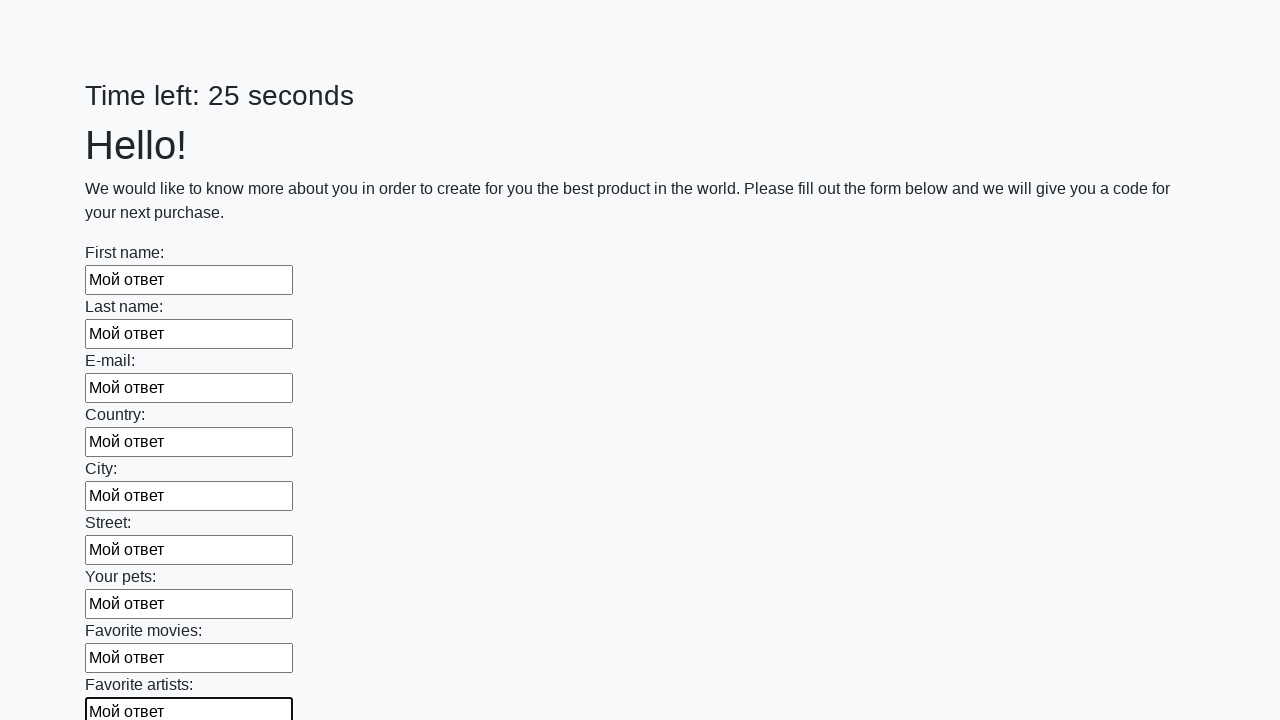

Filled an input field with 'Мой ответ' on input >> nth=9
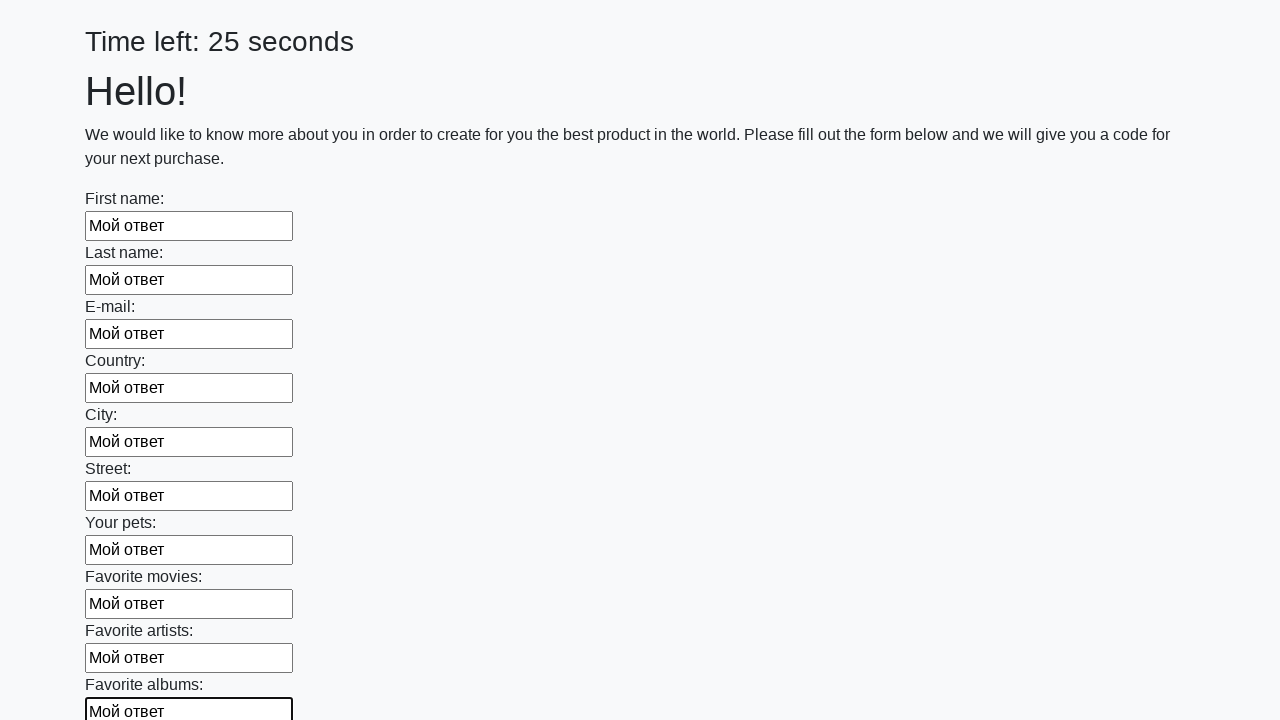

Filled an input field with 'Мой ответ' on input >> nth=10
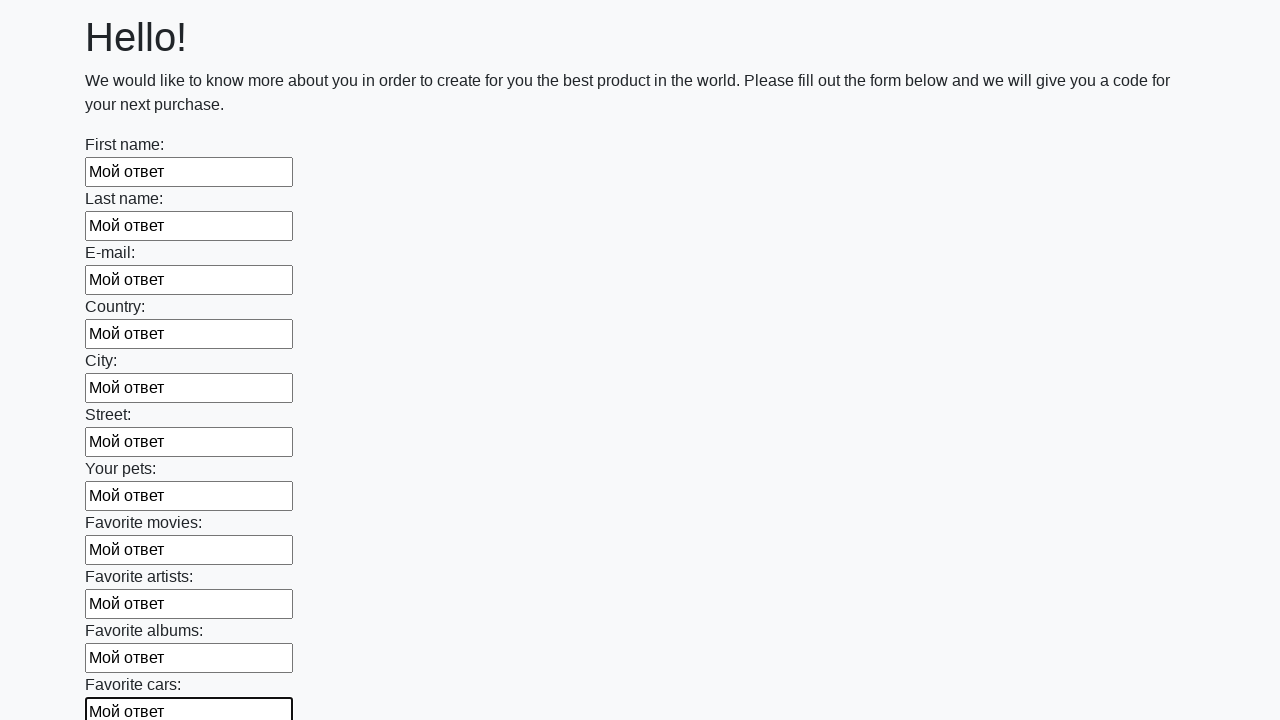

Filled an input field with 'Мой ответ' on input >> nth=11
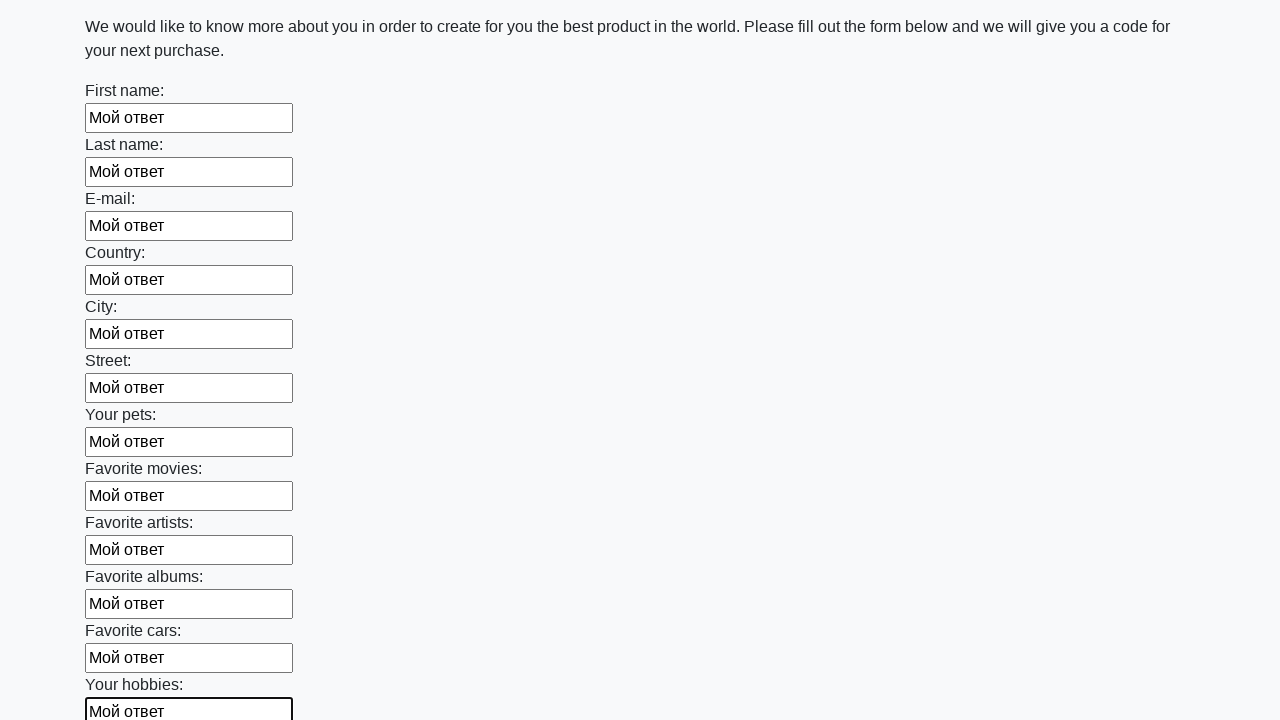

Filled an input field with 'Мой ответ' on input >> nth=12
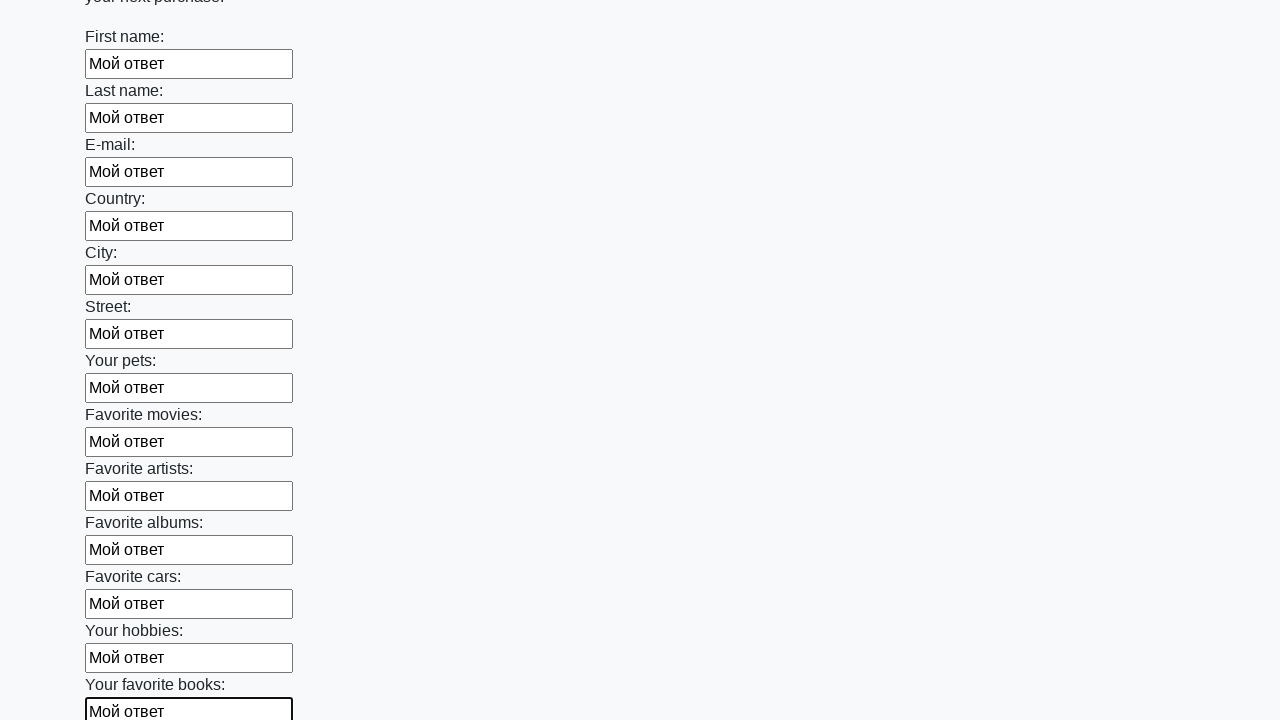

Filled an input field with 'Мой ответ' on input >> nth=13
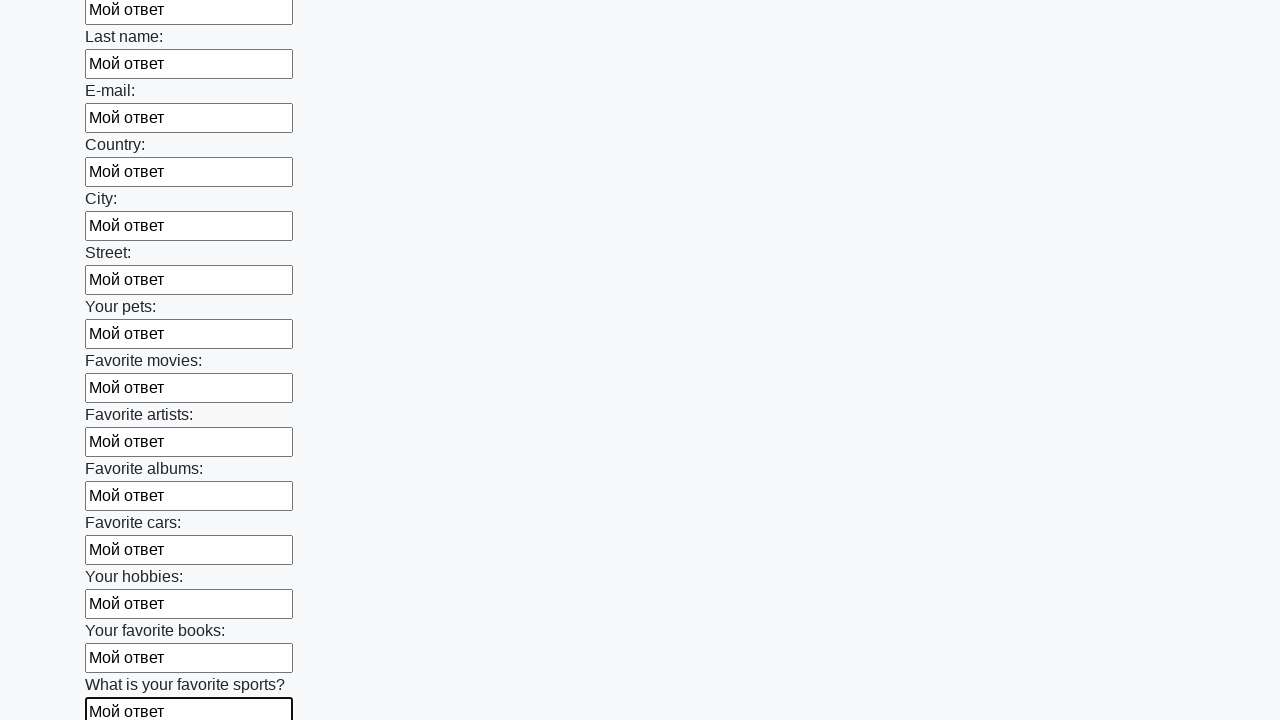

Filled an input field with 'Мой ответ' on input >> nth=14
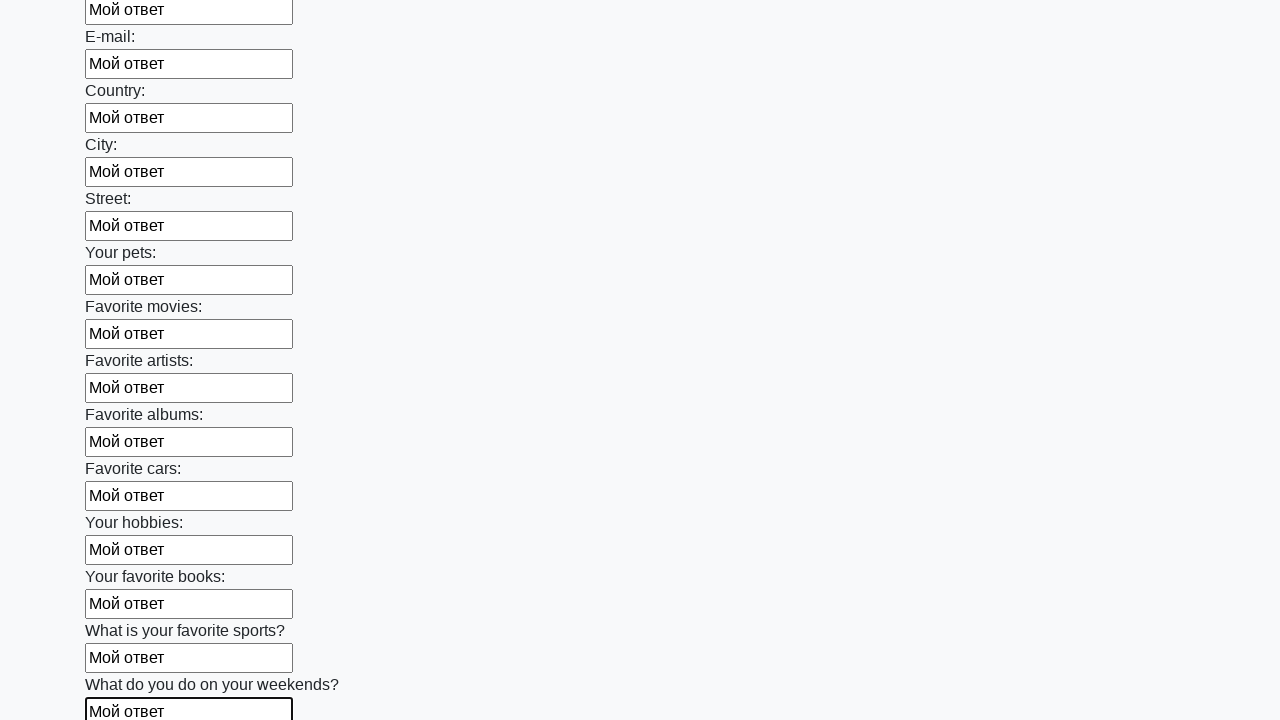

Filled an input field with 'Мой ответ' on input >> nth=15
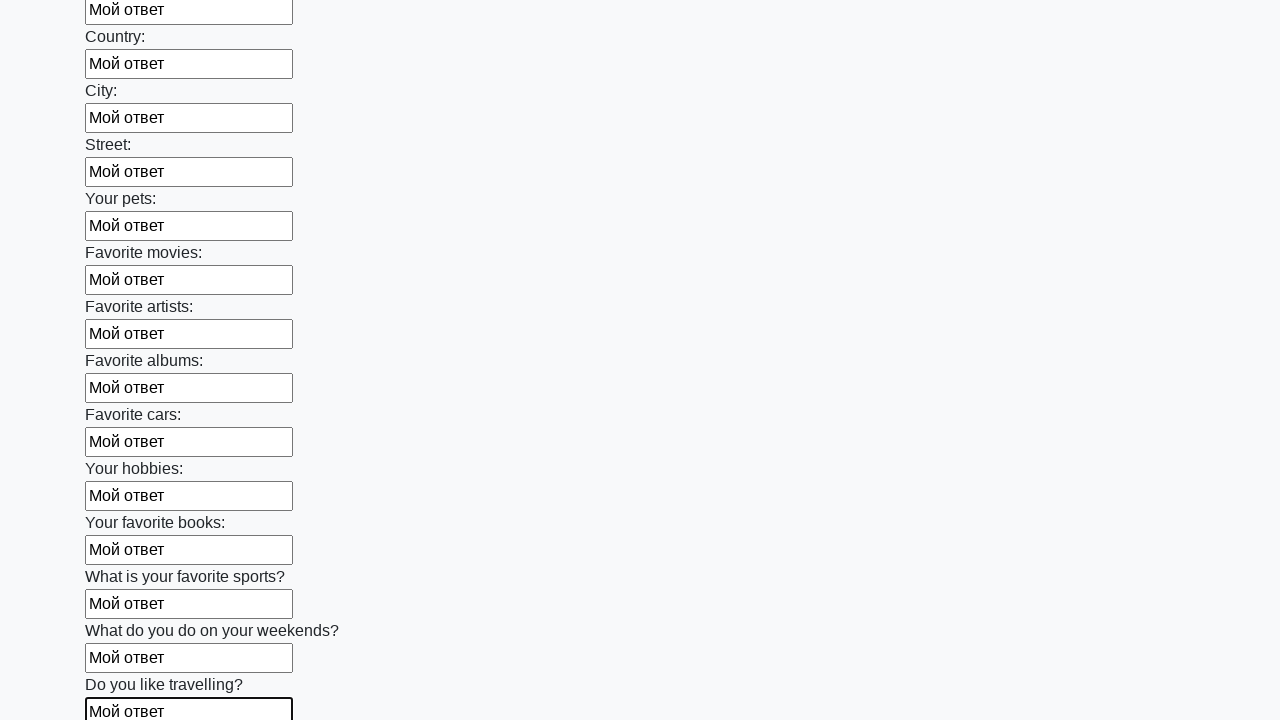

Filled an input field with 'Мой ответ' on input >> nth=16
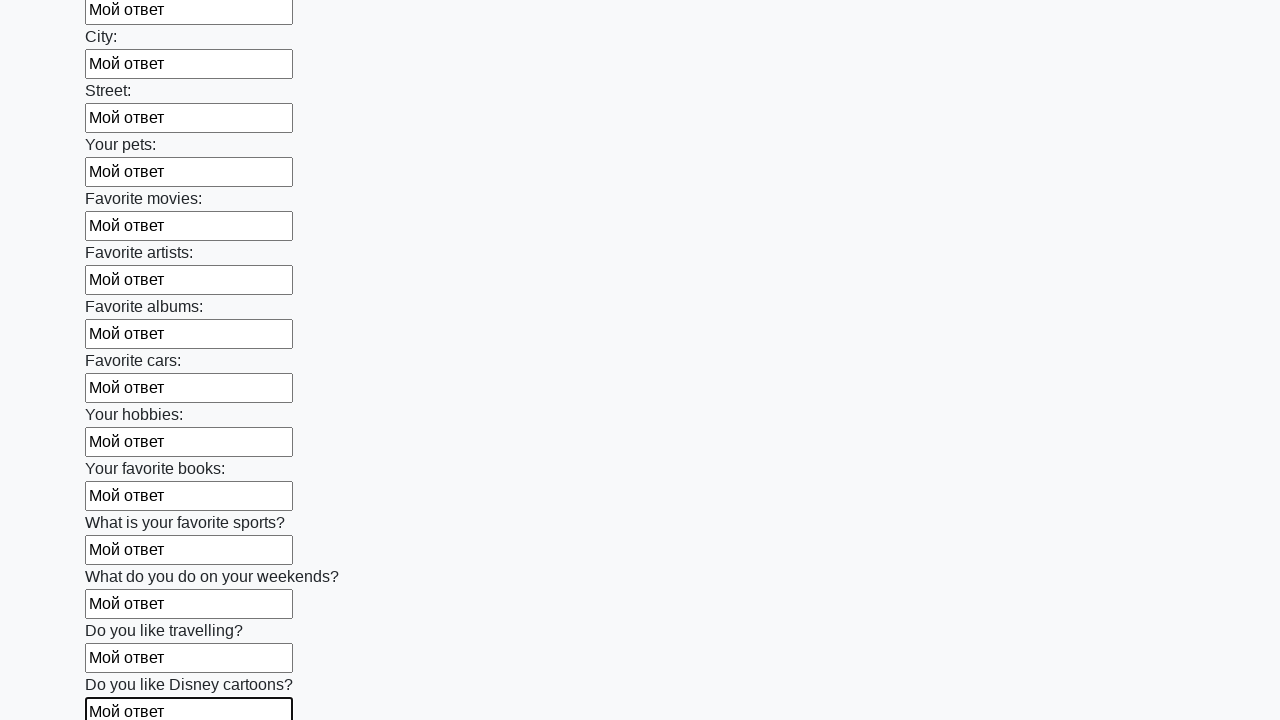

Filled an input field with 'Мой ответ' on input >> nth=17
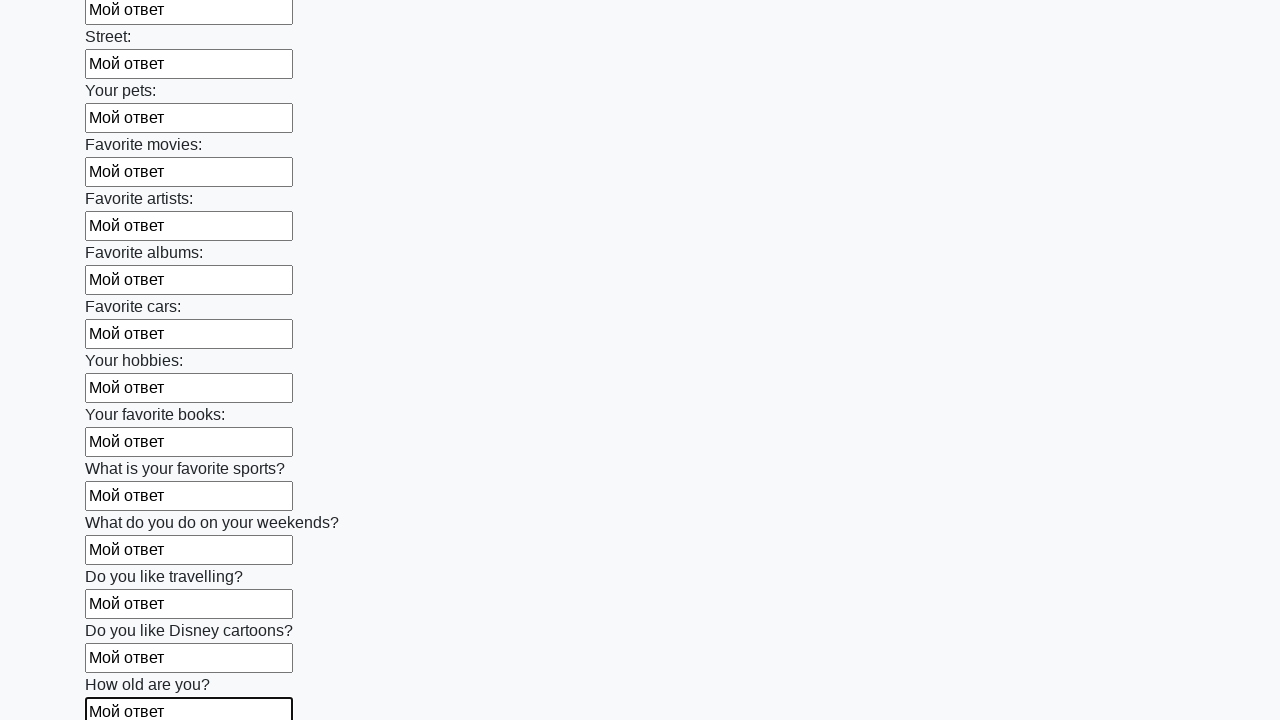

Filled an input field with 'Мой ответ' on input >> nth=18
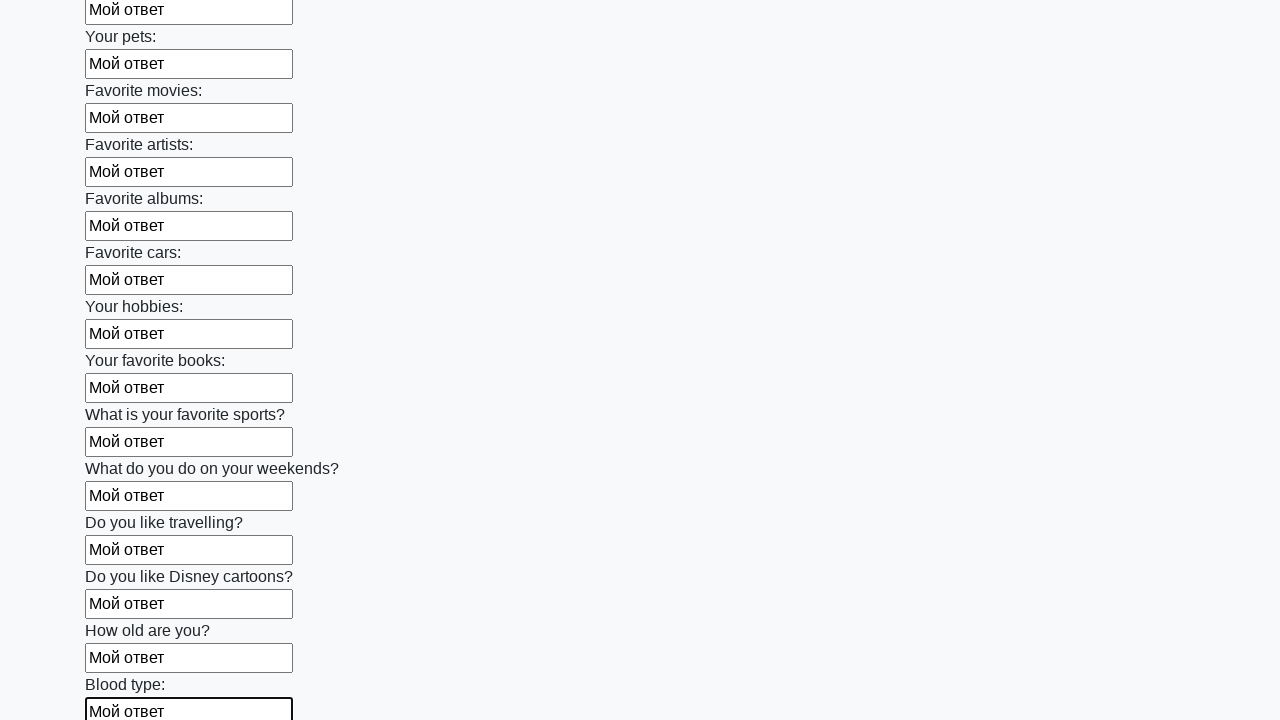

Filled an input field with 'Мой ответ' on input >> nth=19
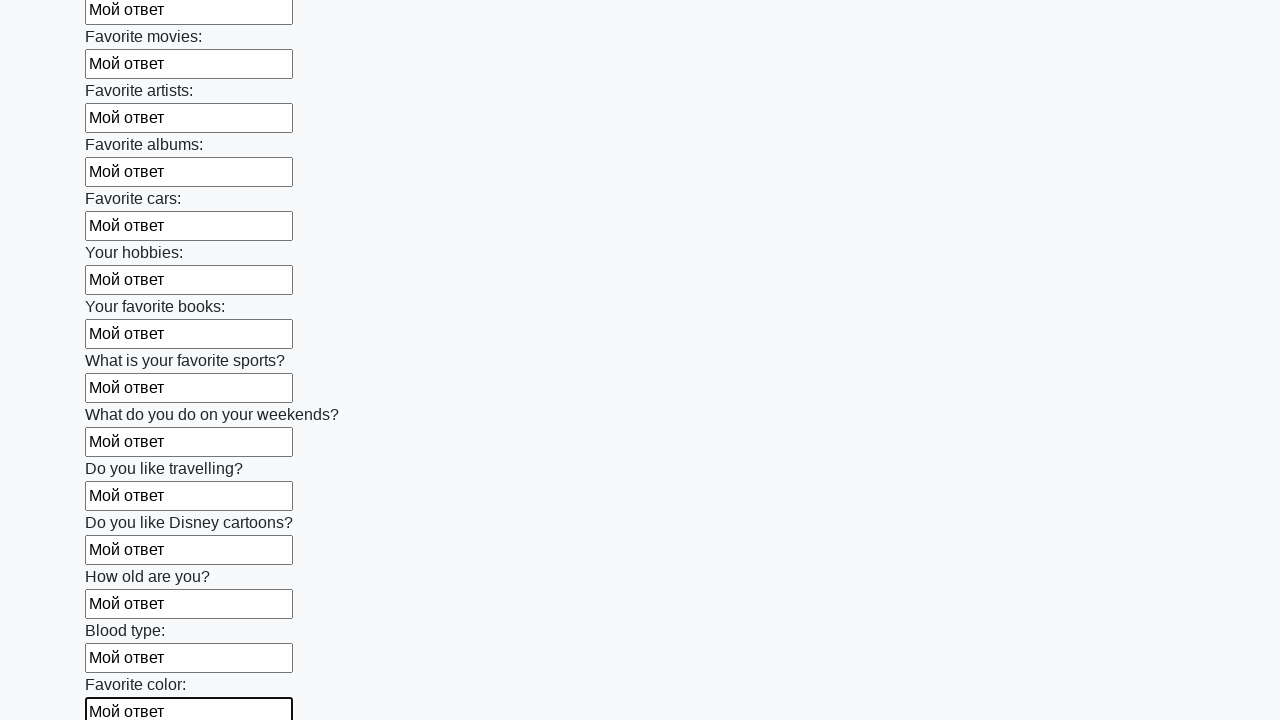

Filled an input field with 'Мой ответ' on input >> nth=20
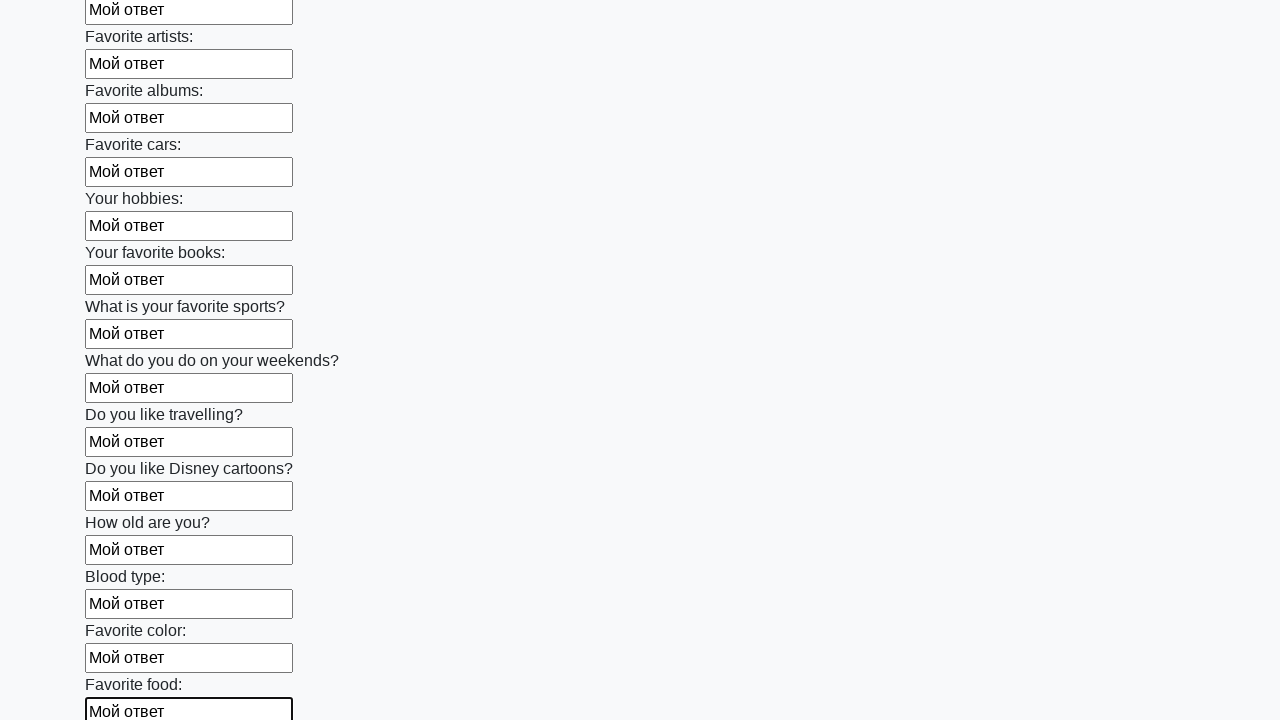

Filled an input field with 'Мой ответ' on input >> nth=21
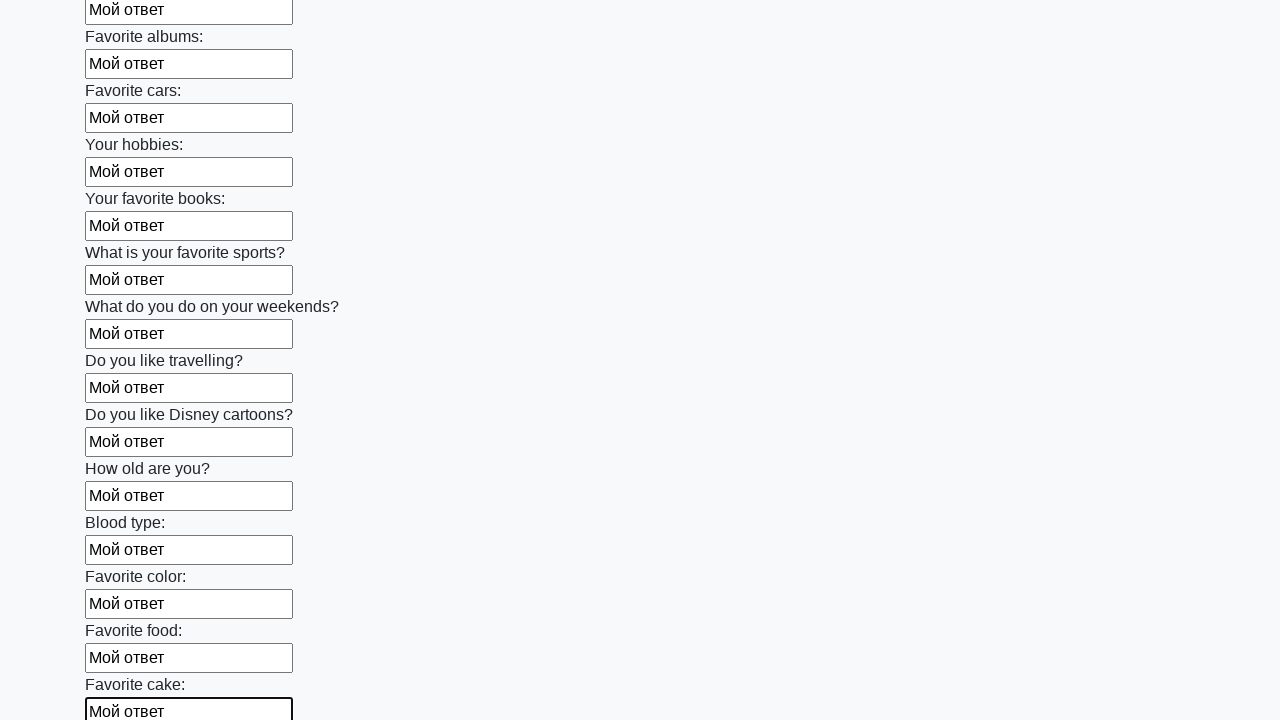

Filled an input field with 'Мой ответ' on input >> nth=22
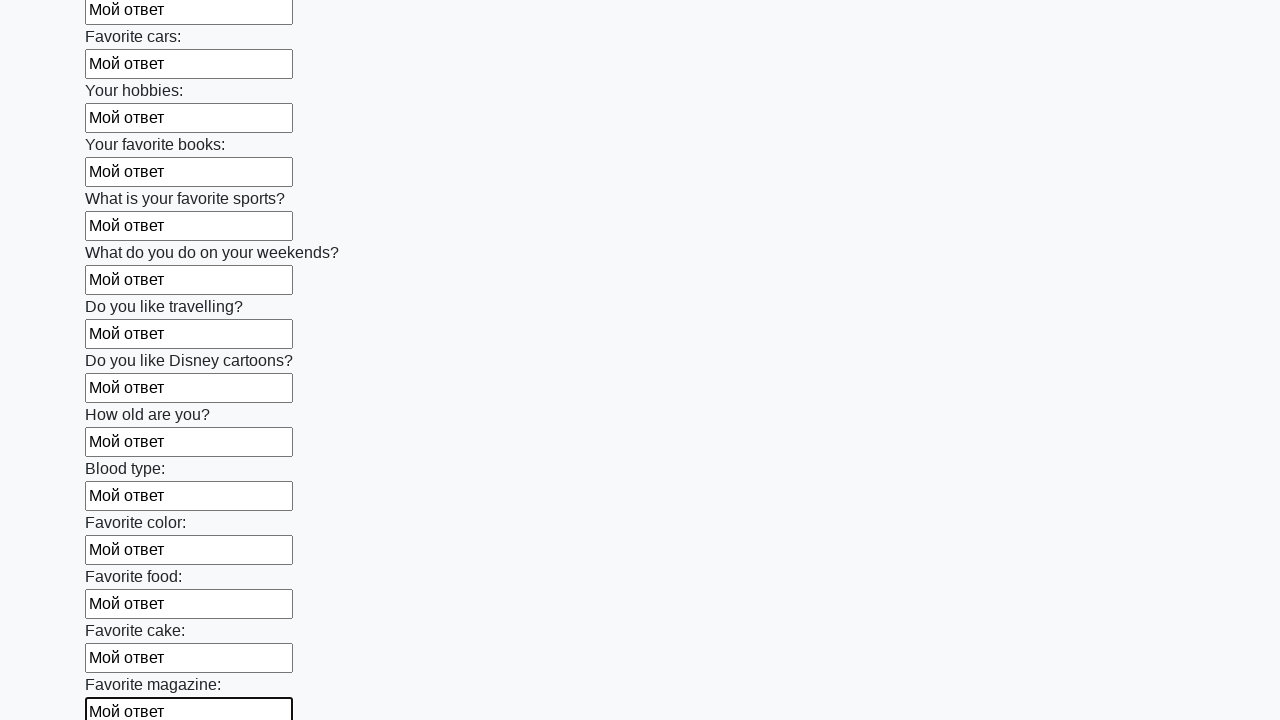

Filled an input field with 'Мой ответ' on input >> nth=23
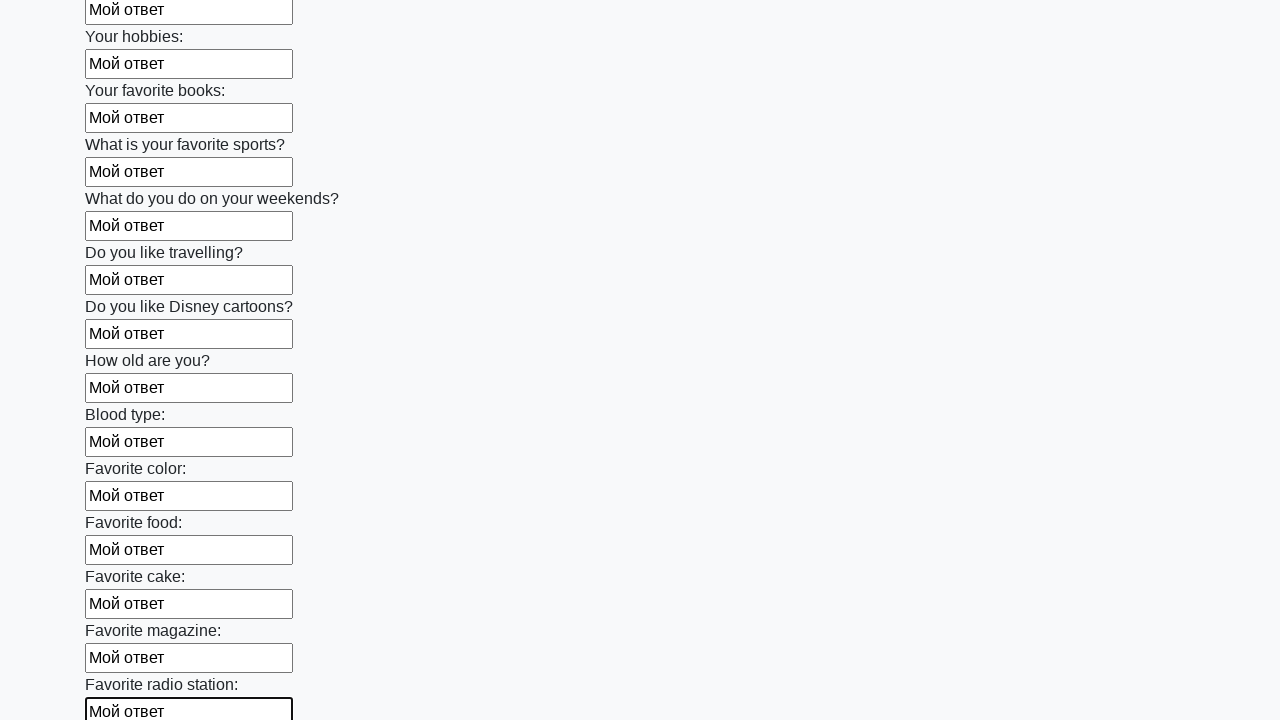

Filled an input field with 'Мой ответ' on input >> nth=24
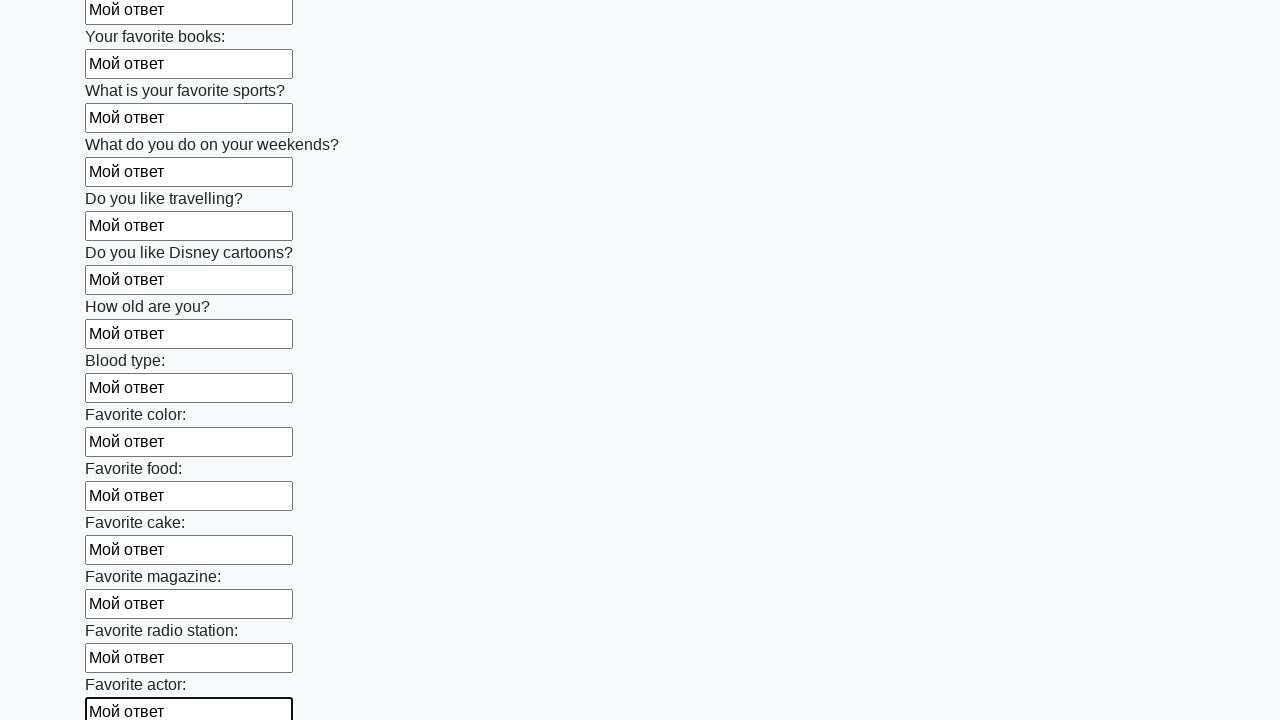

Filled an input field with 'Мой ответ' on input >> nth=25
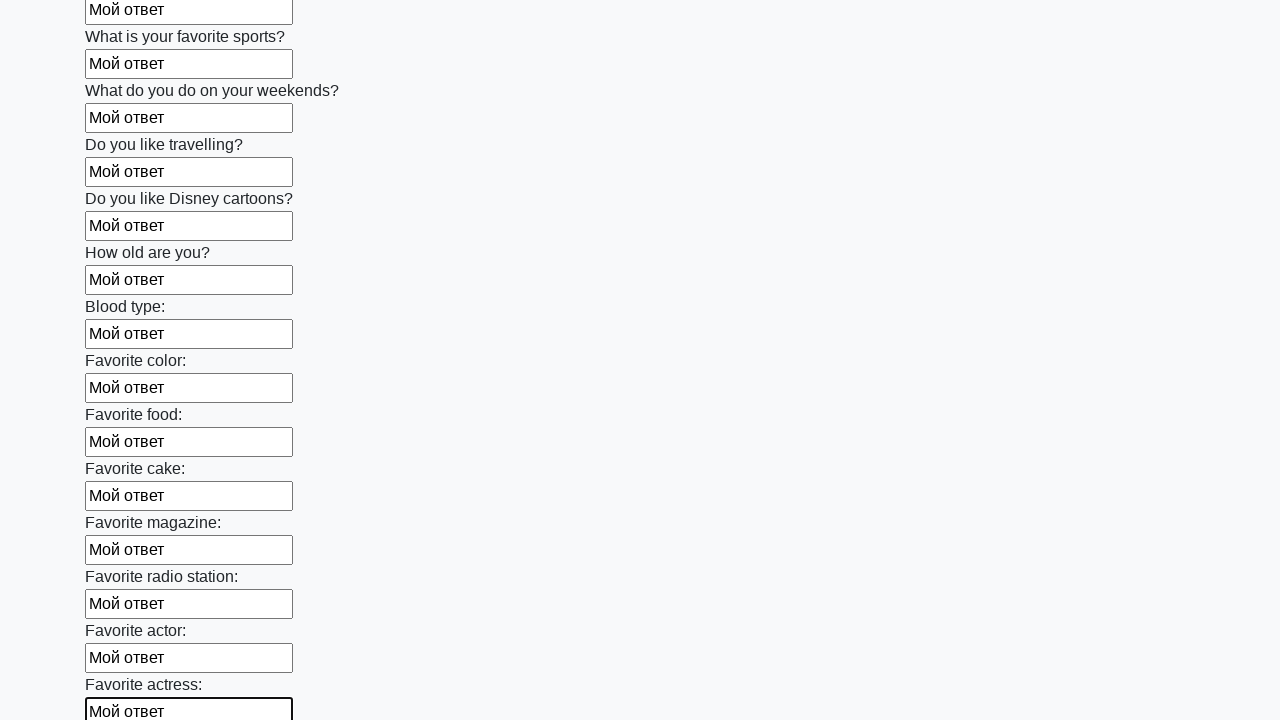

Filled an input field with 'Мой ответ' on input >> nth=26
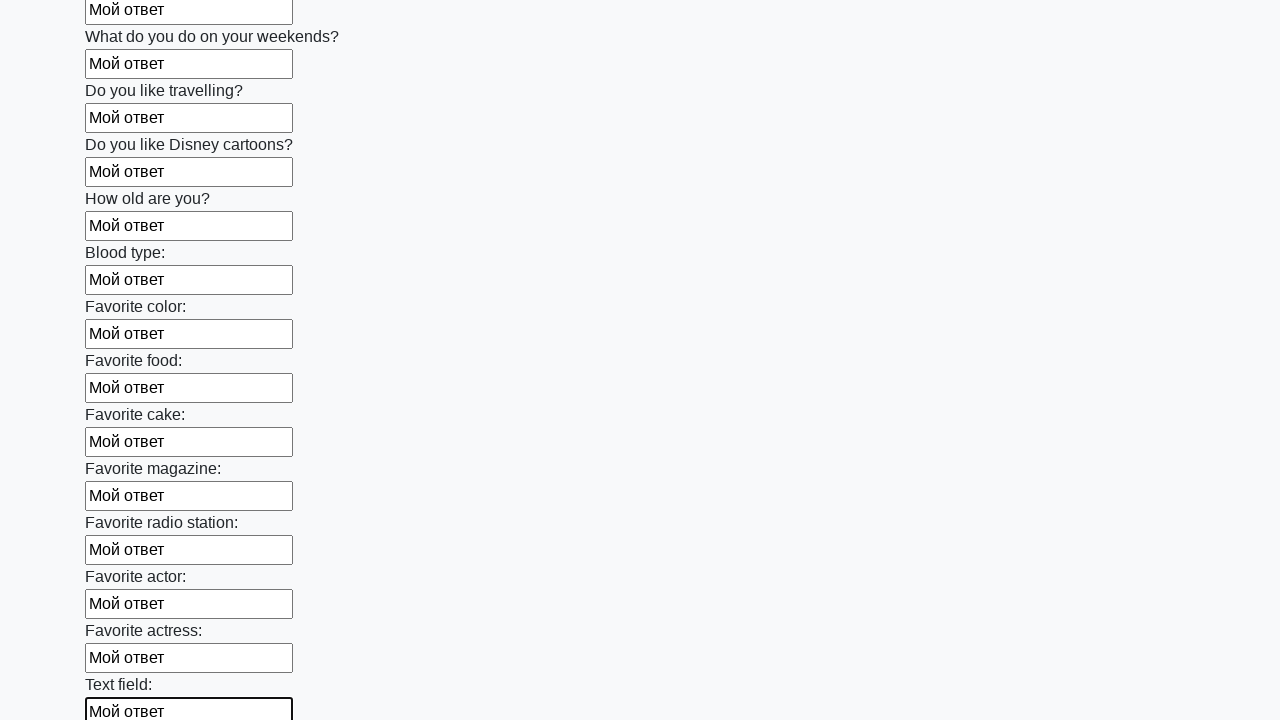

Filled an input field with 'Мой ответ' on input >> nth=27
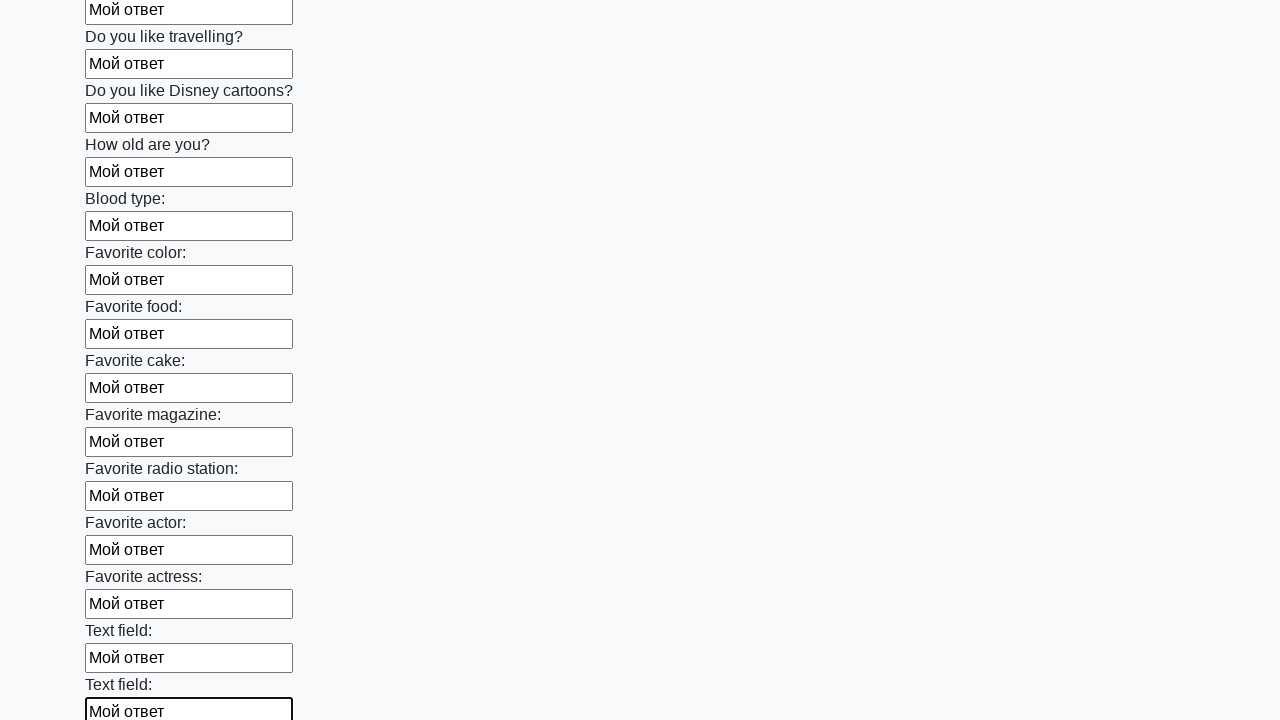

Filled an input field with 'Мой ответ' on input >> nth=28
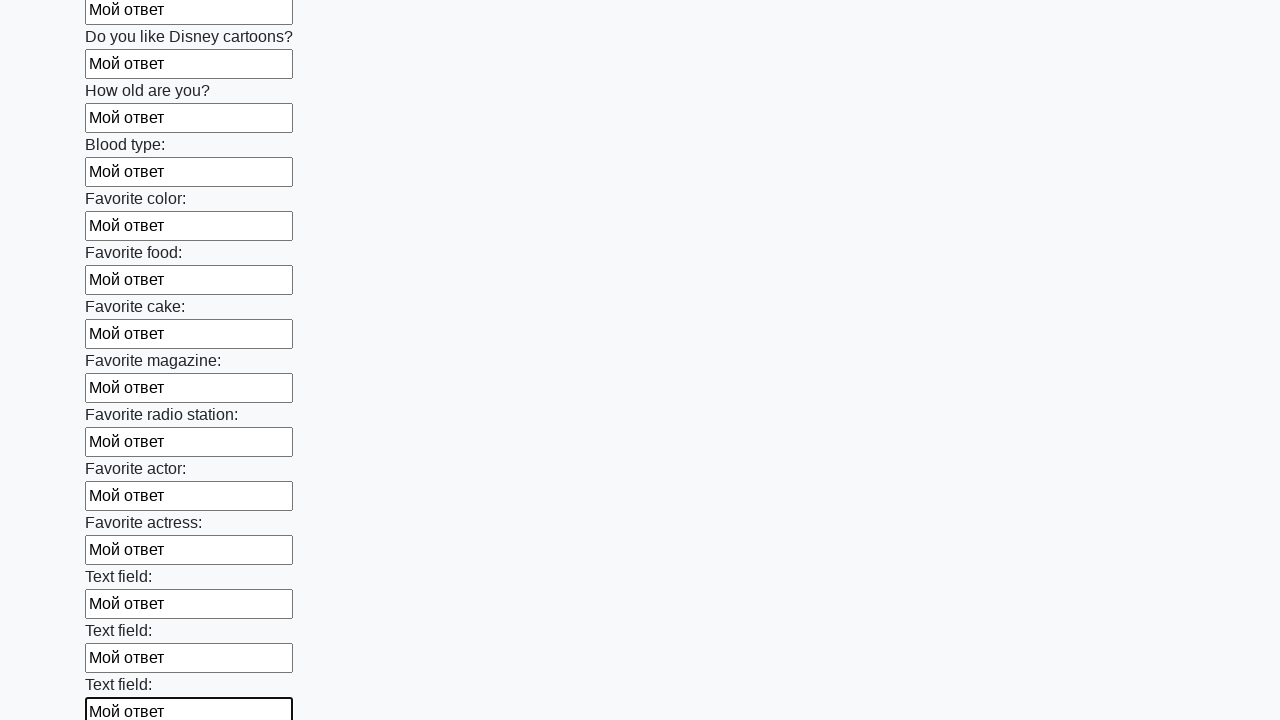

Filled an input field with 'Мой ответ' on input >> nth=29
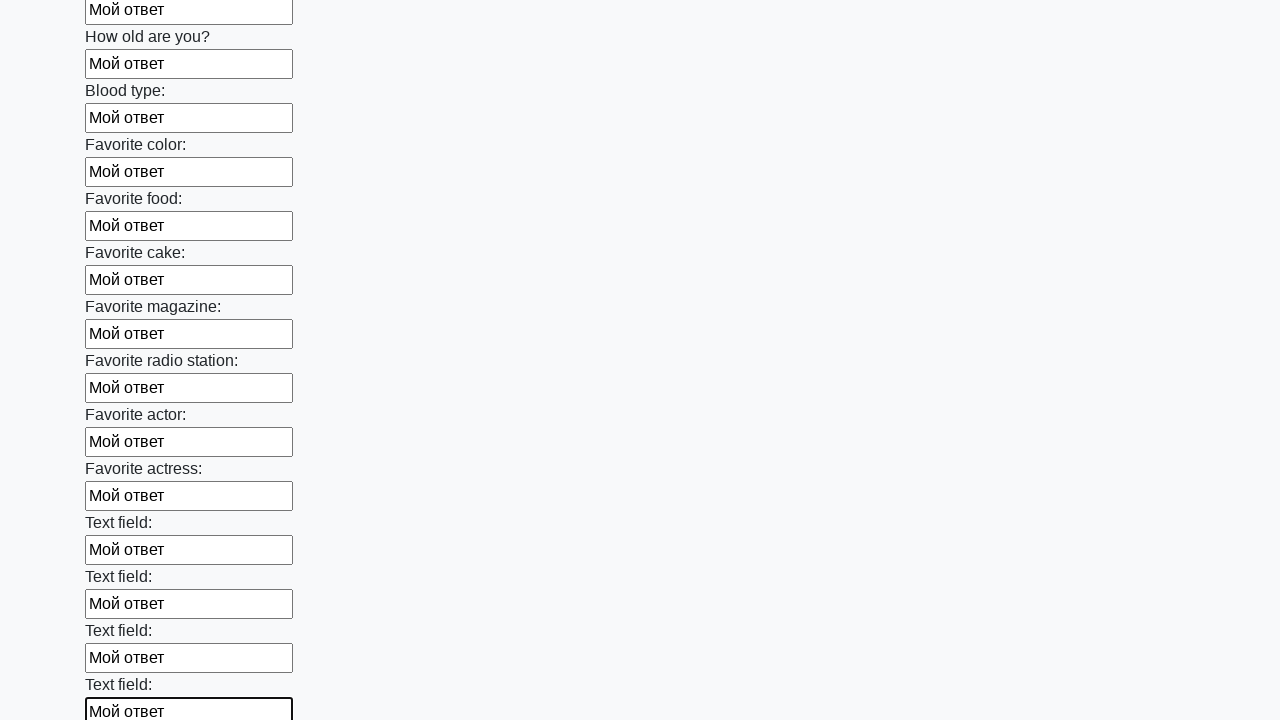

Filled an input field with 'Мой ответ' on input >> nth=30
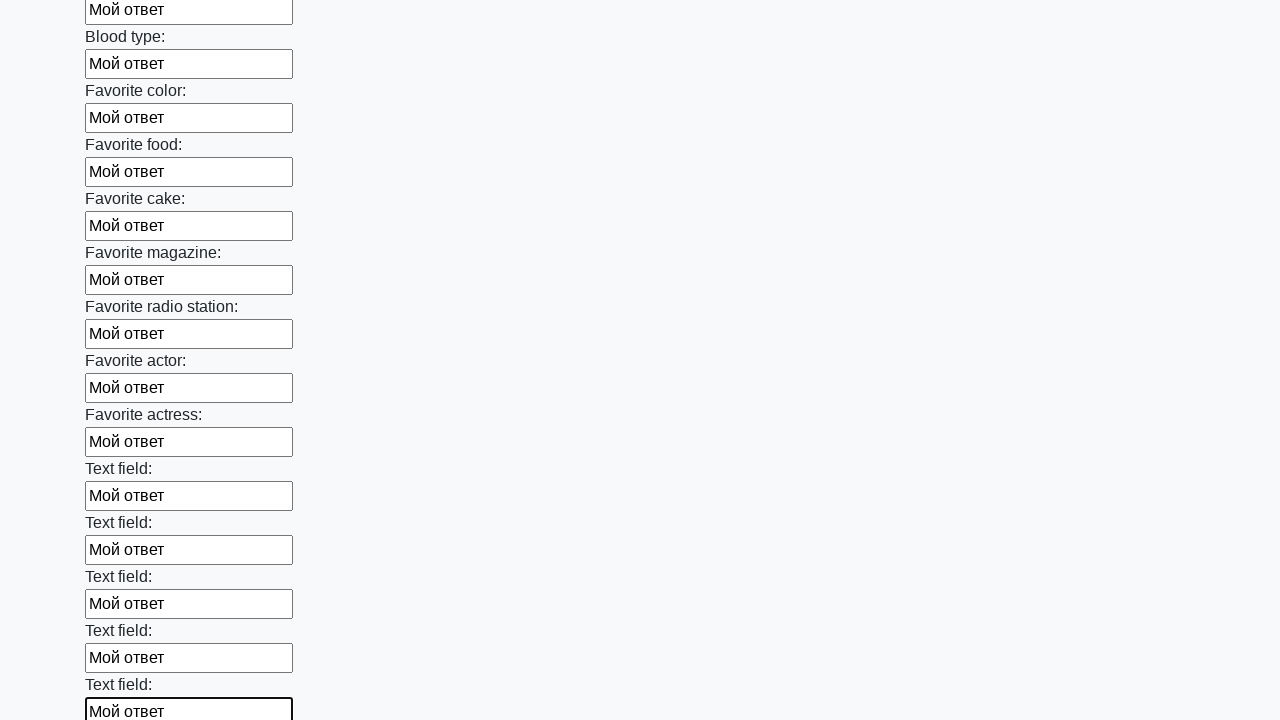

Filled an input field with 'Мой ответ' on input >> nth=31
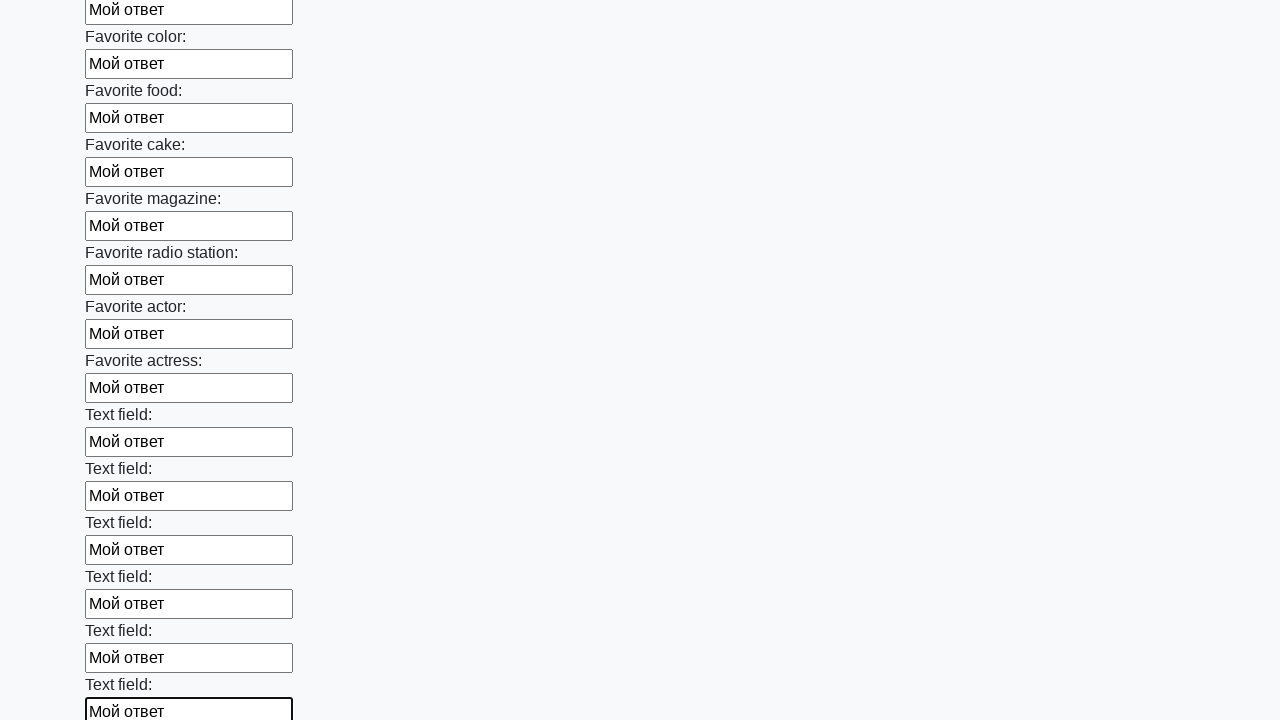

Filled an input field with 'Мой ответ' on input >> nth=32
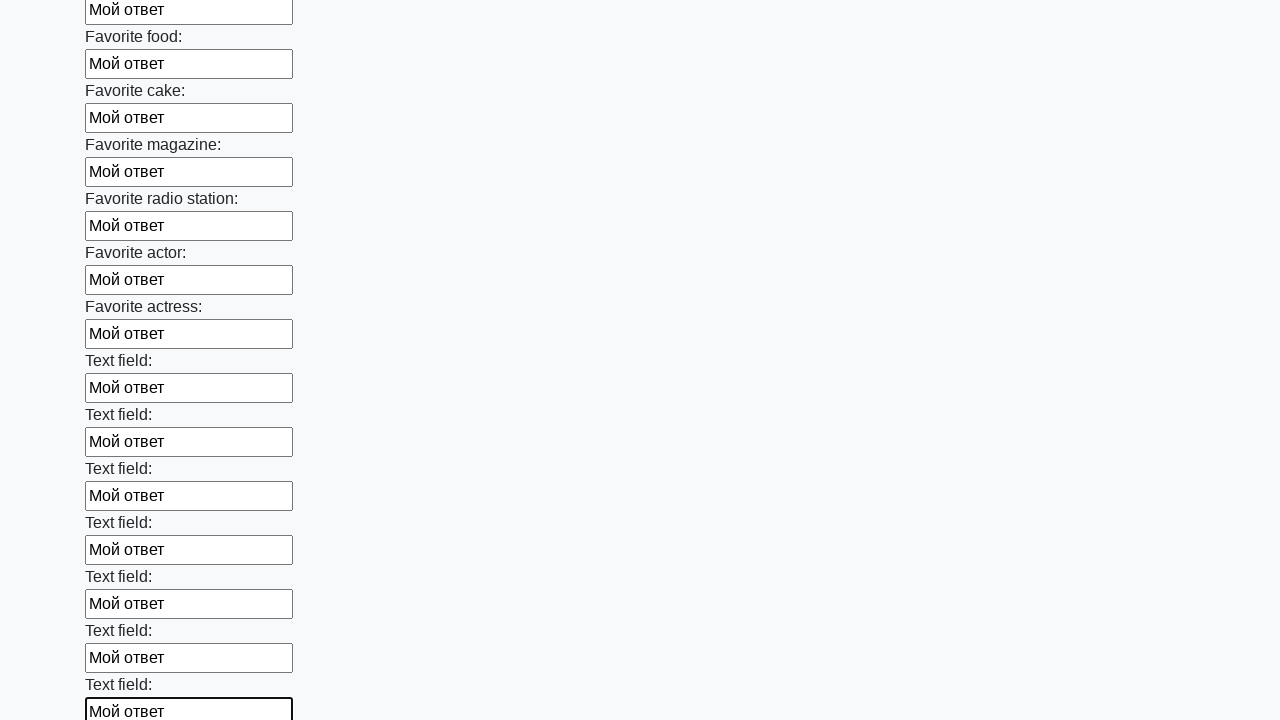

Filled an input field with 'Мой ответ' on input >> nth=33
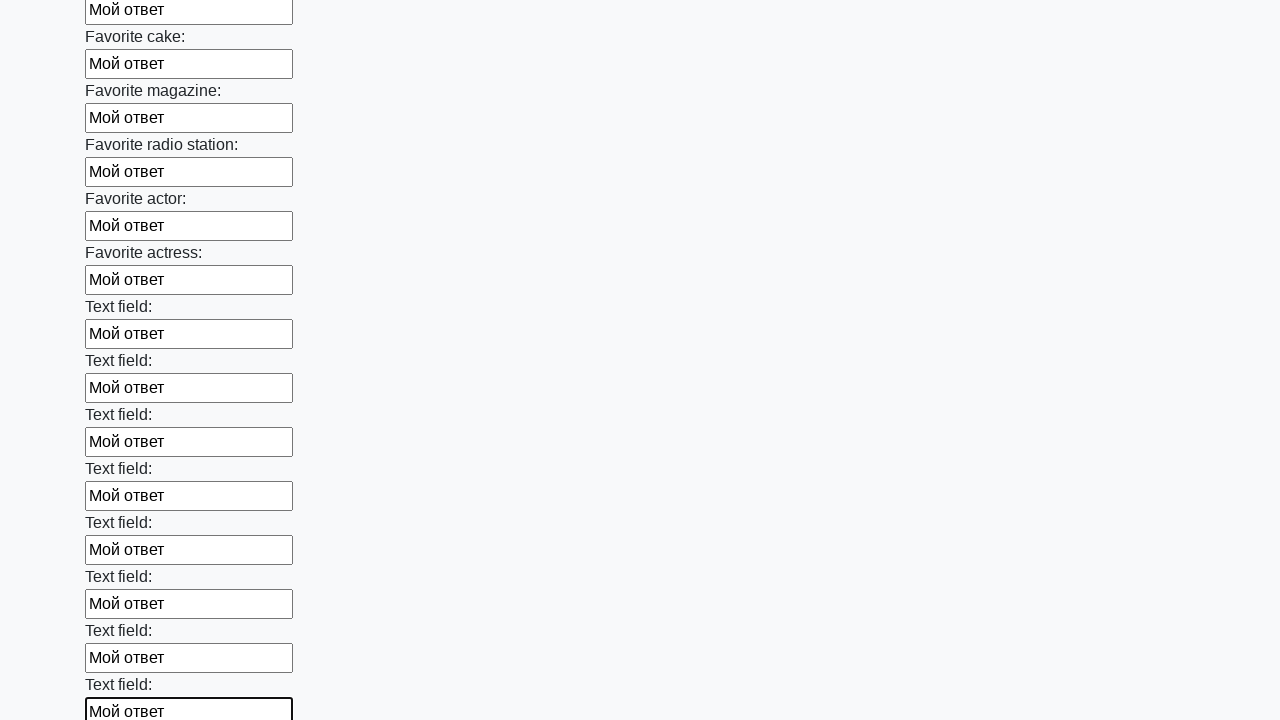

Filled an input field with 'Мой ответ' on input >> nth=34
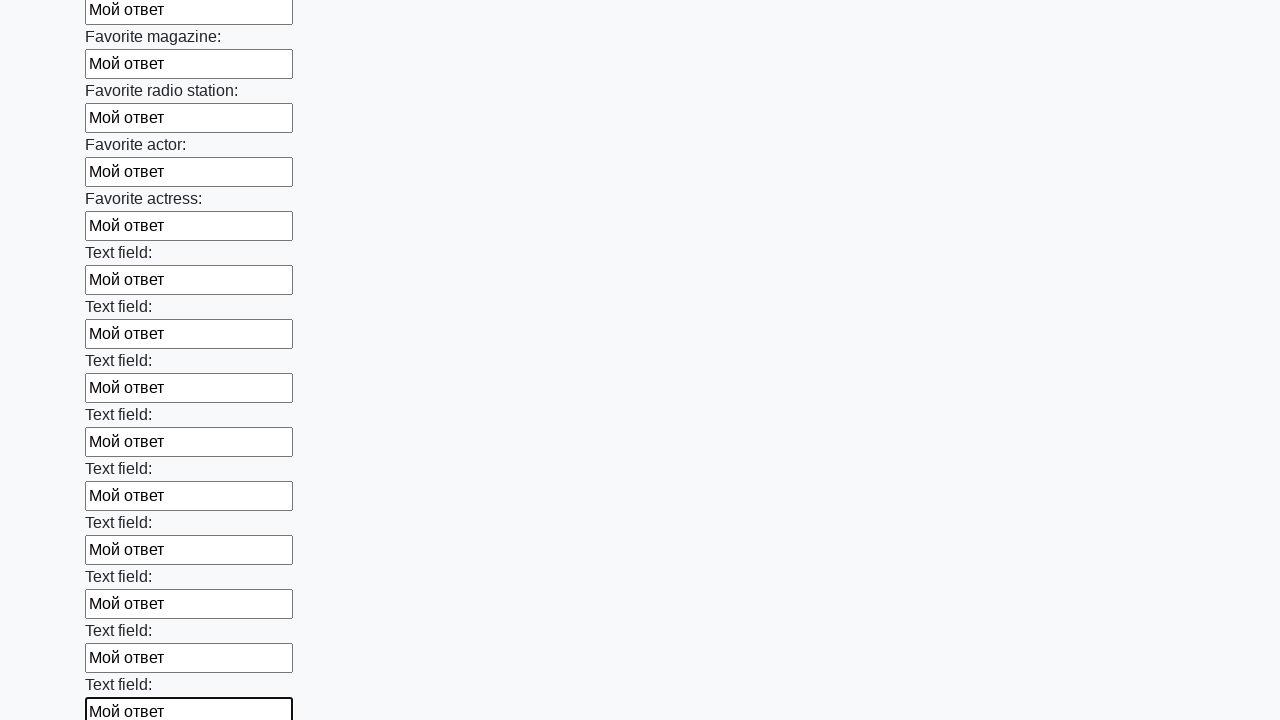

Filled an input field with 'Мой ответ' on input >> nth=35
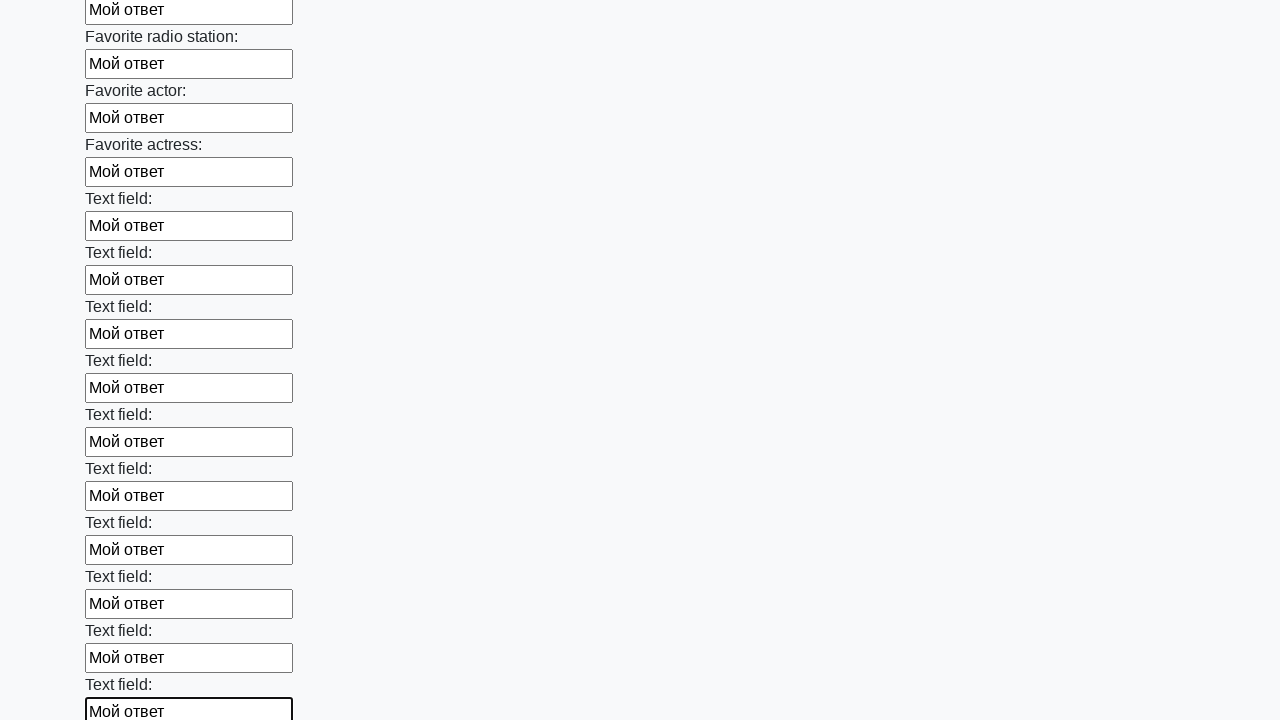

Filled an input field with 'Мой ответ' on input >> nth=36
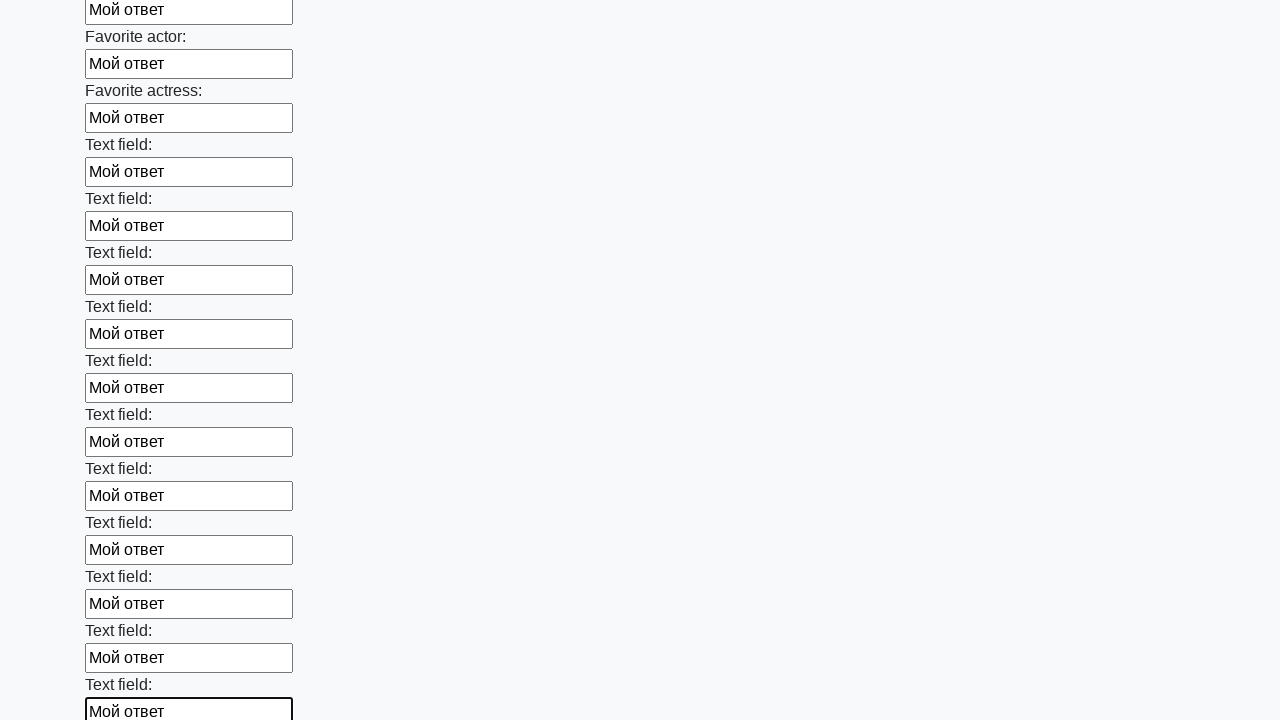

Filled an input field with 'Мой ответ' on input >> nth=37
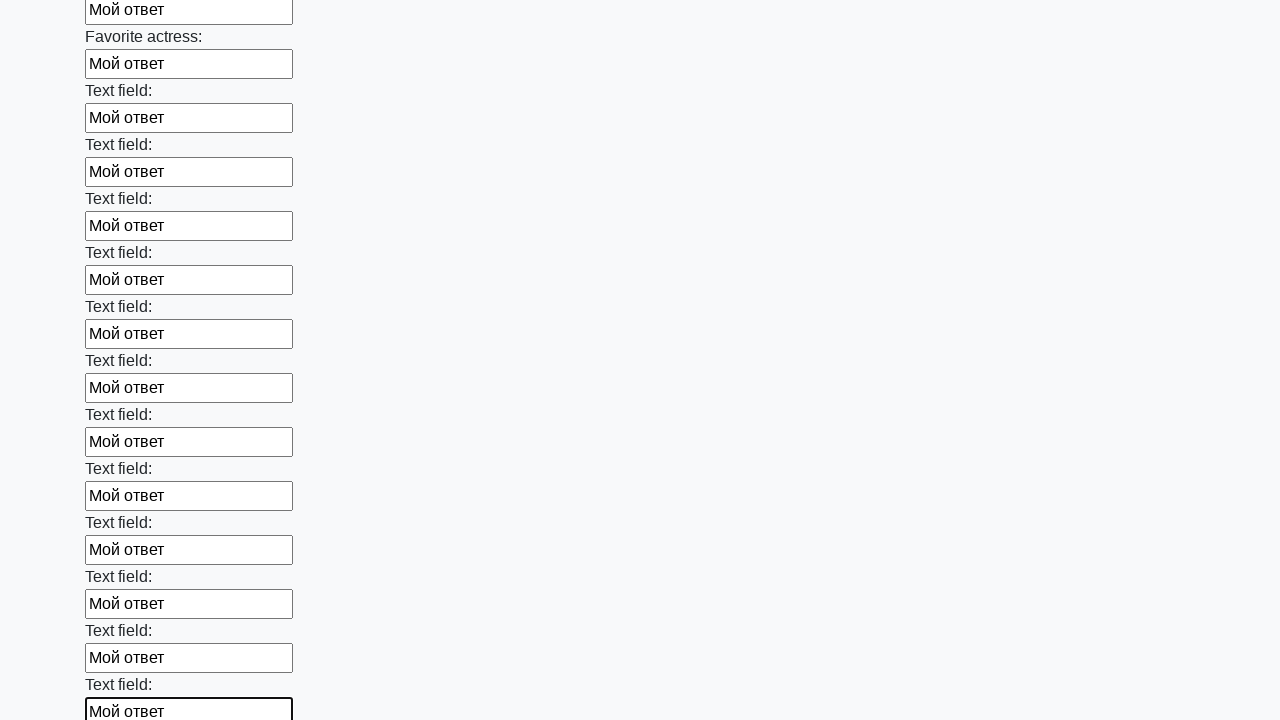

Filled an input field with 'Мой ответ' on input >> nth=38
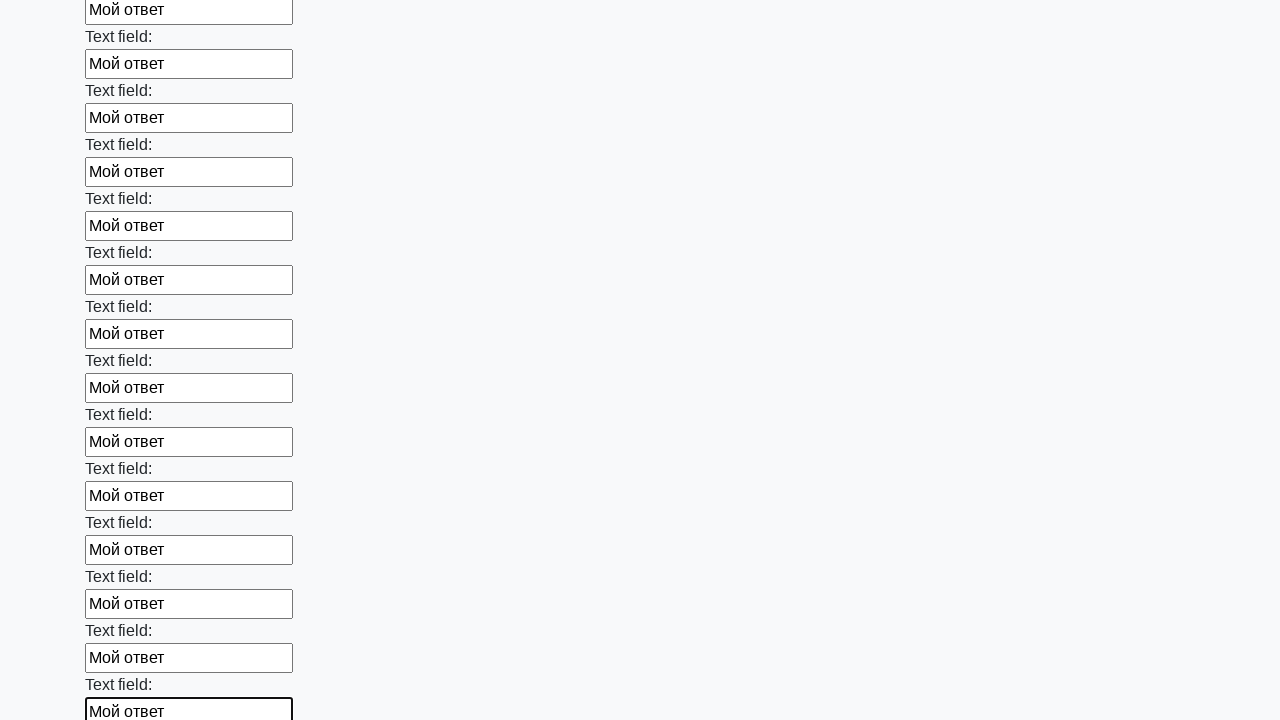

Filled an input field with 'Мой ответ' on input >> nth=39
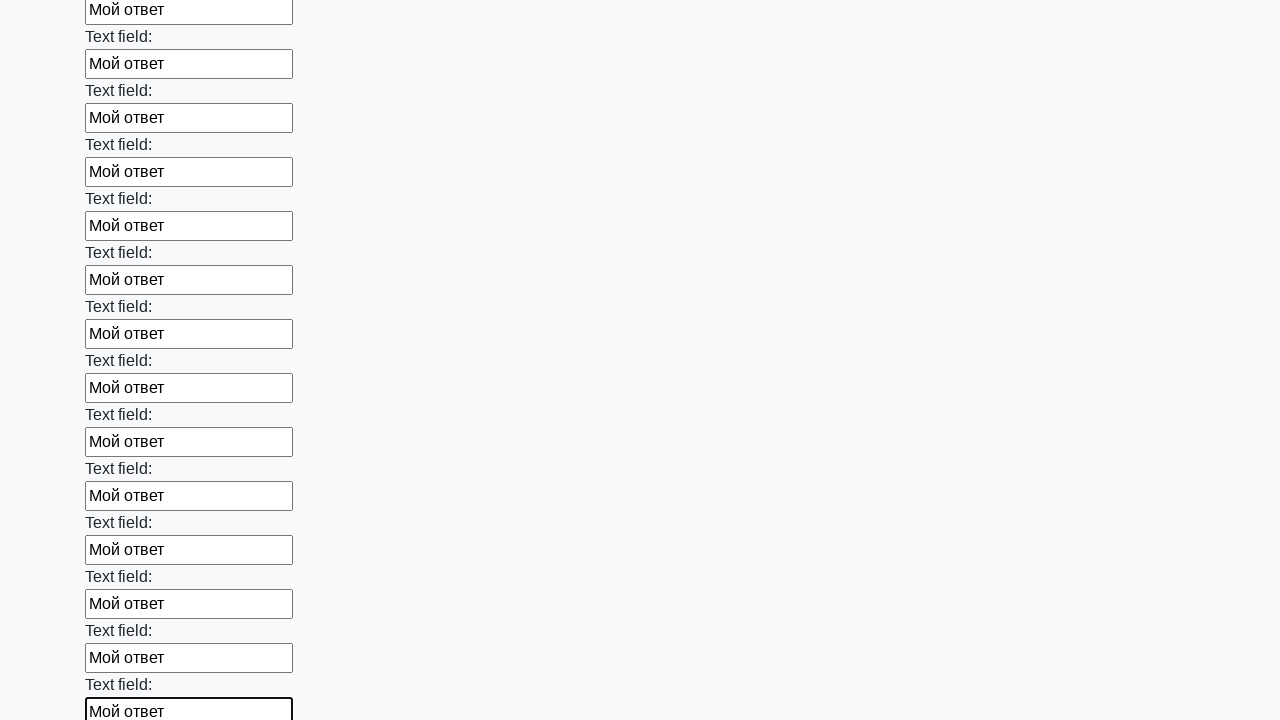

Filled an input field with 'Мой ответ' on input >> nth=40
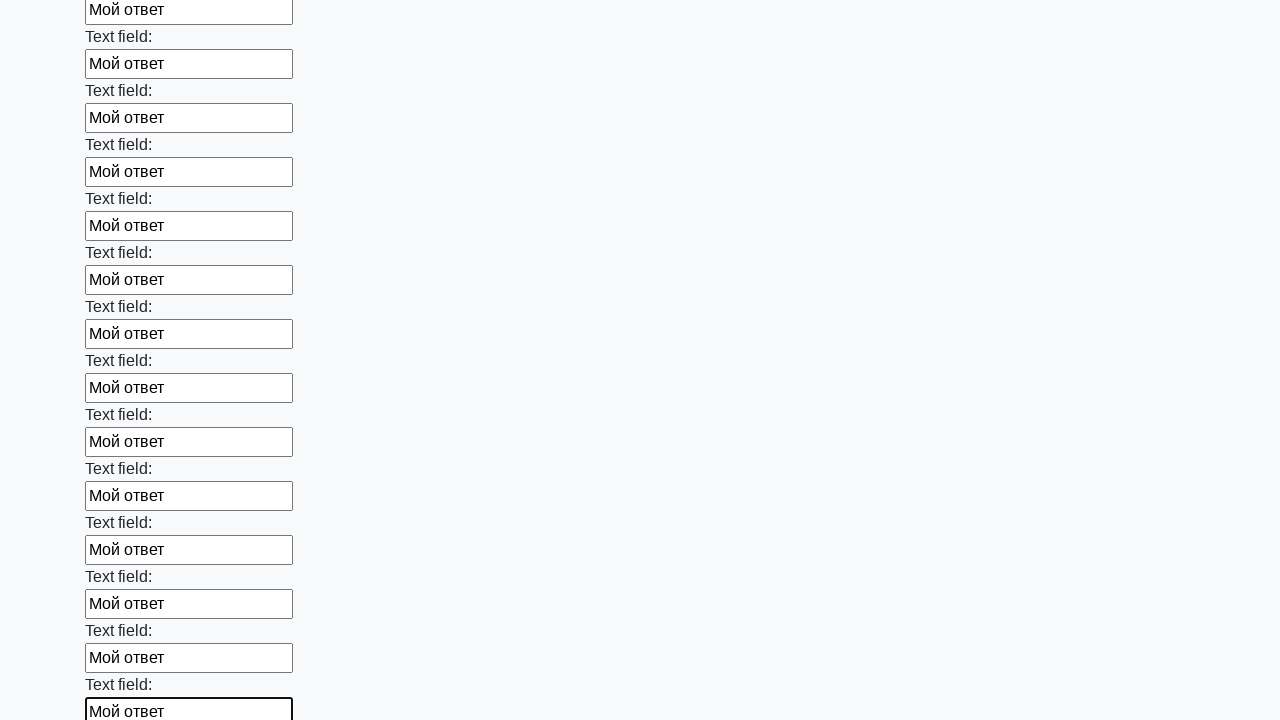

Filled an input field with 'Мой ответ' on input >> nth=41
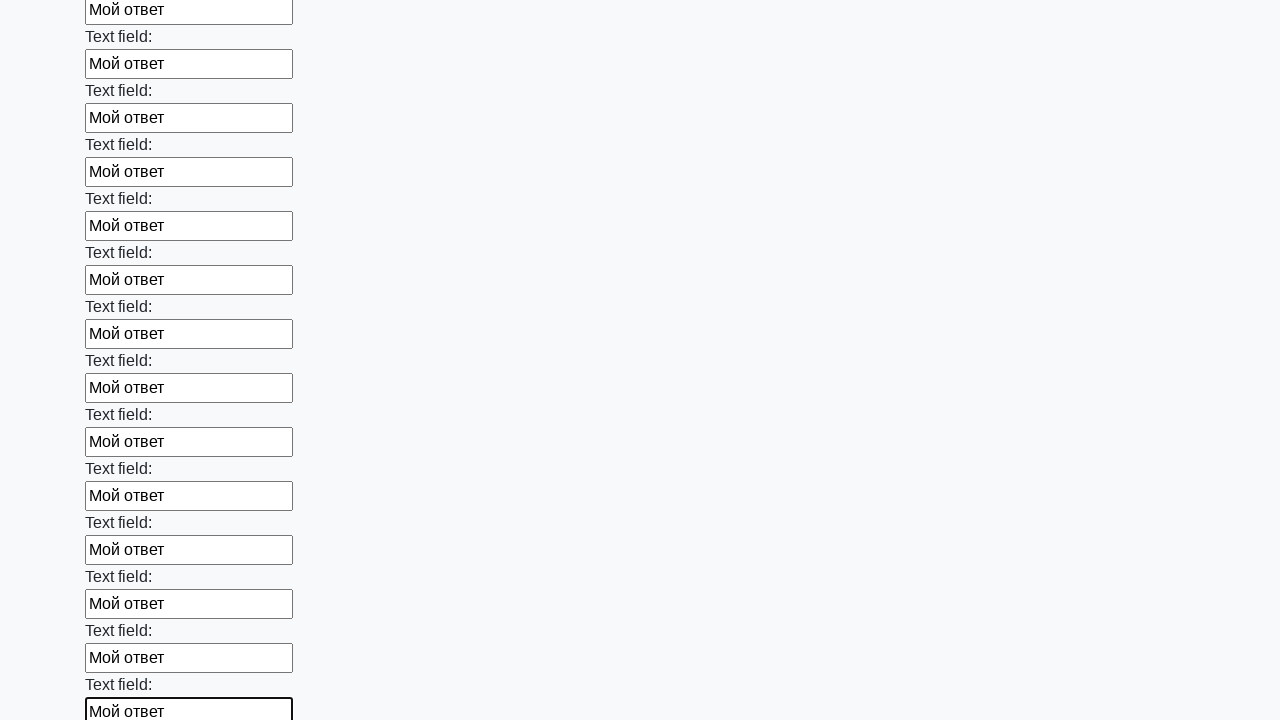

Filled an input field with 'Мой ответ' on input >> nth=42
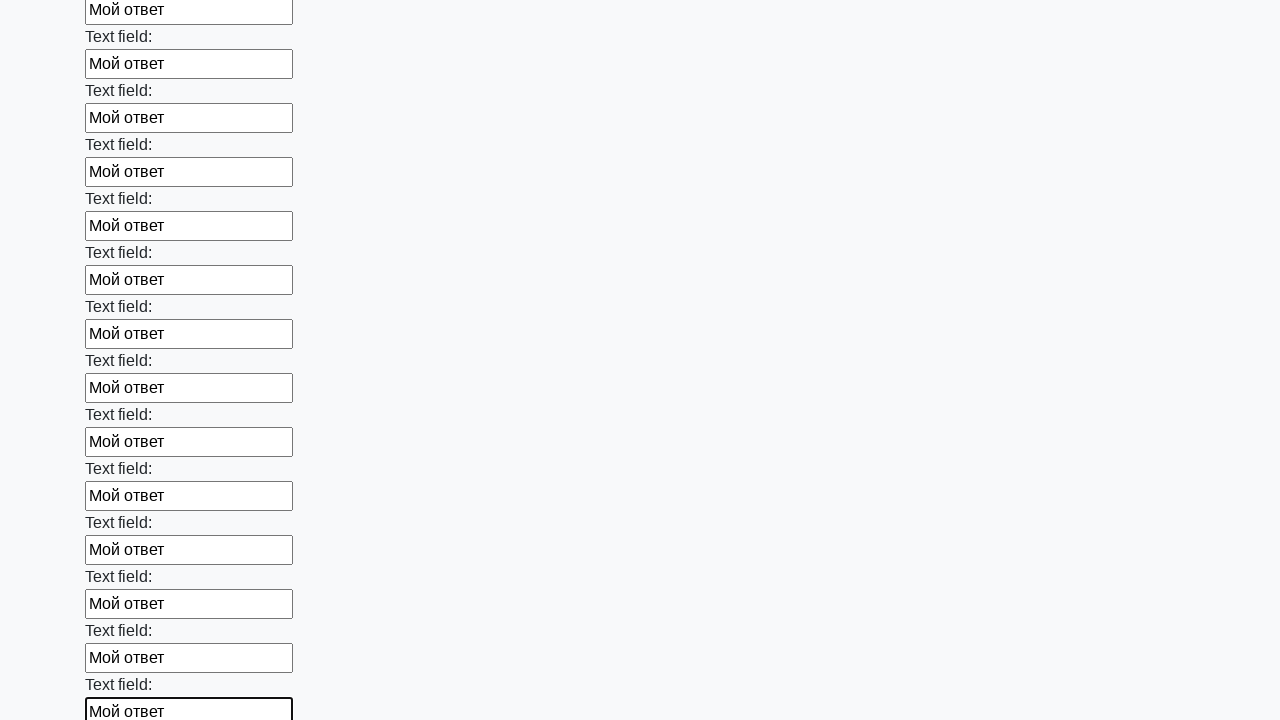

Filled an input field with 'Мой ответ' on input >> nth=43
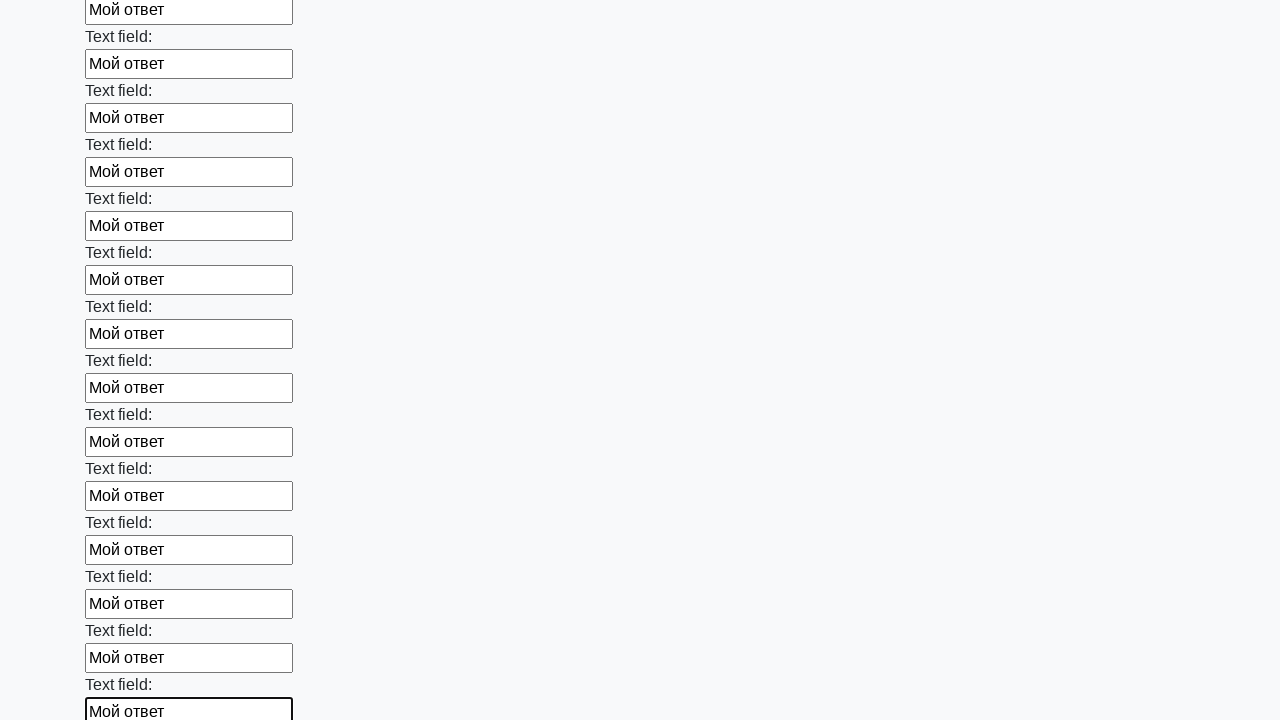

Filled an input field with 'Мой ответ' on input >> nth=44
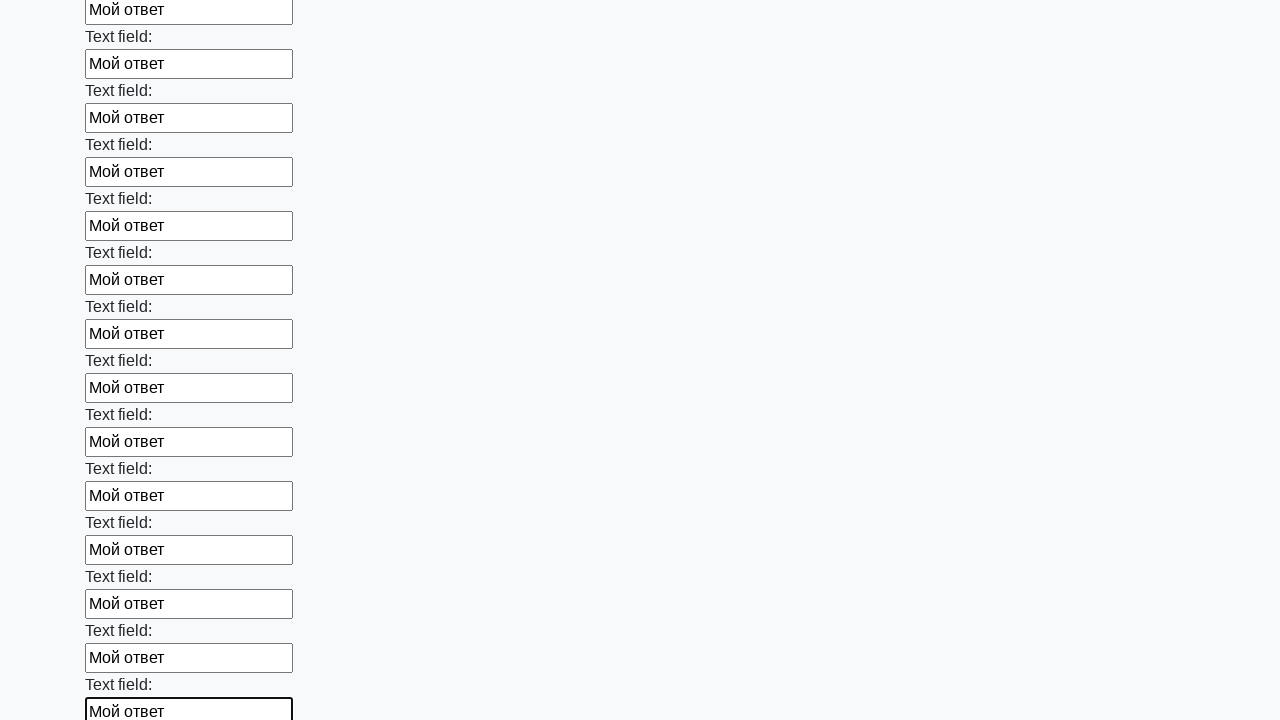

Filled an input field with 'Мой ответ' on input >> nth=45
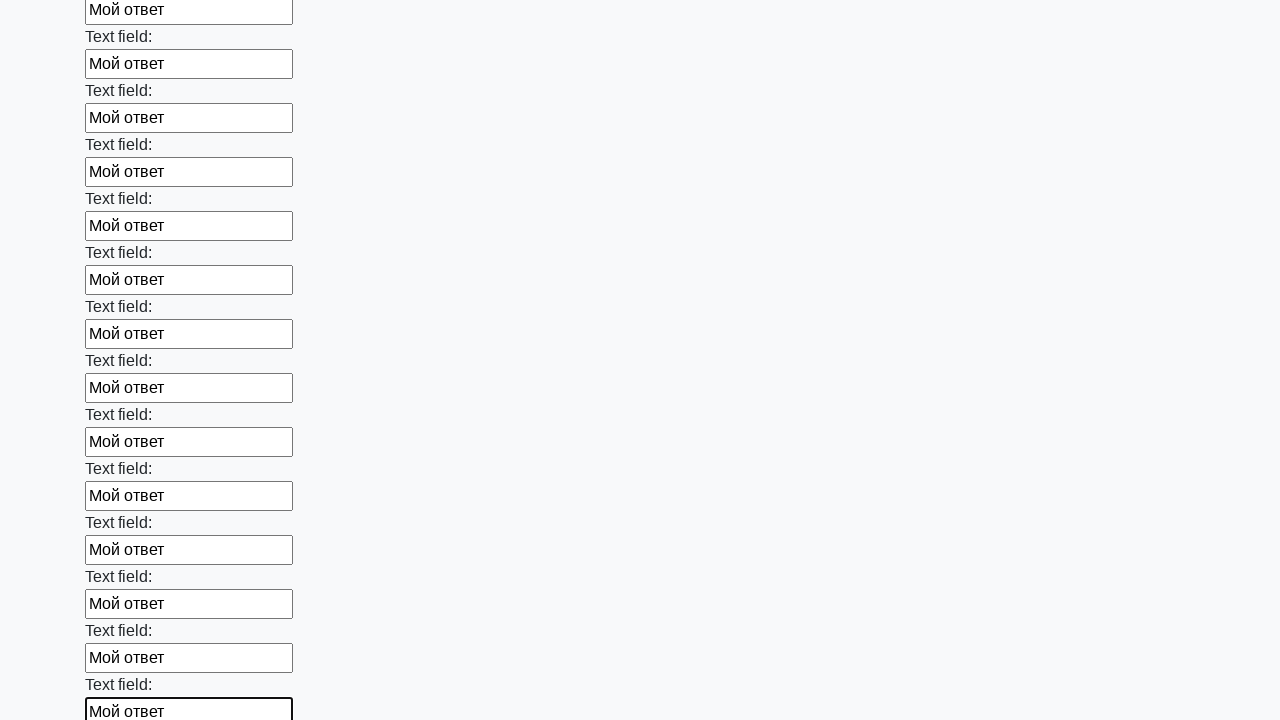

Filled an input field with 'Мой ответ' on input >> nth=46
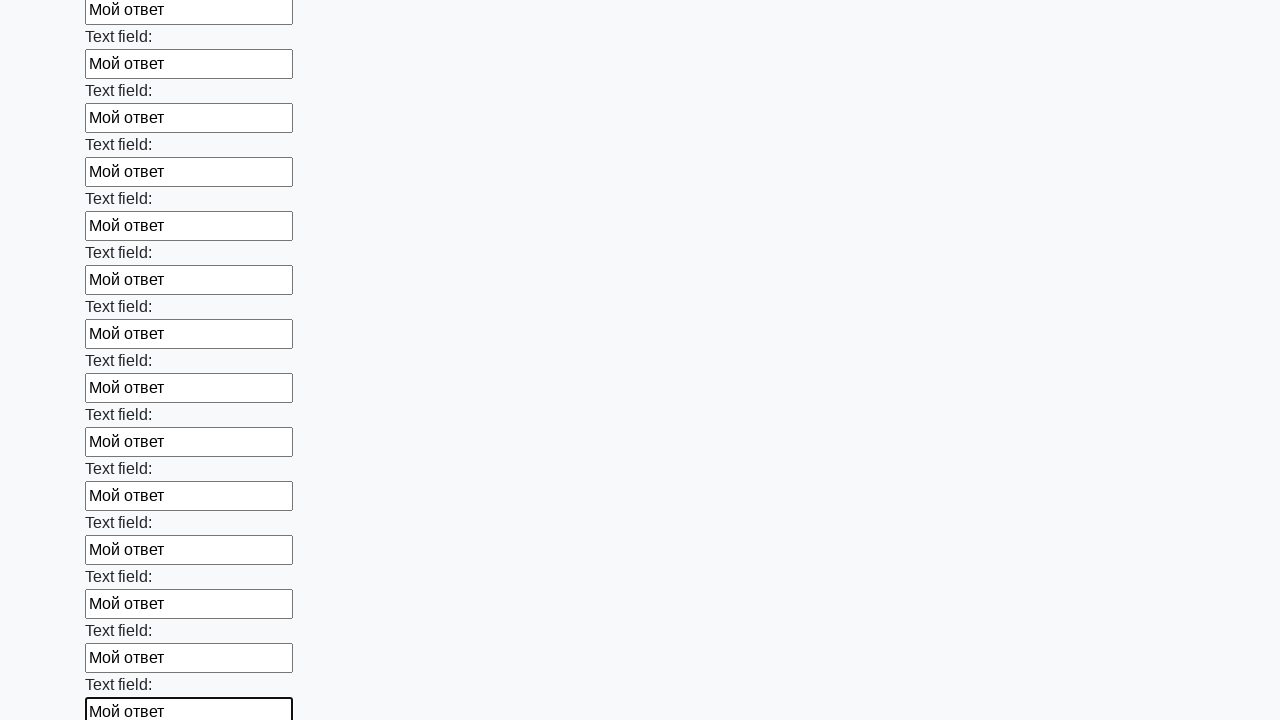

Filled an input field with 'Мой ответ' on input >> nth=47
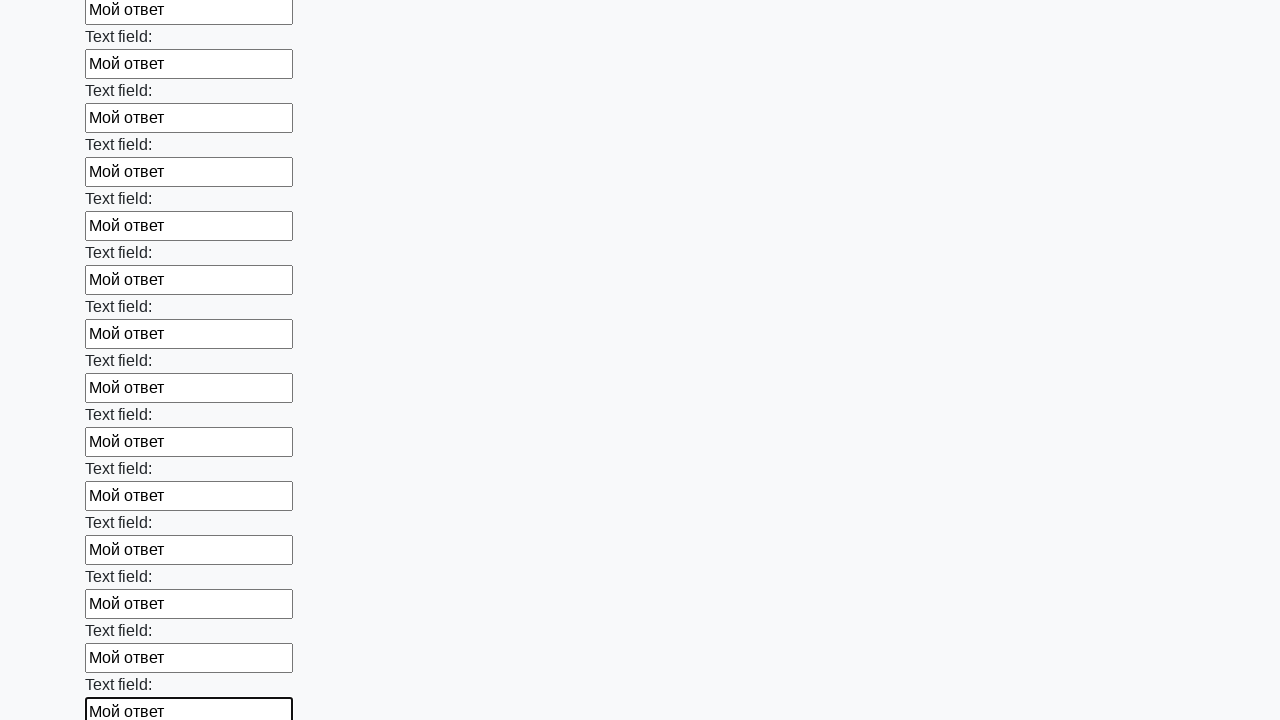

Filled an input field with 'Мой ответ' on input >> nth=48
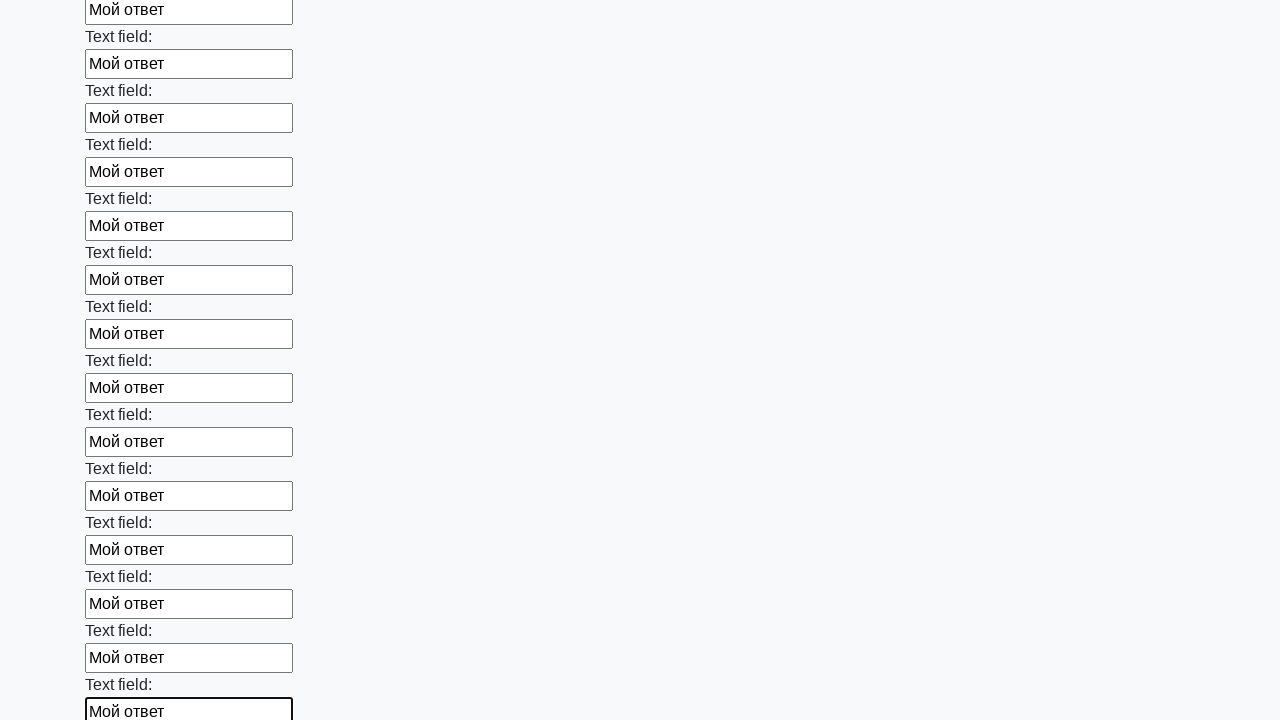

Filled an input field with 'Мой ответ' on input >> nth=49
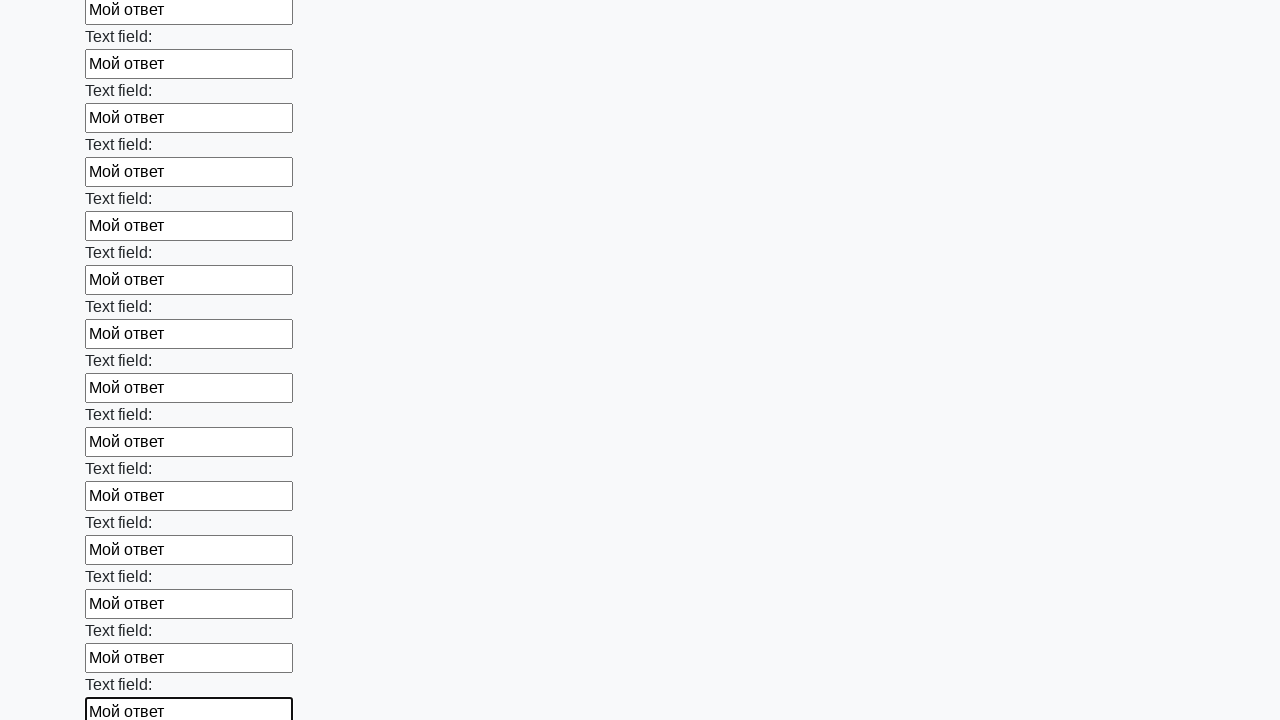

Filled an input field with 'Мой ответ' on input >> nth=50
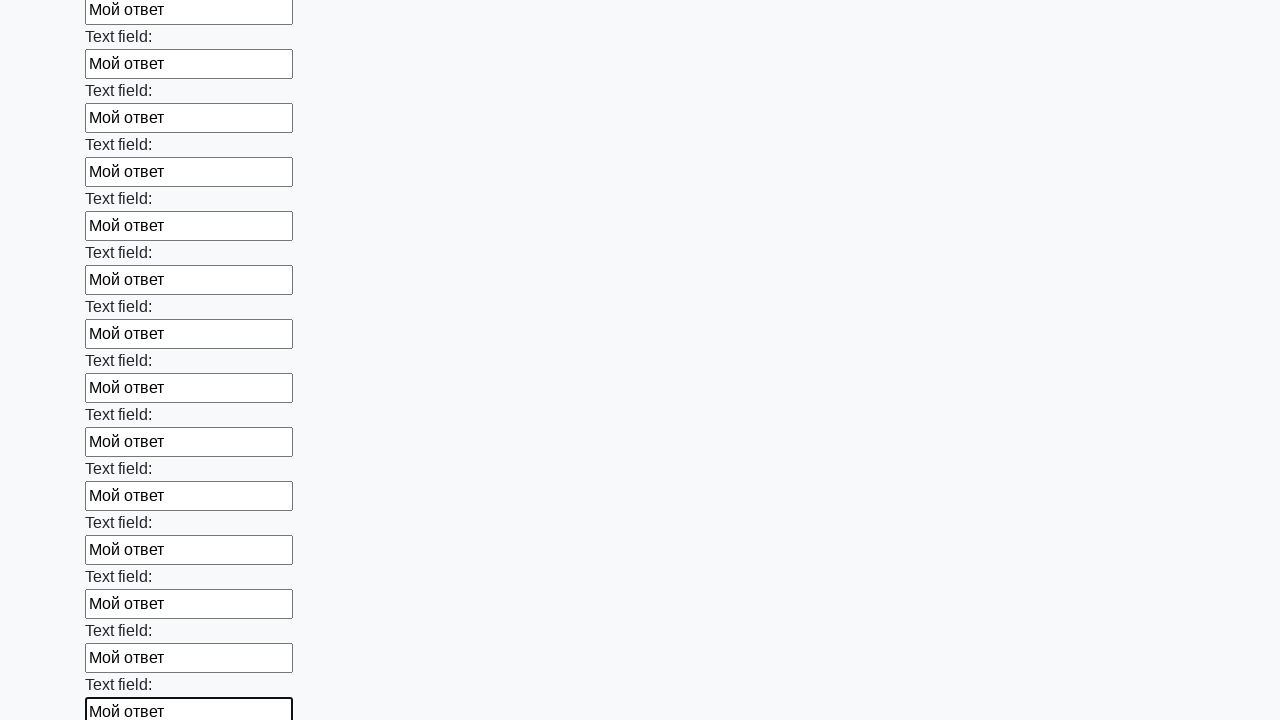

Filled an input field with 'Мой ответ' on input >> nth=51
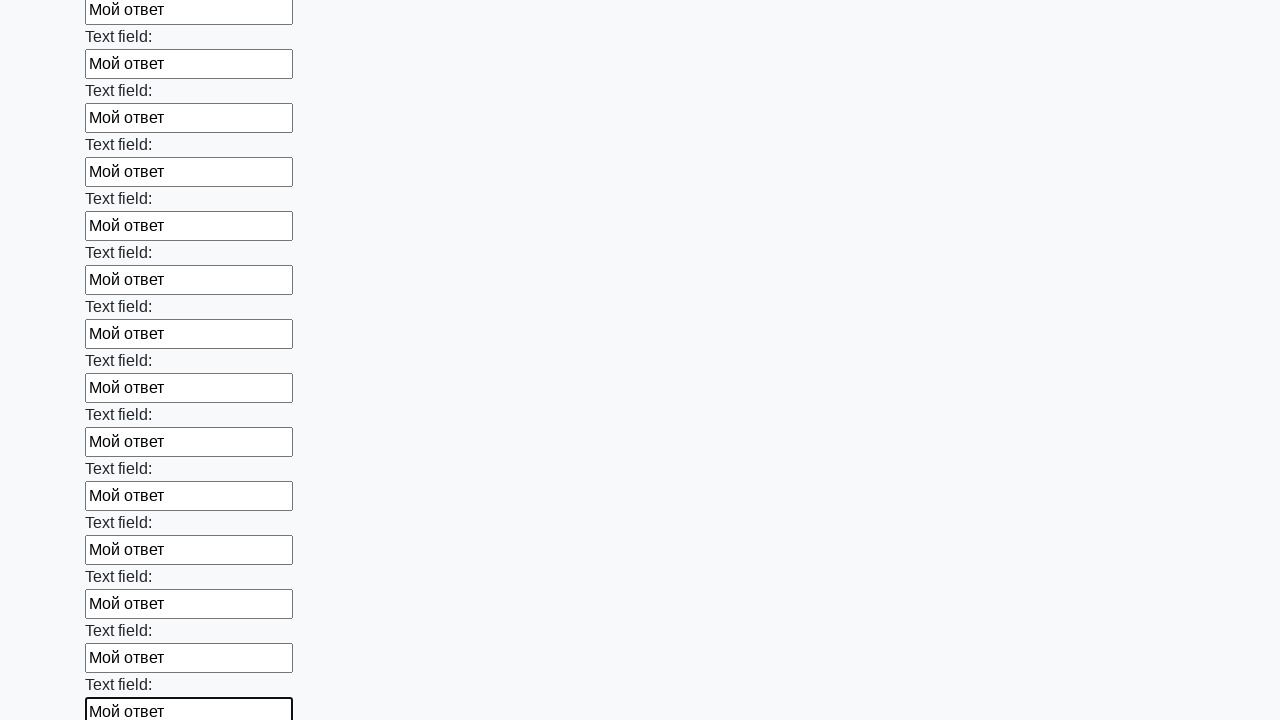

Filled an input field with 'Мой ответ' on input >> nth=52
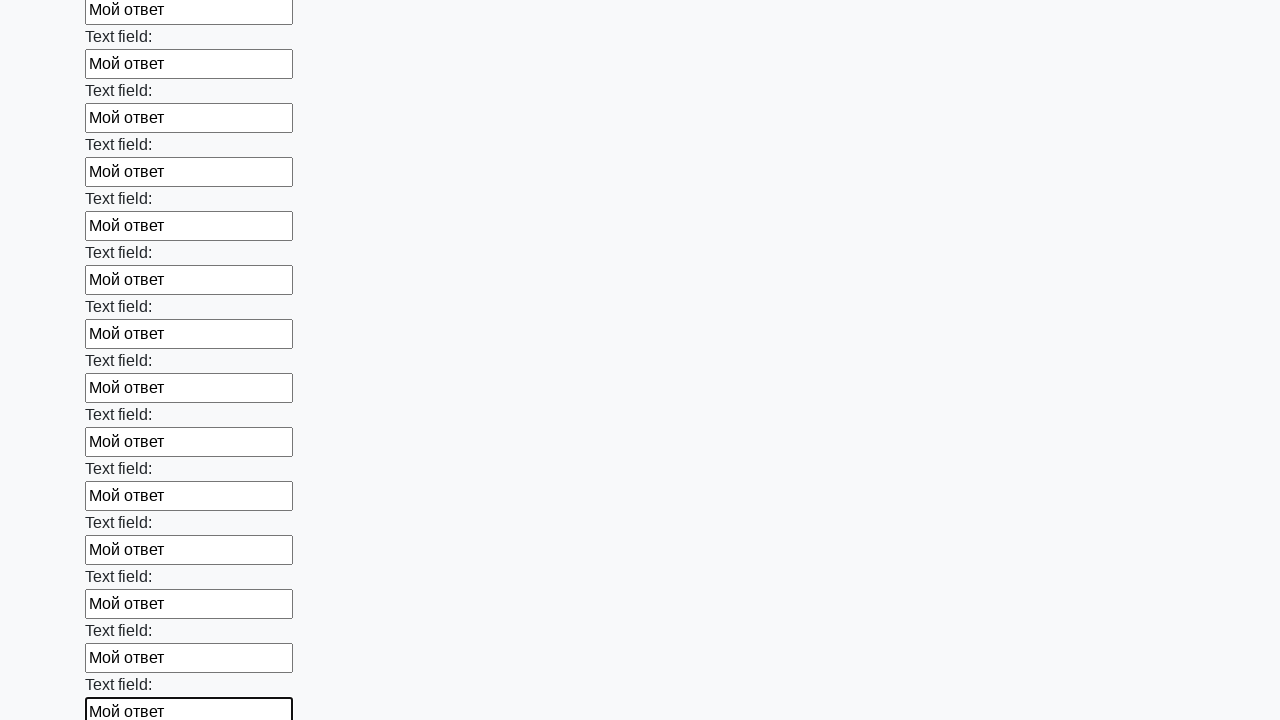

Filled an input field with 'Мой ответ' on input >> nth=53
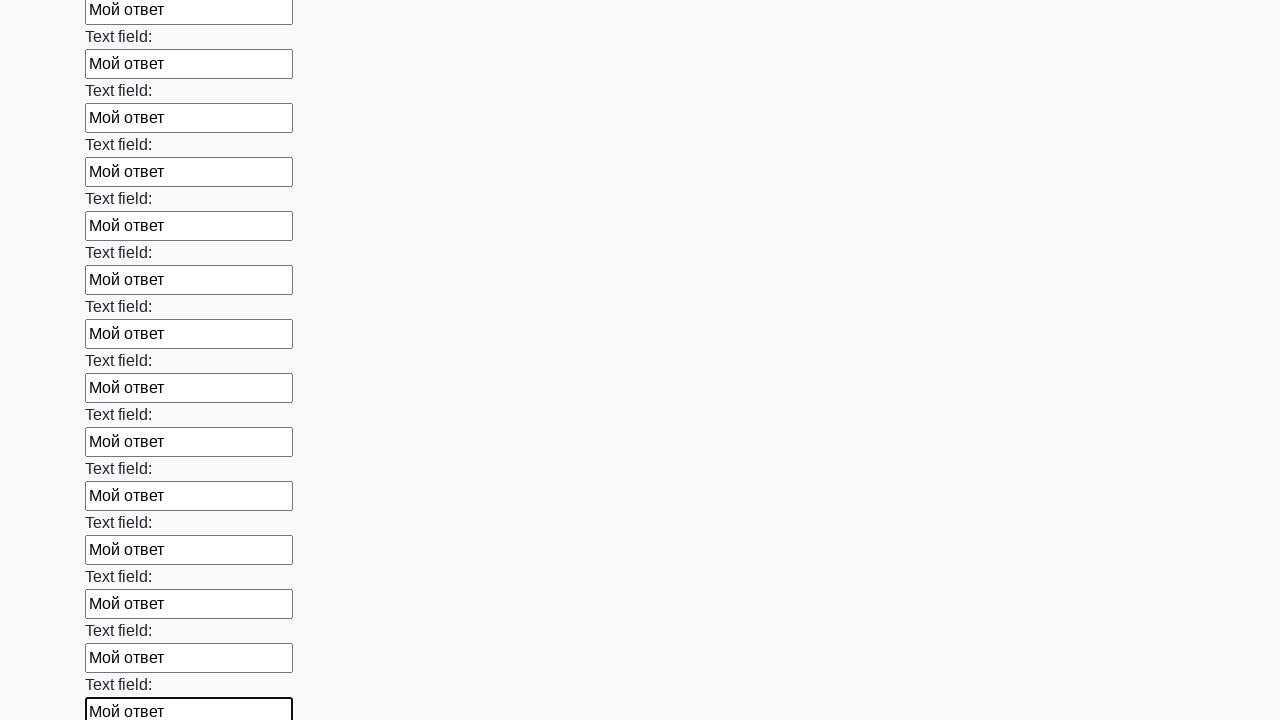

Filled an input field with 'Мой ответ' on input >> nth=54
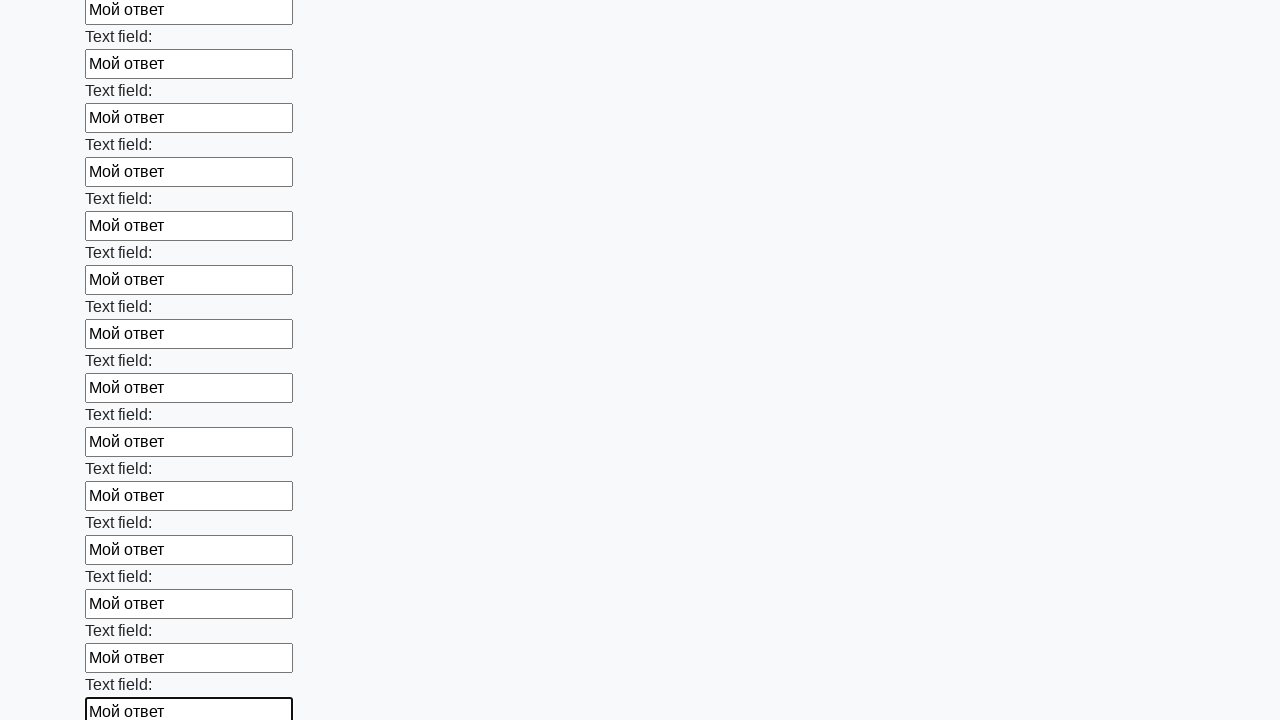

Filled an input field with 'Мой ответ' on input >> nth=55
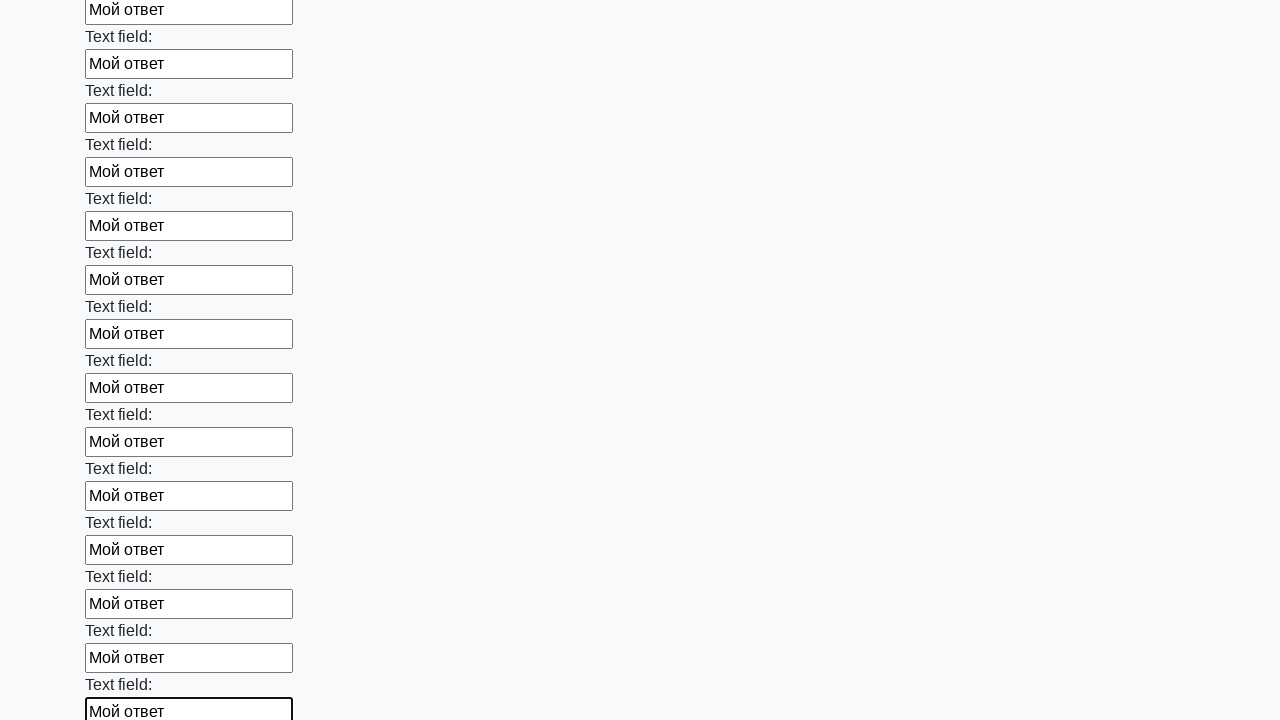

Filled an input field with 'Мой ответ' on input >> nth=56
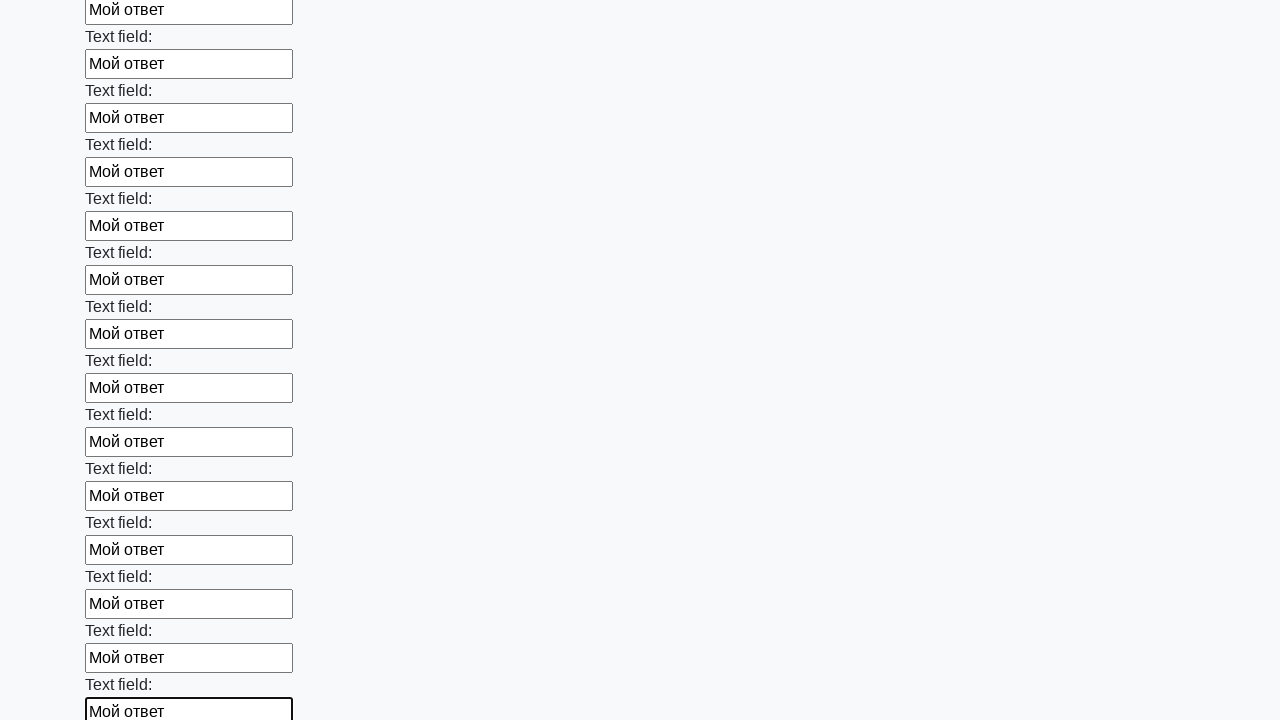

Filled an input field with 'Мой ответ' on input >> nth=57
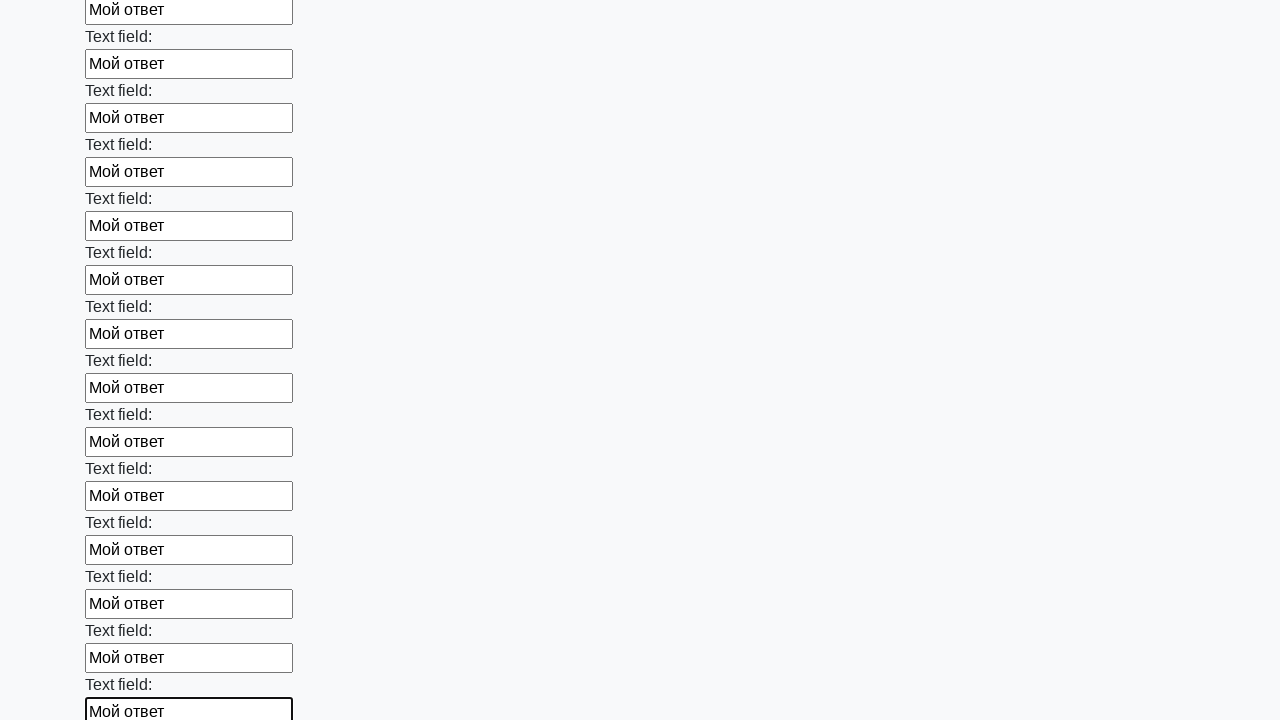

Filled an input field with 'Мой ответ' on input >> nth=58
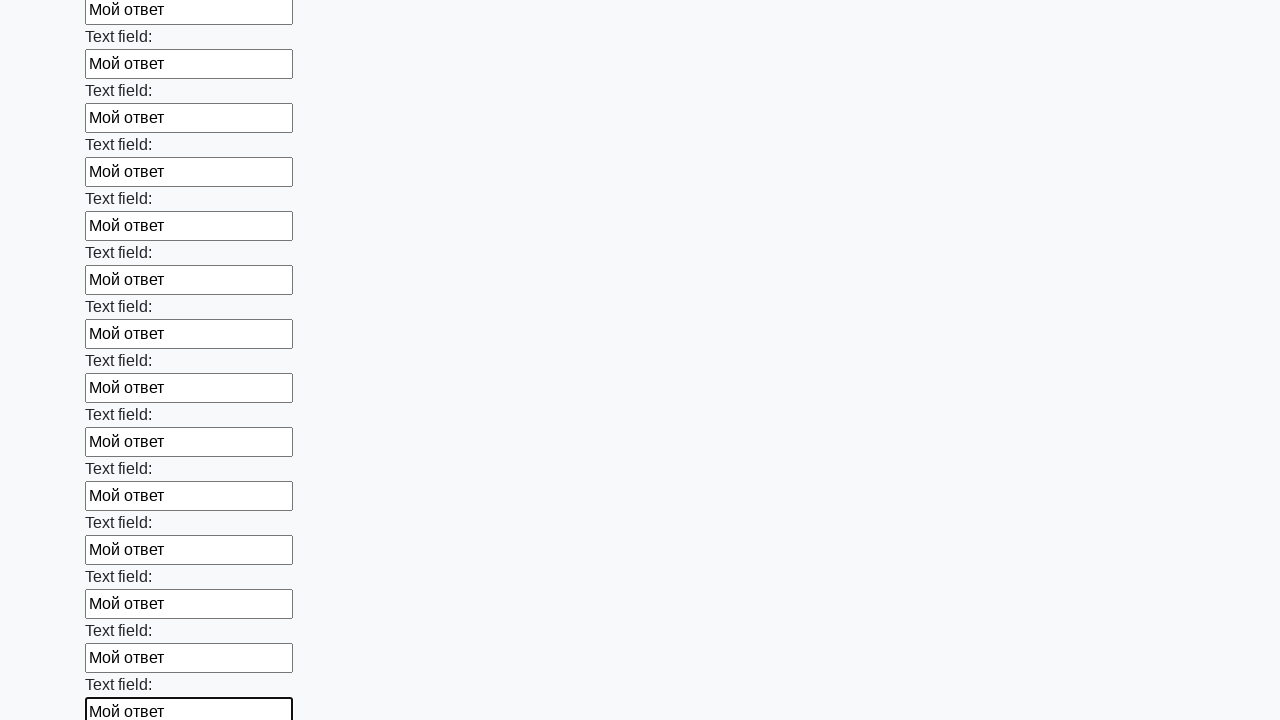

Filled an input field with 'Мой ответ' on input >> nth=59
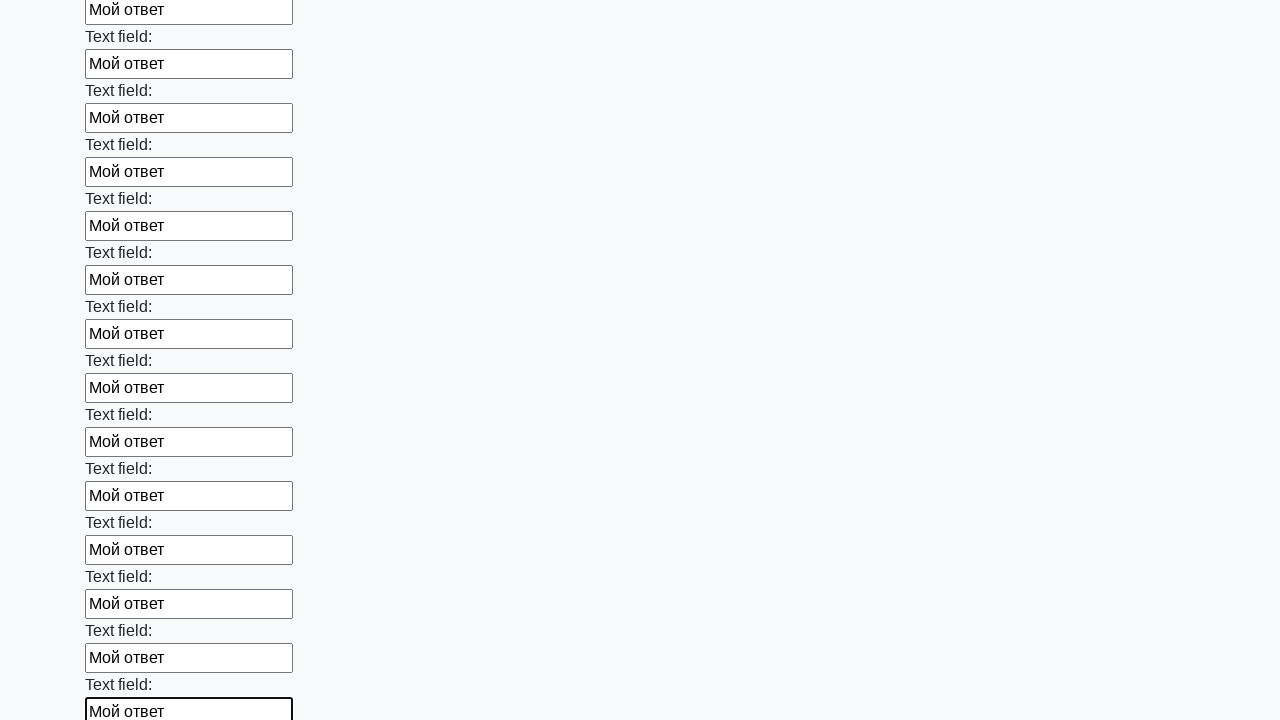

Filled an input field with 'Мой ответ' on input >> nth=60
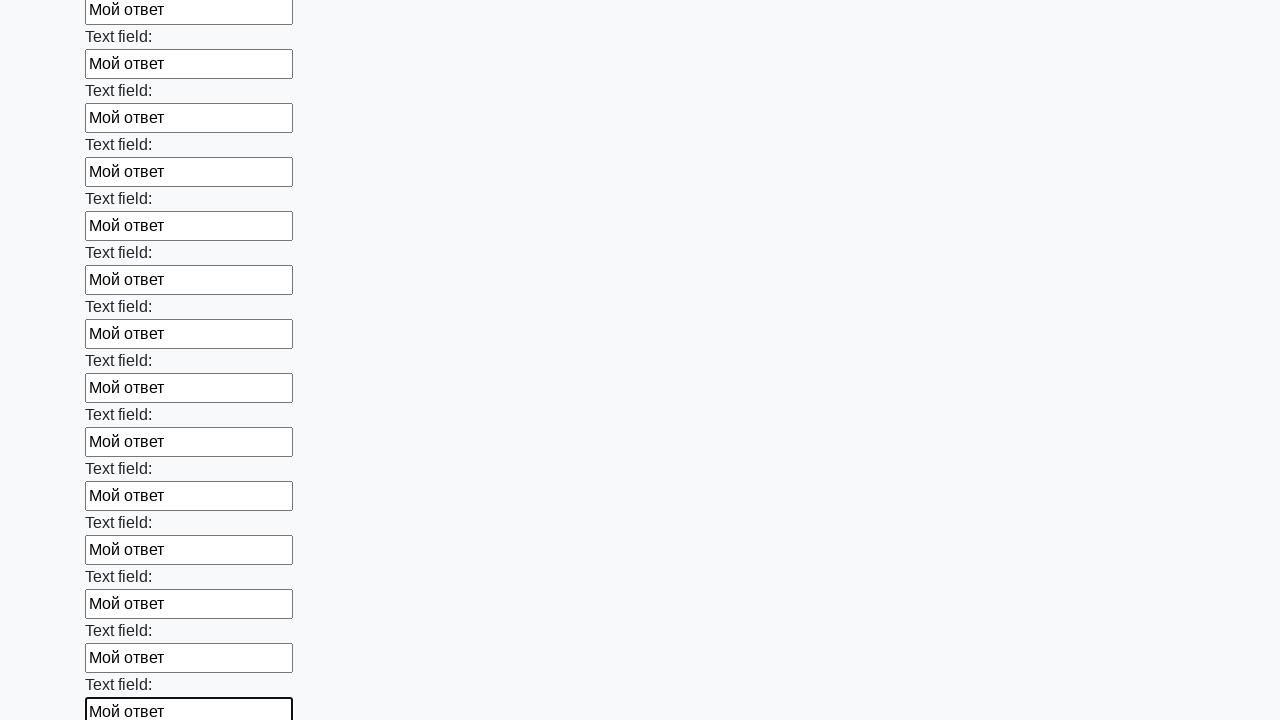

Filled an input field with 'Мой ответ' on input >> nth=61
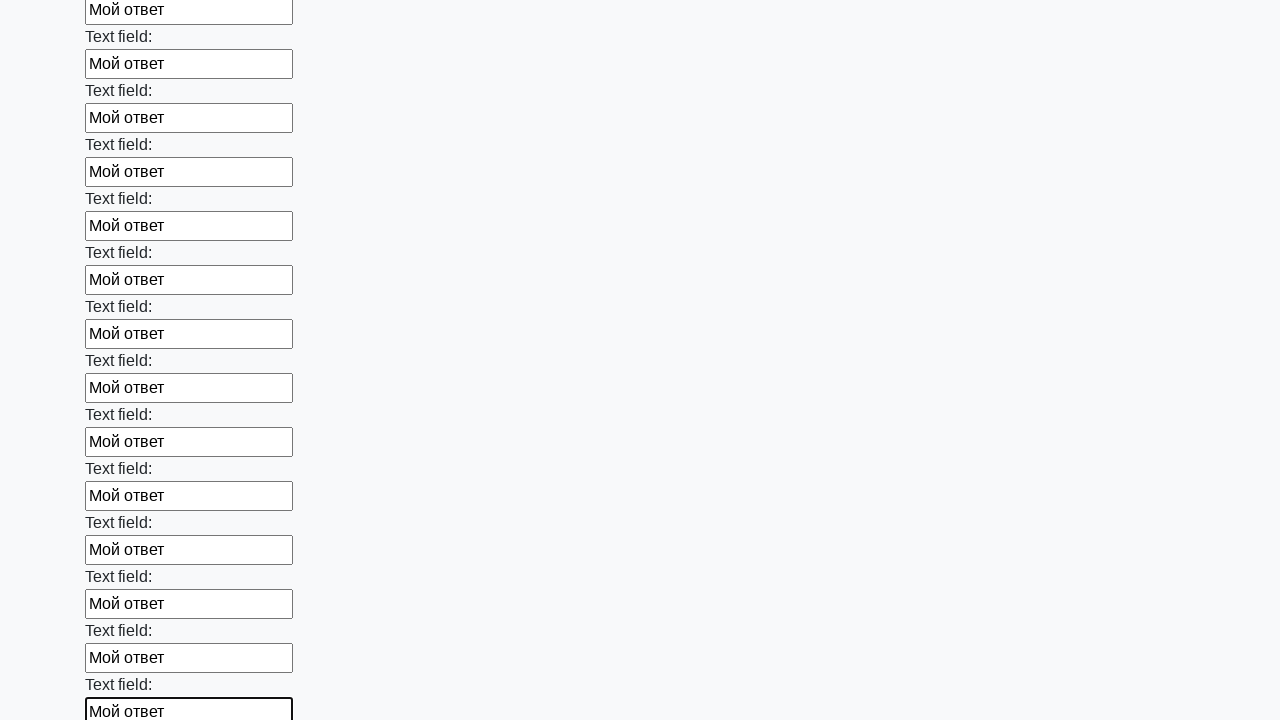

Filled an input field with 'Мой ответ' on input >> nth=62
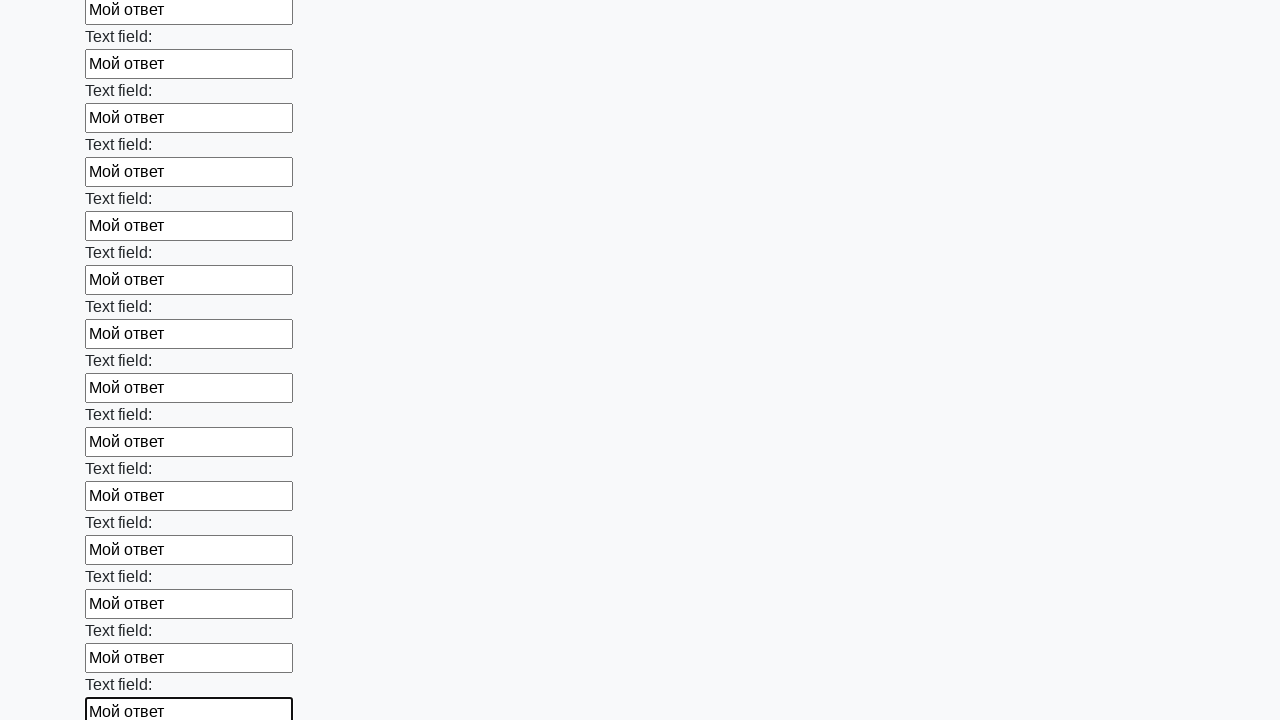

Filled an input field with 'Мой ответ' on input >> nth=63
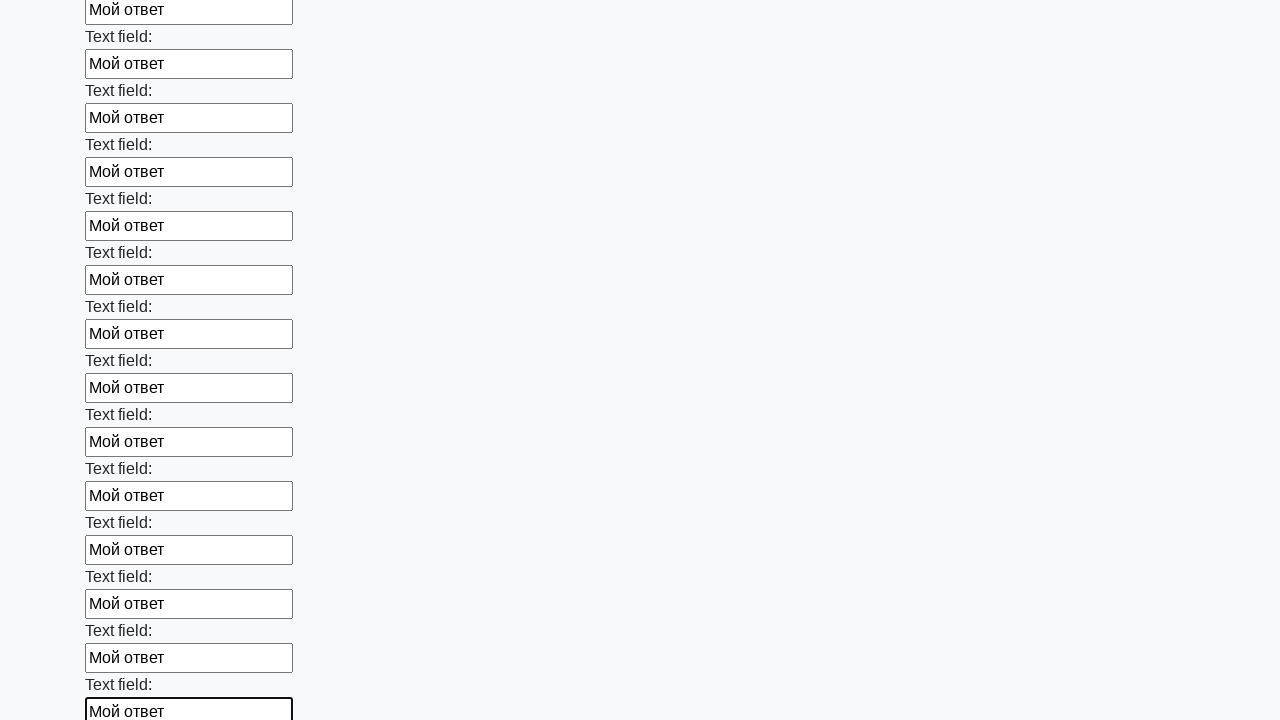

Filled an input field with 'Мой ответ' on input >> nth=64
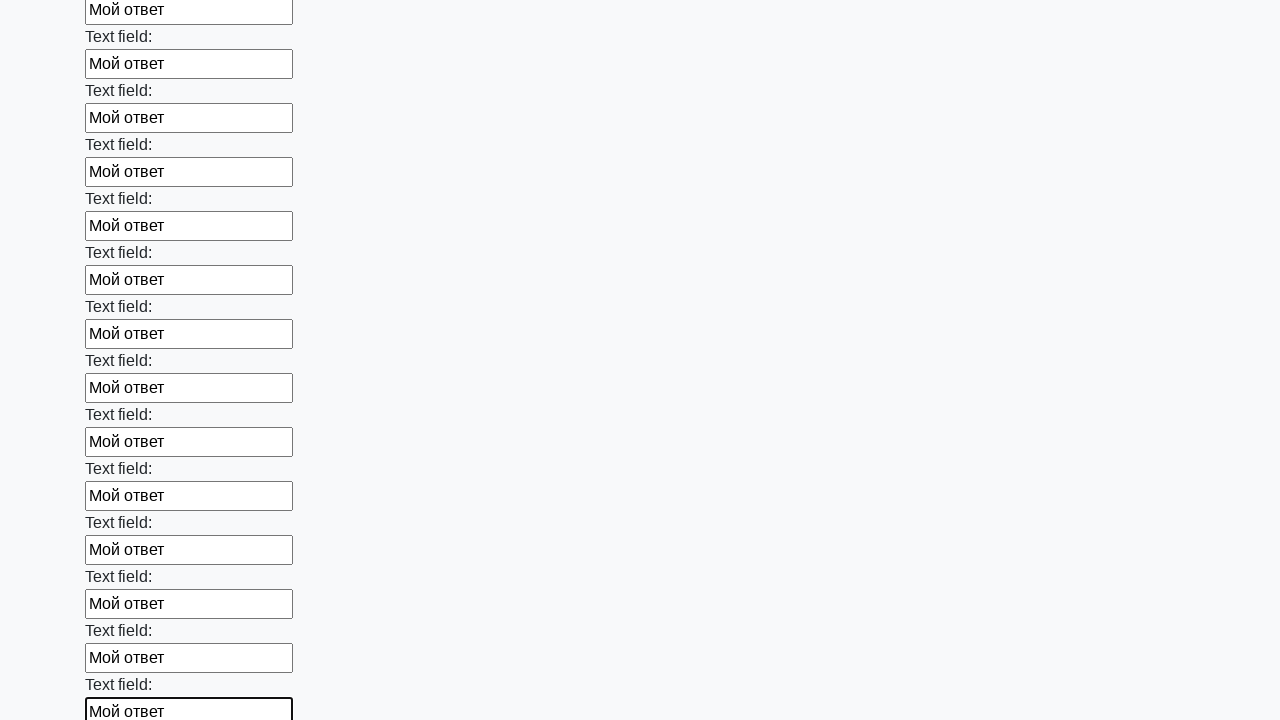

Filled an input field with 'Мой ответ' on input >> nth=65
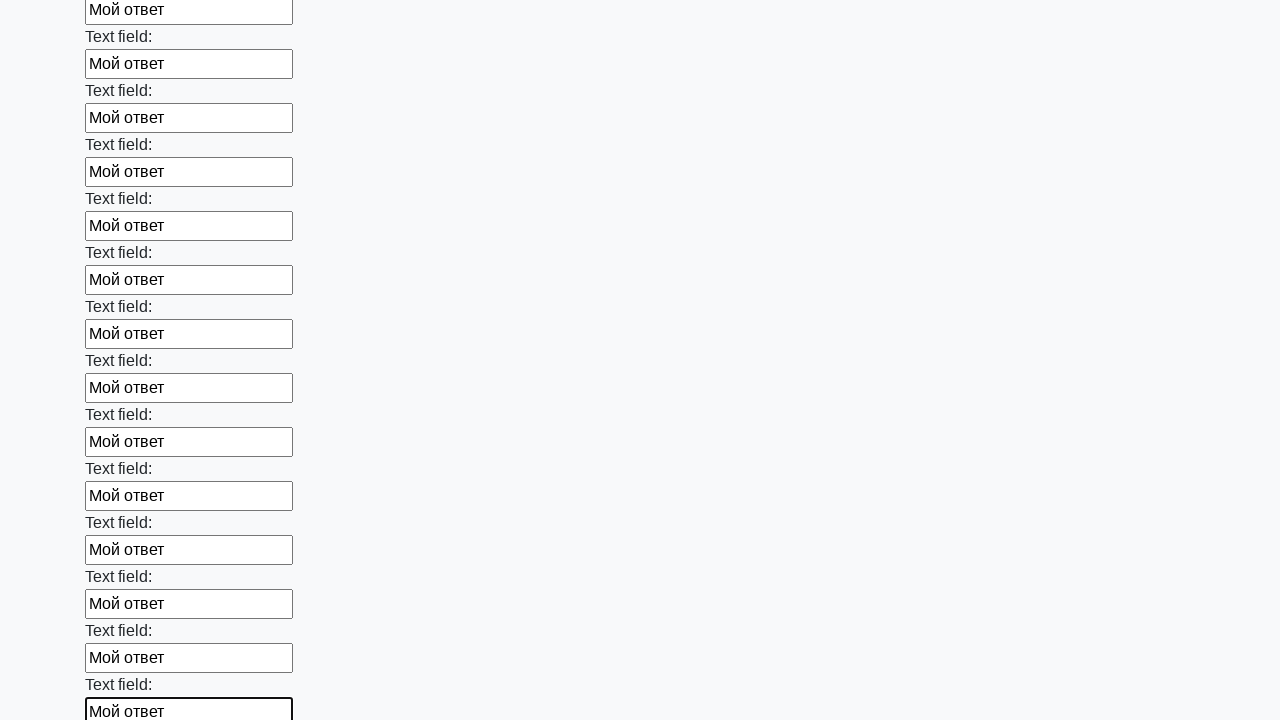

Filled an input field with 'Мой ответ' on input >> nth=66
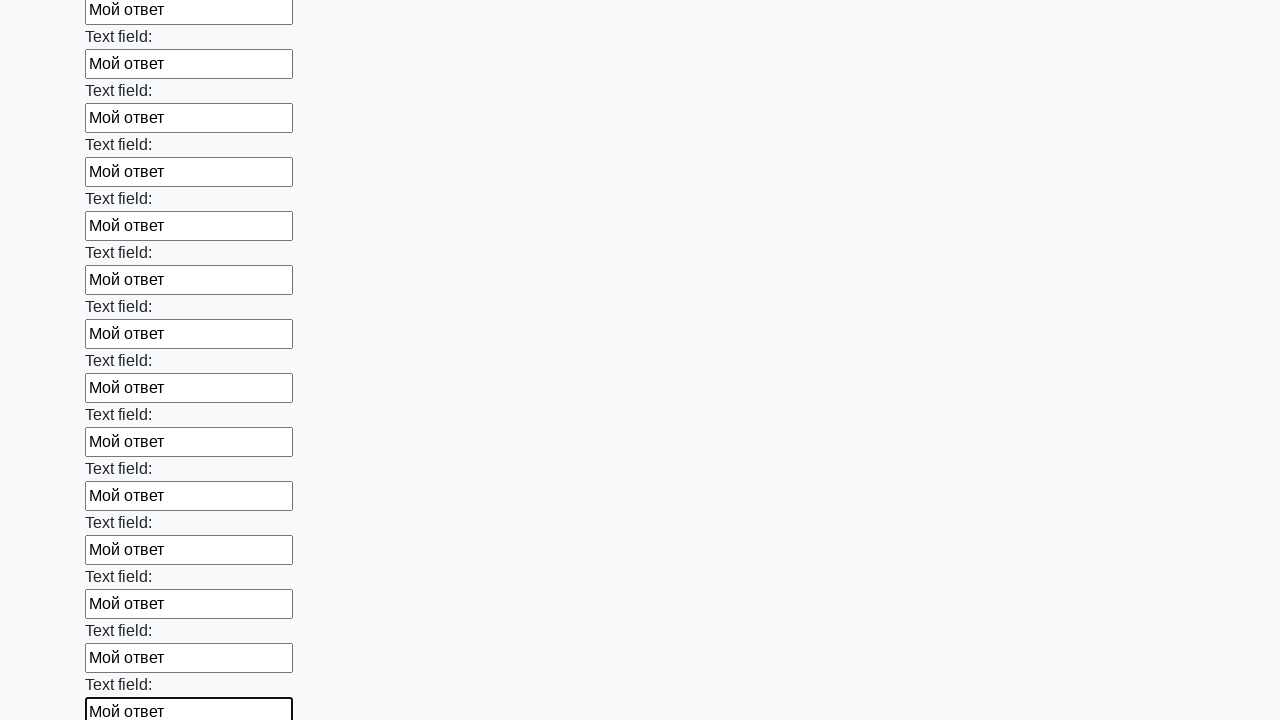

Filled an input field with 'Мой ответ' on input >> nth=67
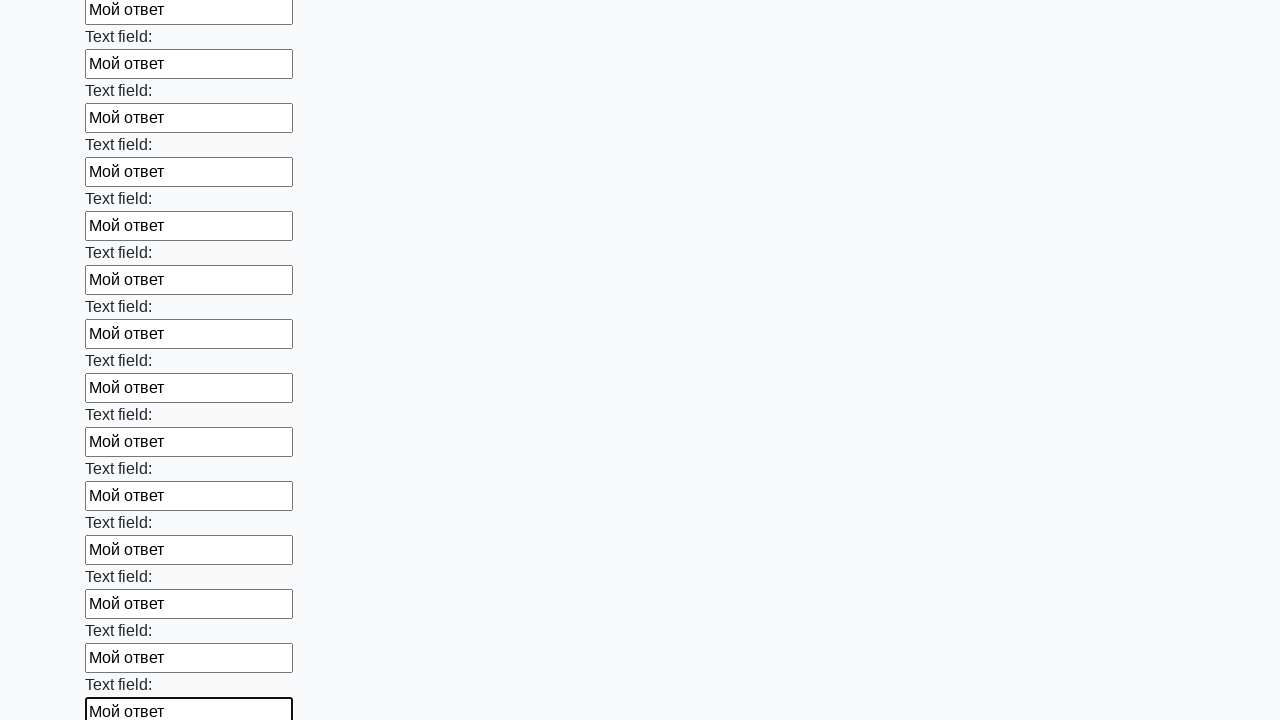

Filled an input field with 'Мой ответ' on input >> nth=68
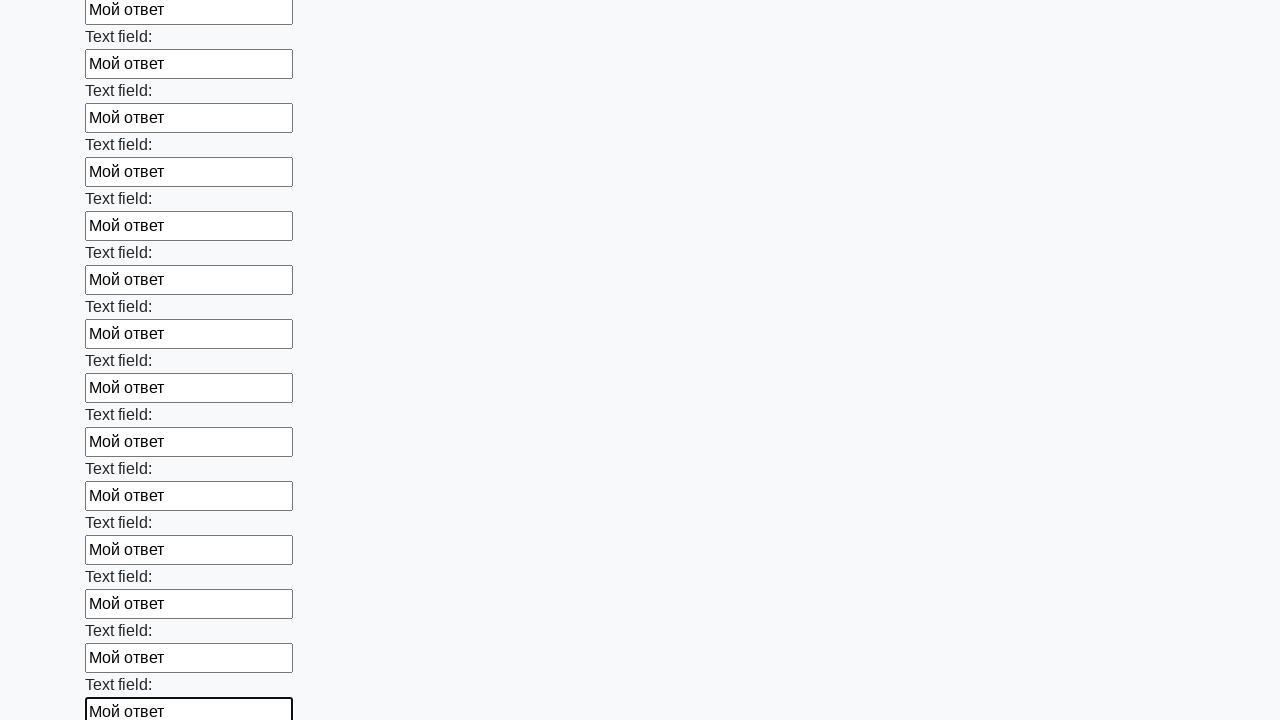

Filled an input field with 'Мой ответ' on input >> nth=69
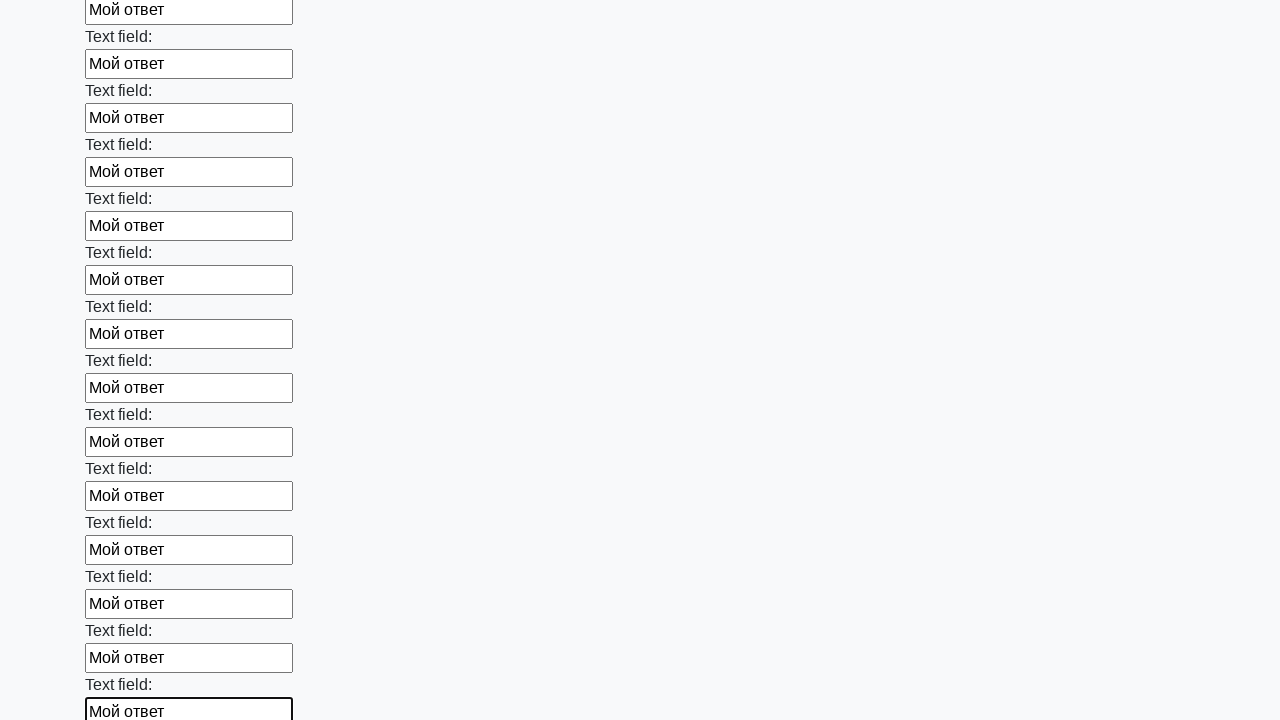

Filled an input field with 'Мой ответ' on input >> nth=70
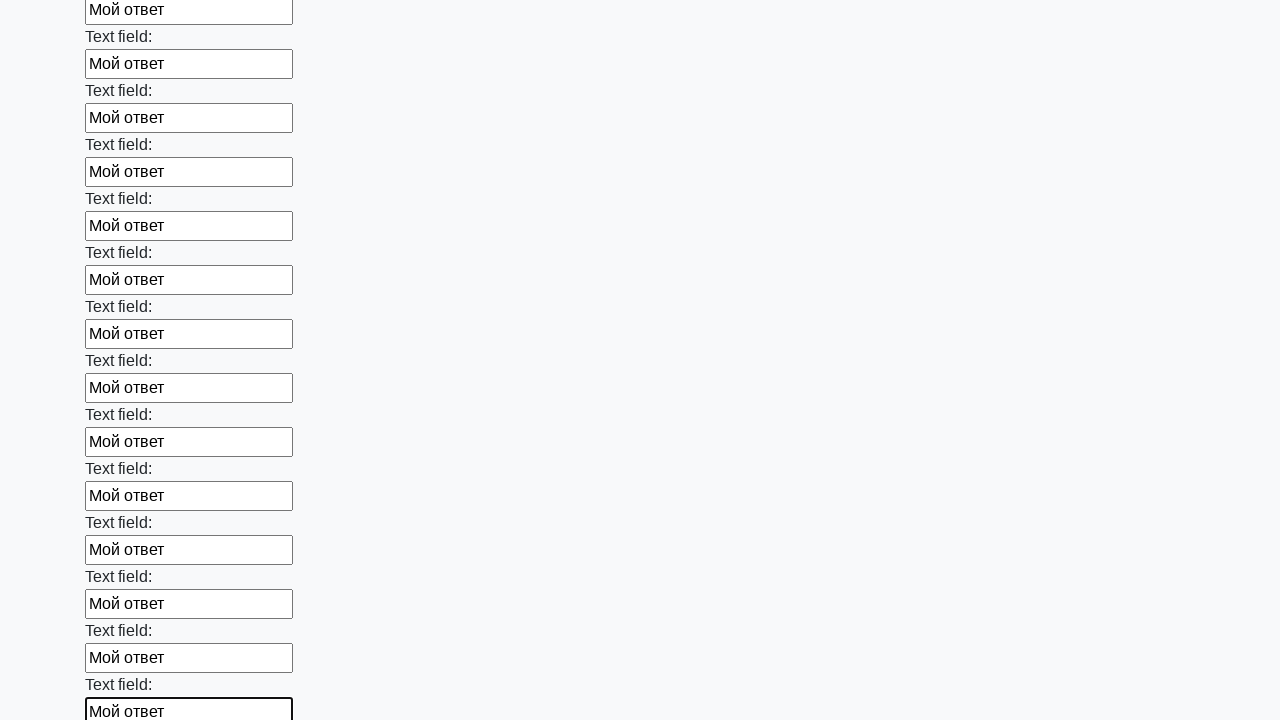

Filled an input field with 'Мой ответ' on input >> nth=71
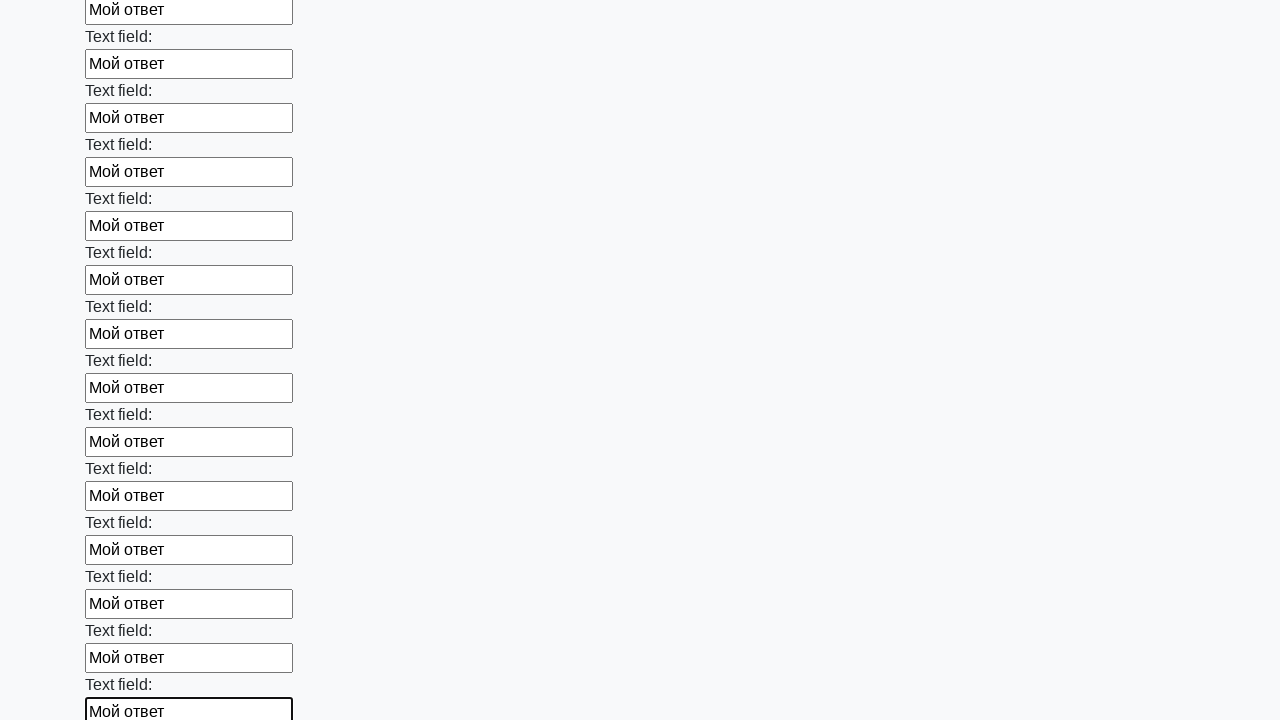

Filled an input field with 'Мой ответ' on input >> nth=72
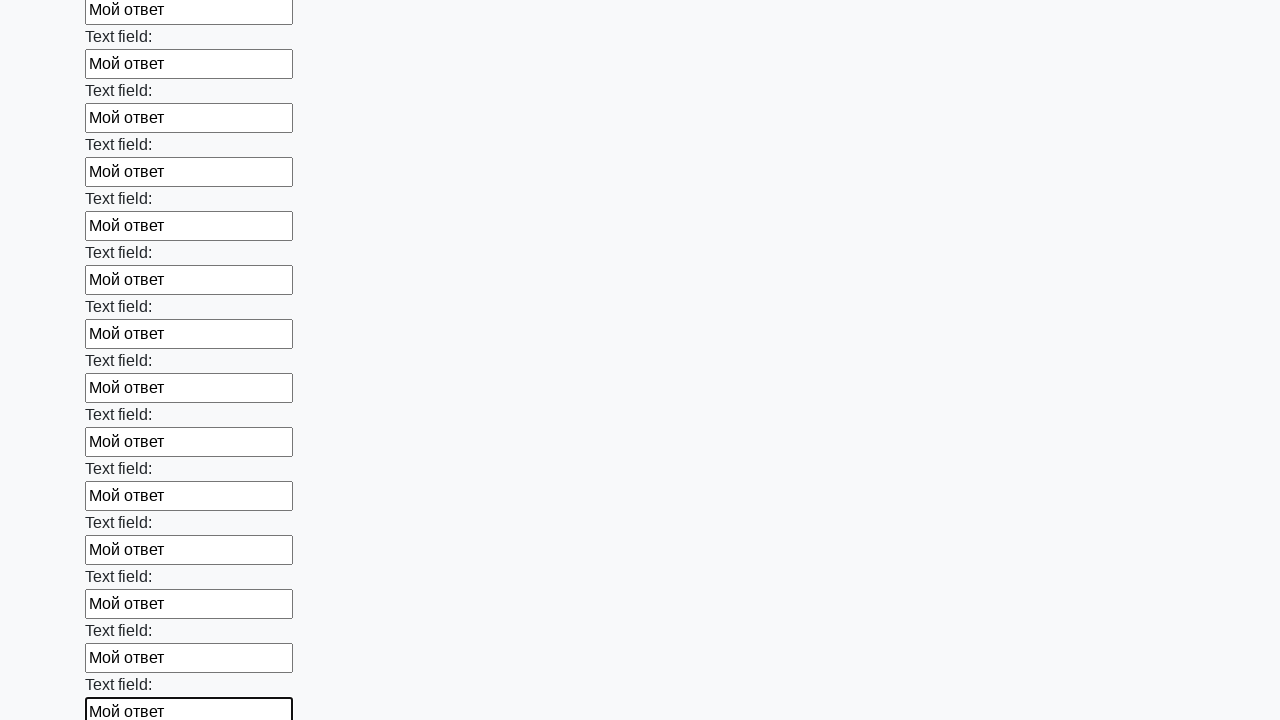

Filled an input field with 'Мой ответ' on input >> nth=73
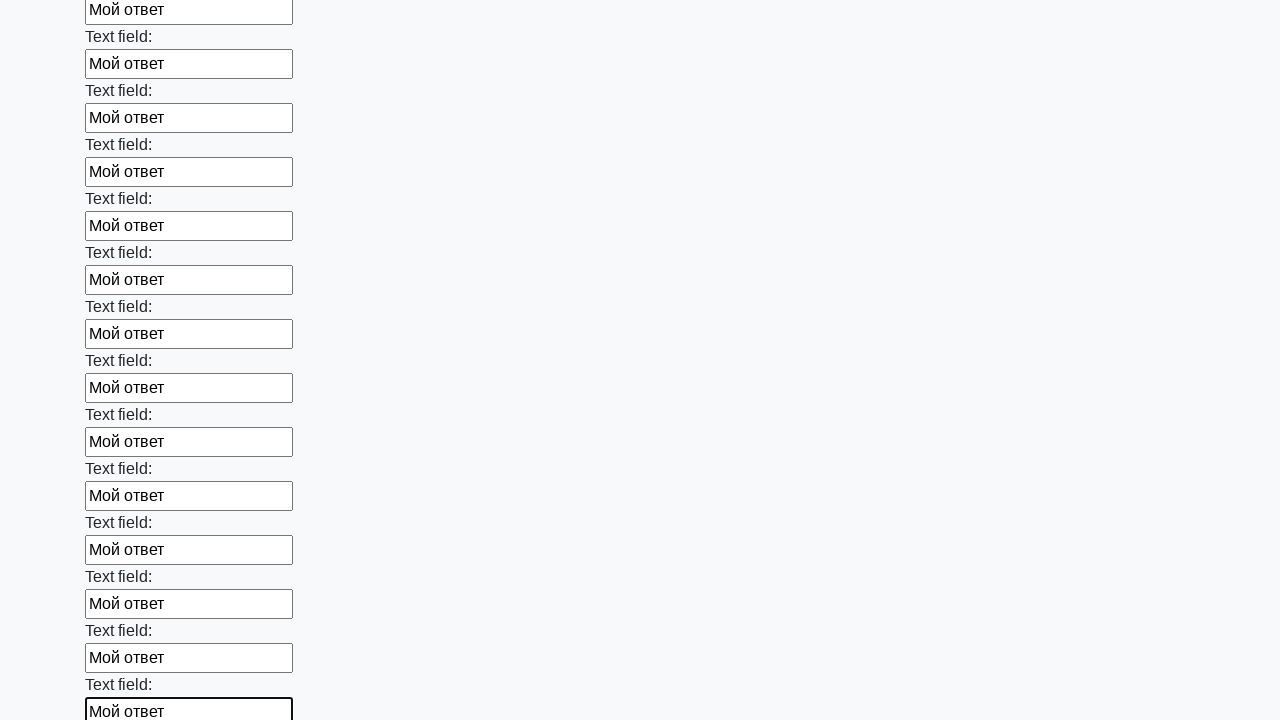

Filled an input field with 'Мой ответ' on input >> nth=74
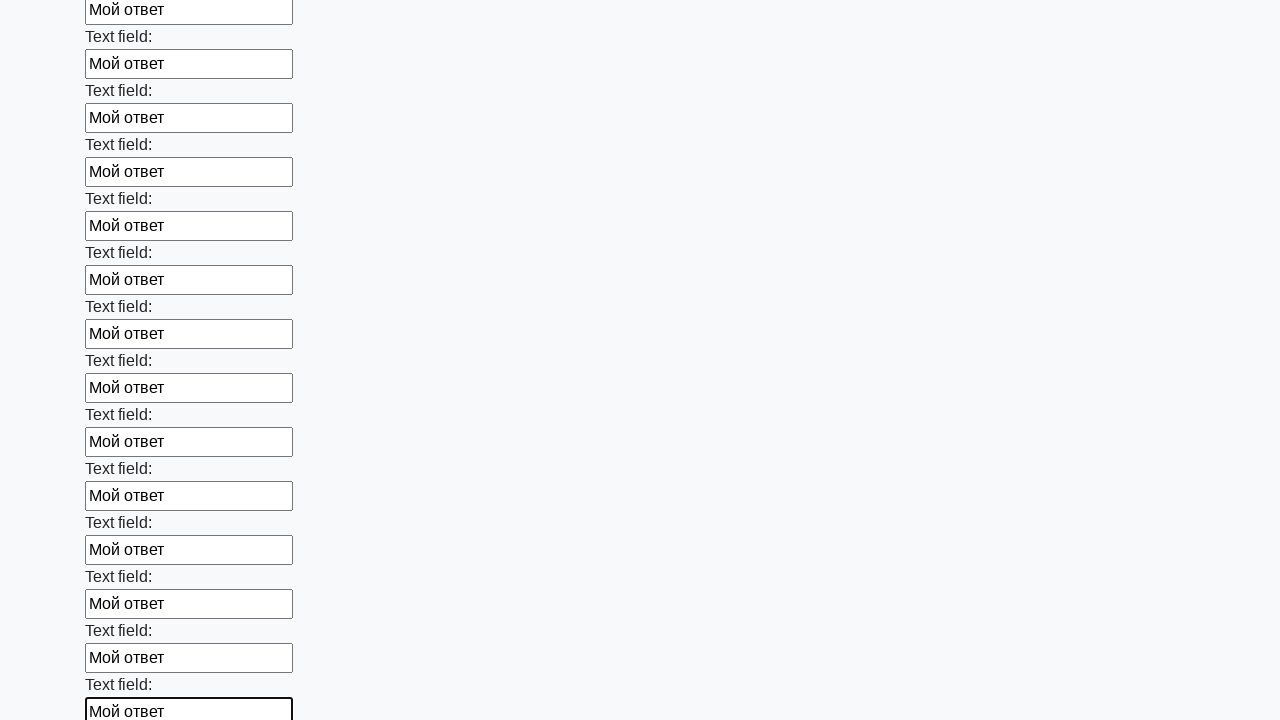

Filled an input field with 'Мой ответ' on input >> nth=75
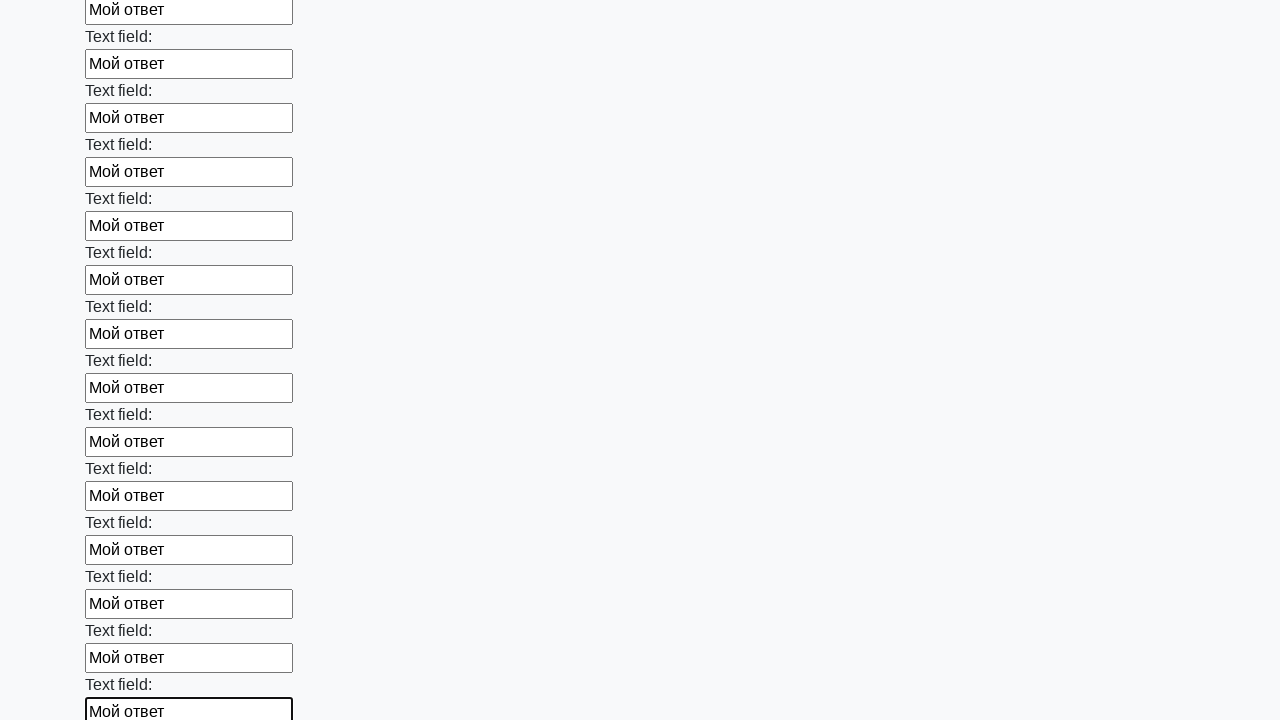

Filled an input field with 'Мой ответ' on input >> nth=76
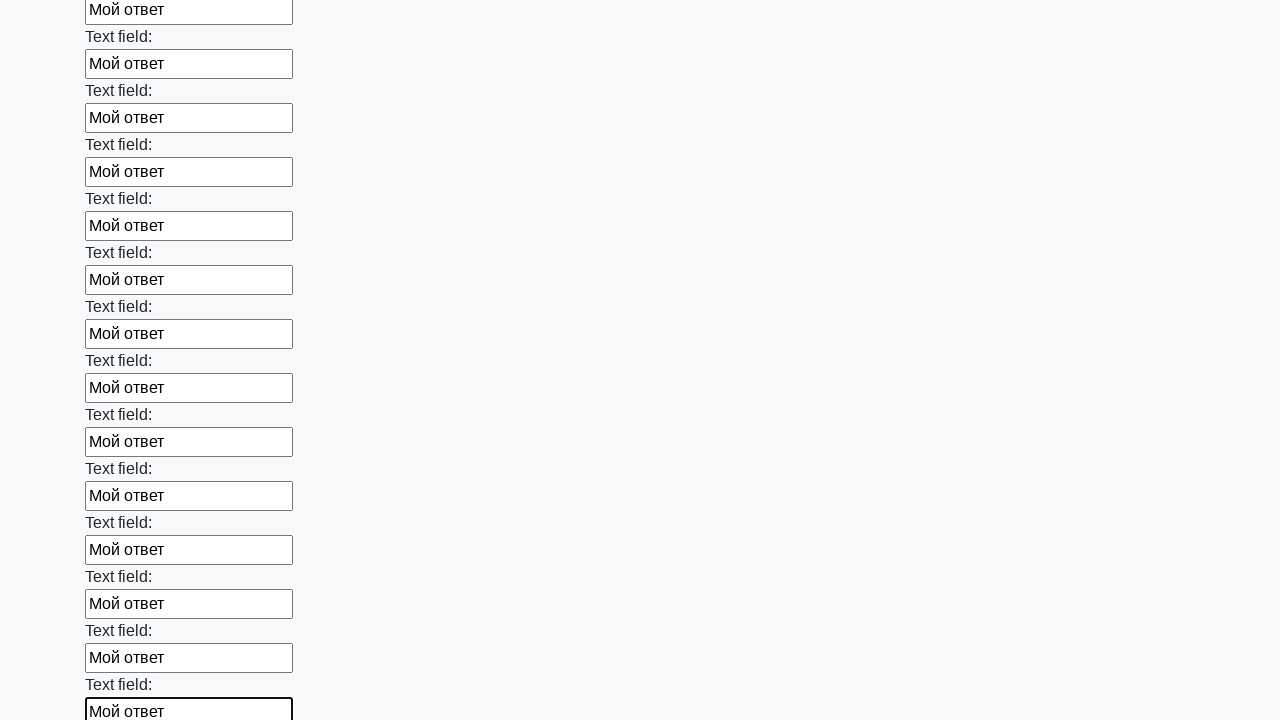

Filled an input field with 'Мой ответ' on input >> nth=77
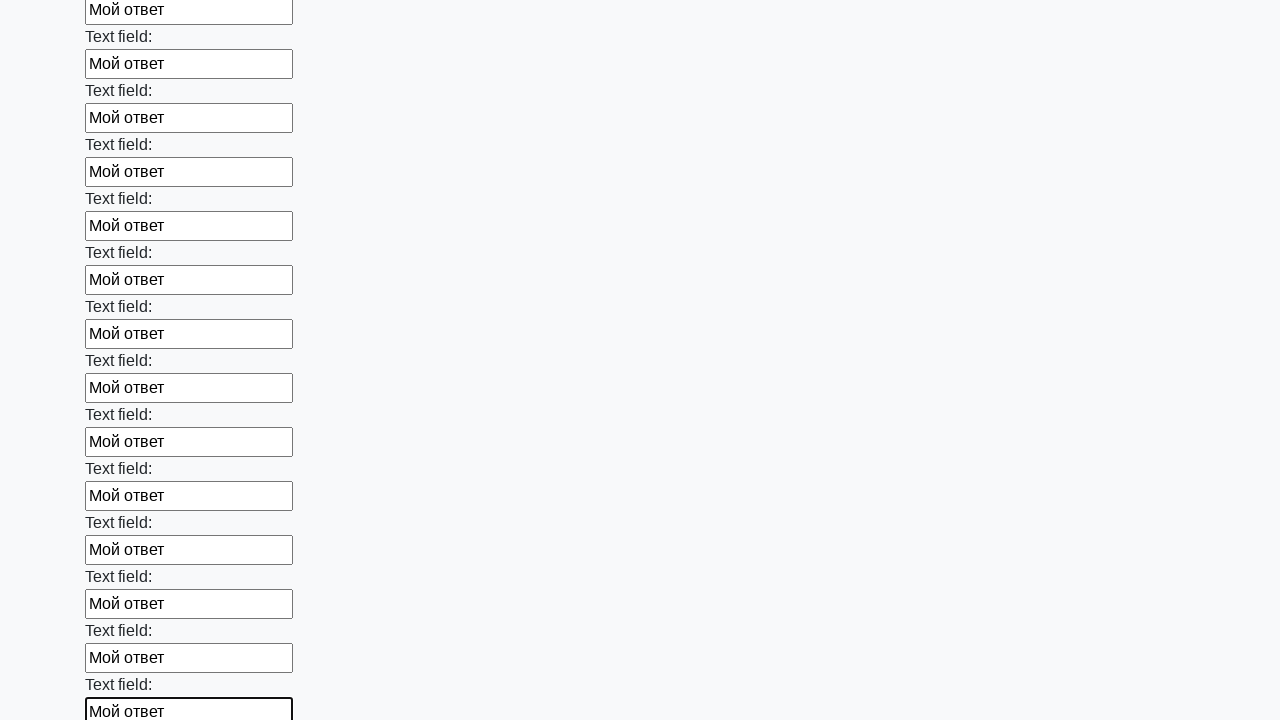

Filled an input field with 'Мой ответ' on input >> nth=78
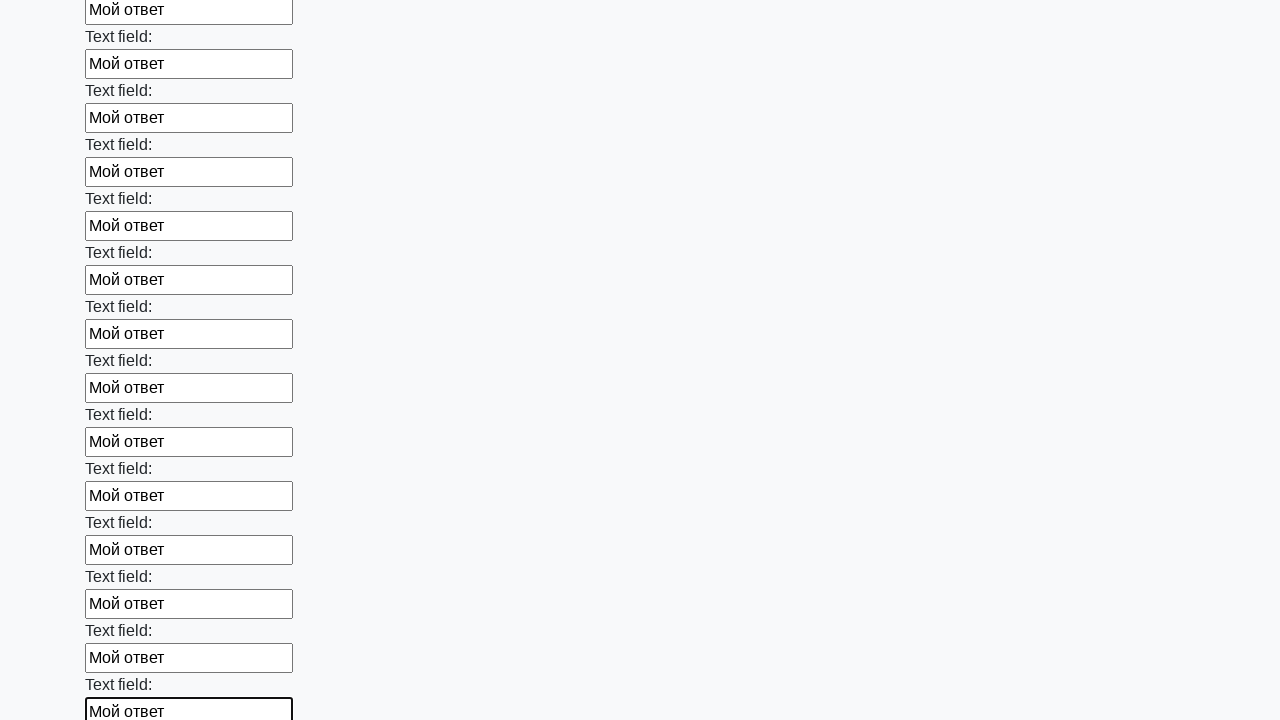

Filled an input field with 'Мой ответ' on input >> nth=79
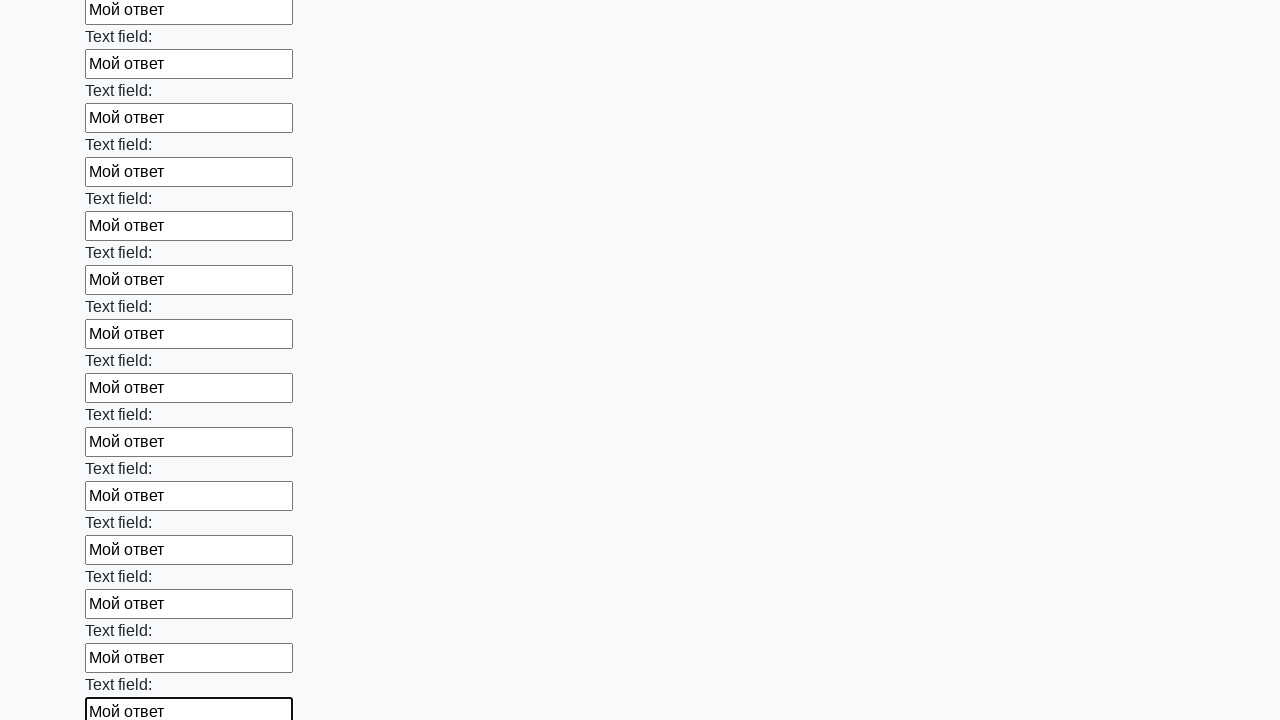

Filled an input field with 'Мой ответ' on input >> nth=80
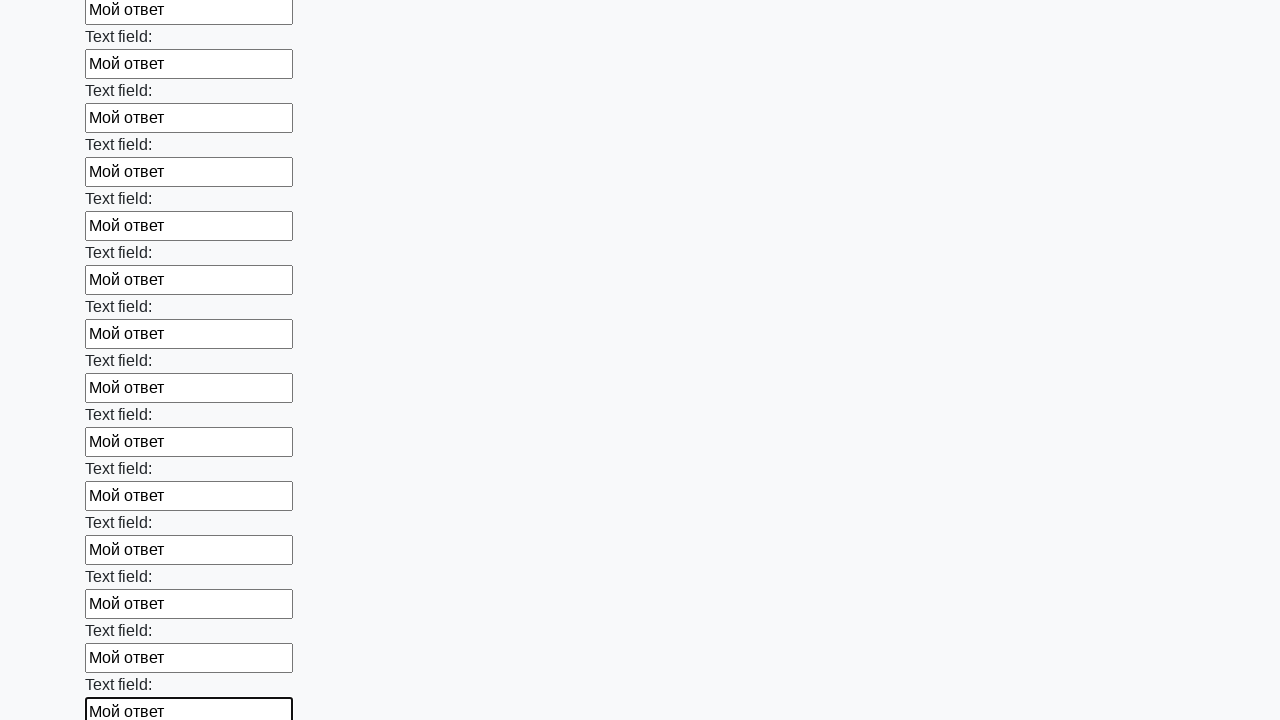

Filled an input field with 'Мой ответ' on input >> nth=81
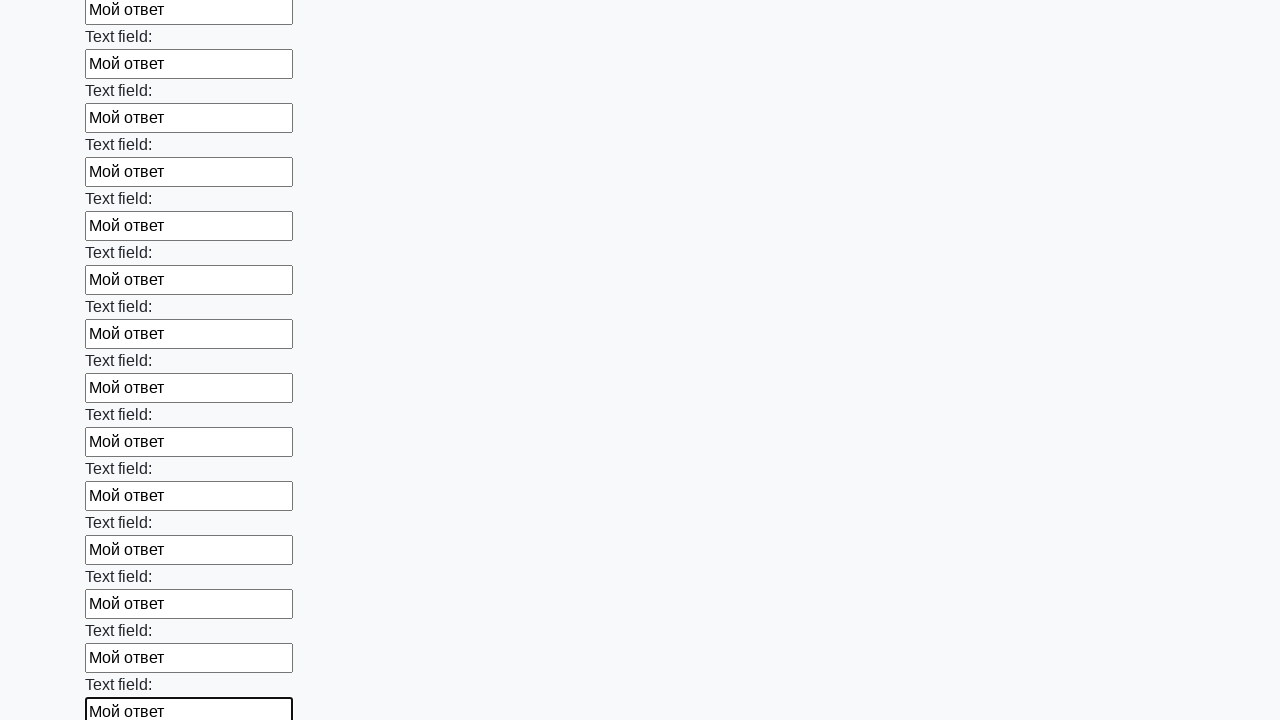

Filled an input field with 'Мой ответ' on input >> nth=82
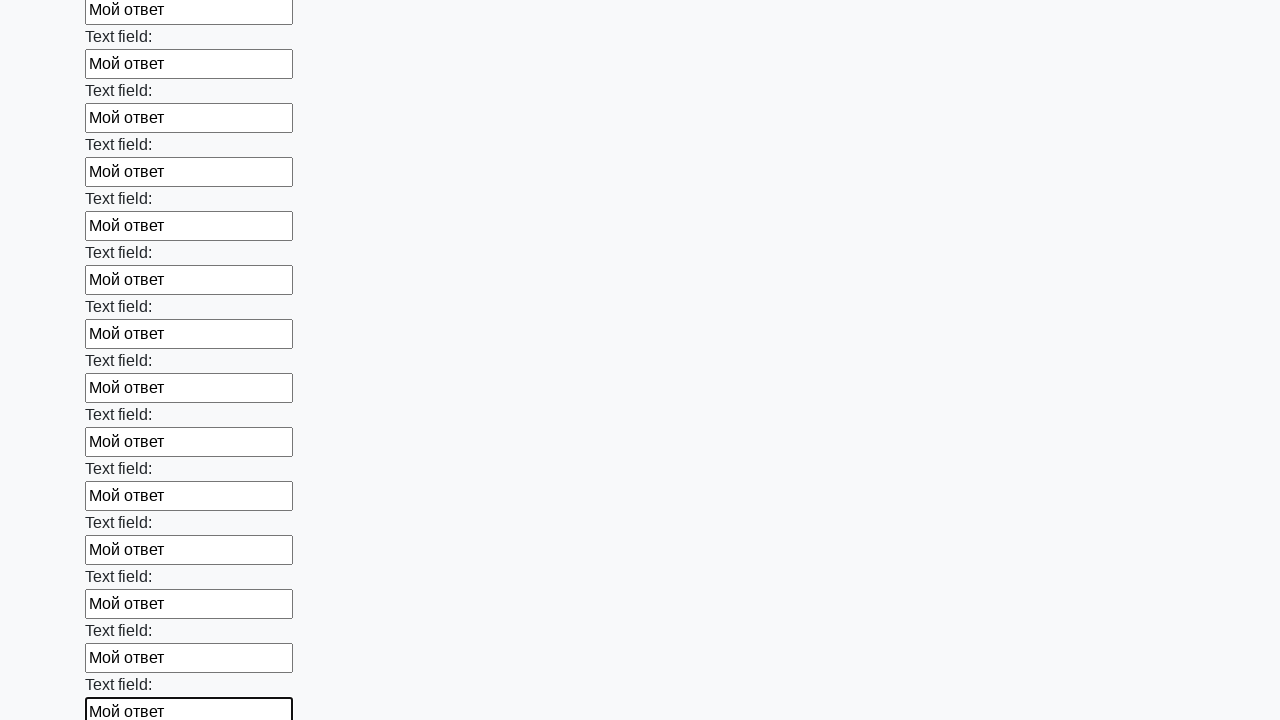

Filled an input field with 'Мой ответ' on input >> nth=83
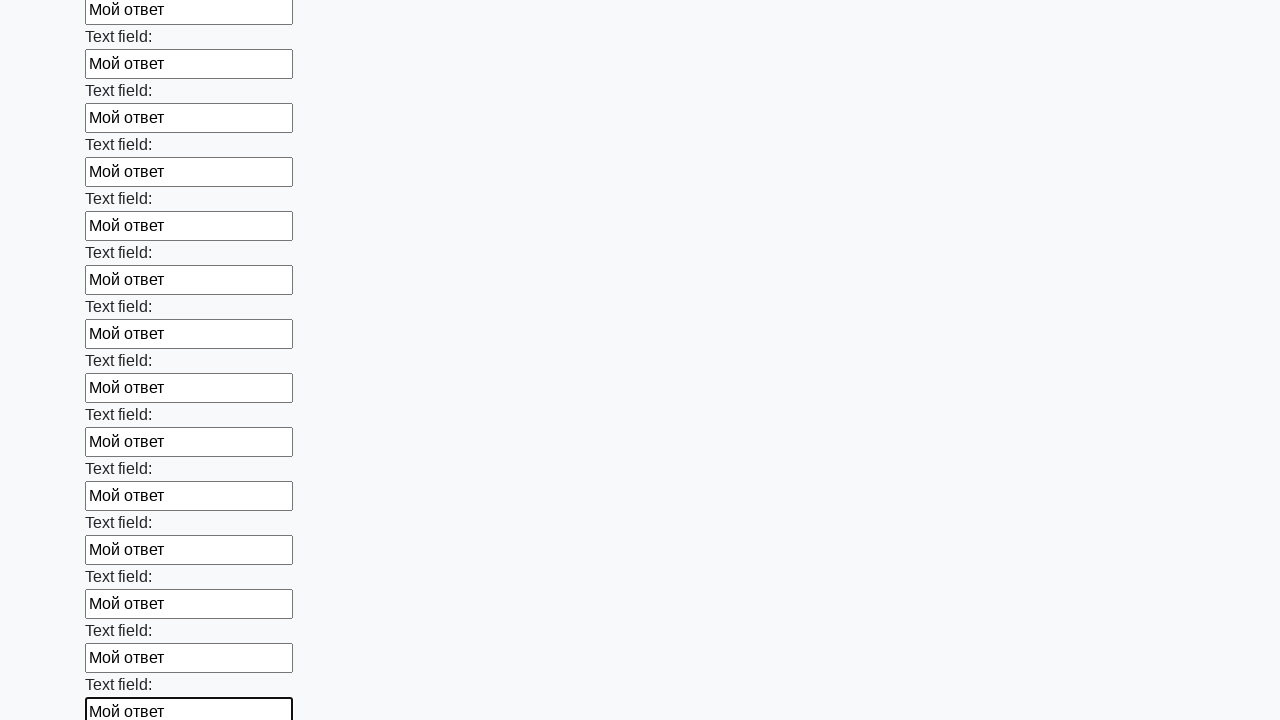

Filled an input field with 'Мой ответ' on input >> nth=84
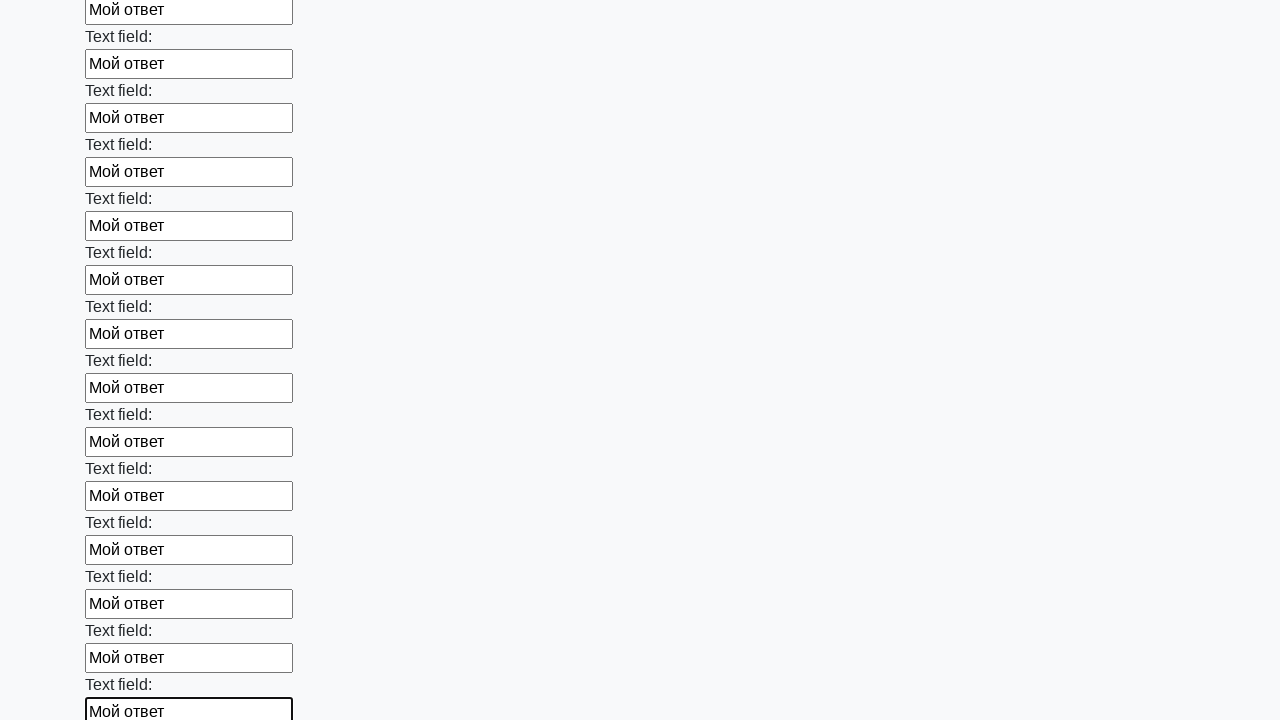

Filled an input field with 'Мой ответ' on input >> nth=85
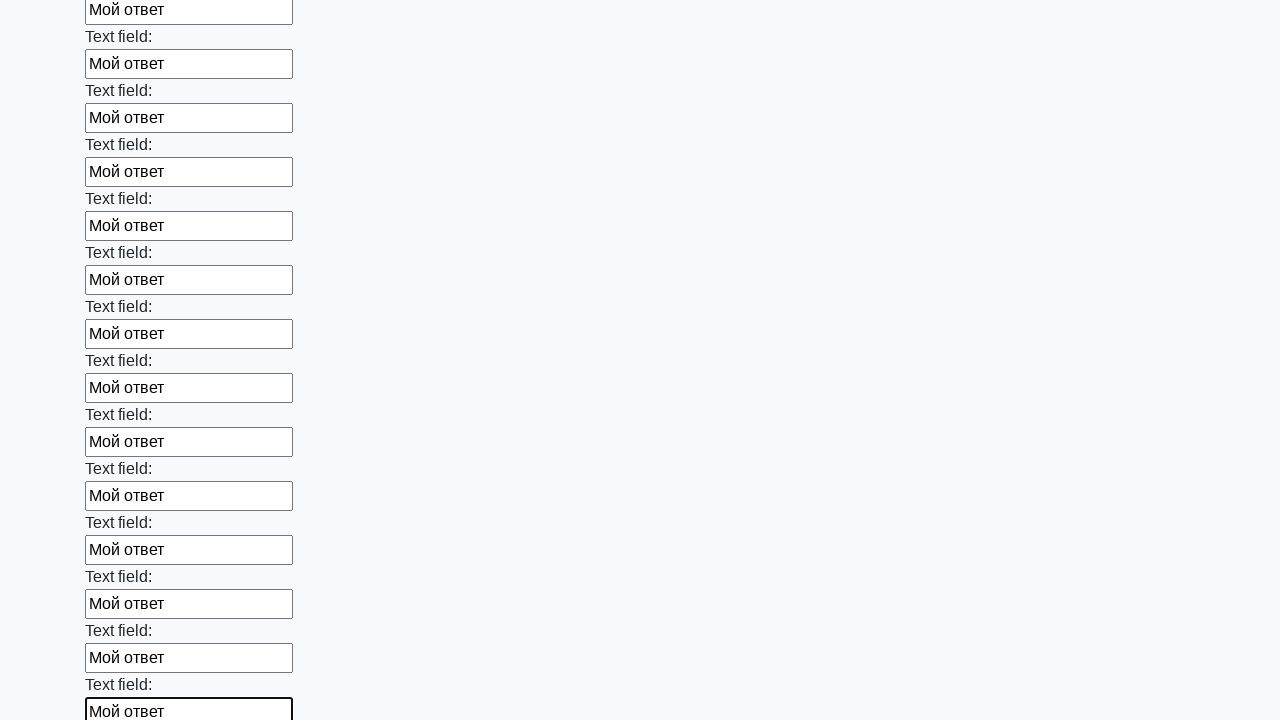

Filled an input field with 'Мой ответ' on input >> nth=86
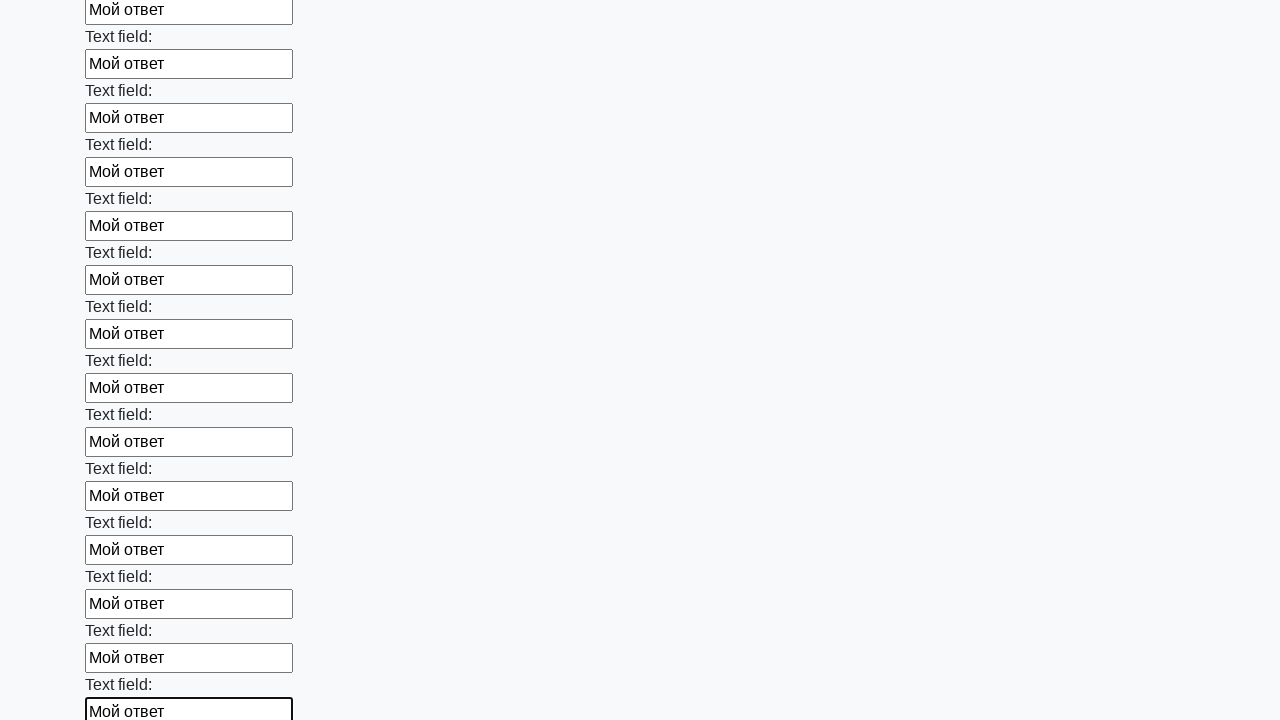

Filled an input field with 'Мой ответ' on input >> nth=87
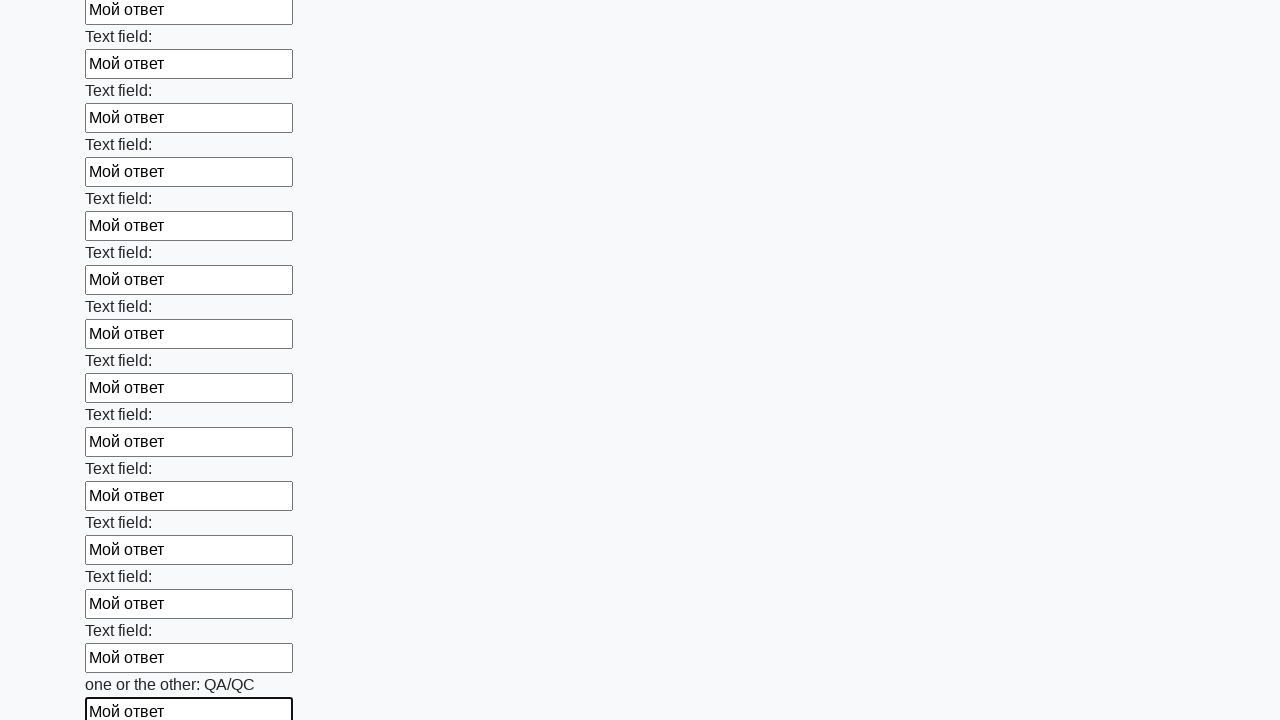

Filled an input field with 'Мой ответ' on input >> nth=88
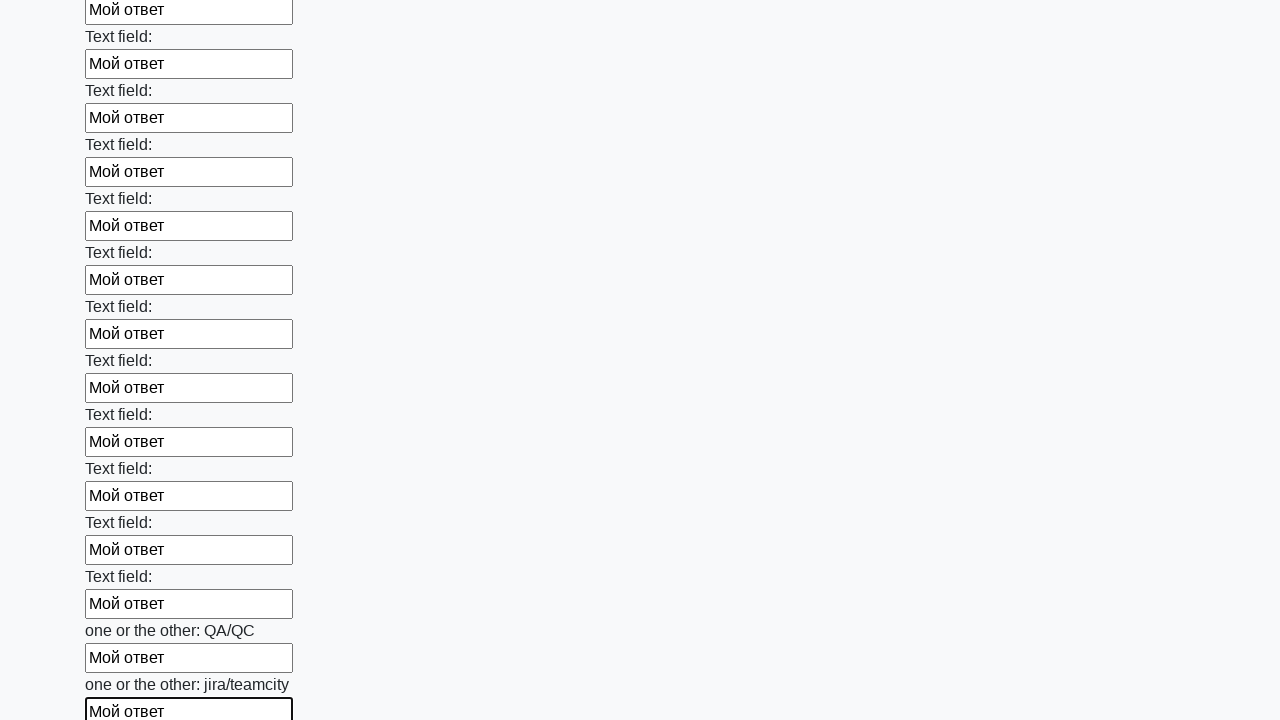

Filled an input field with 'Мой ответ' on input >> nth=89
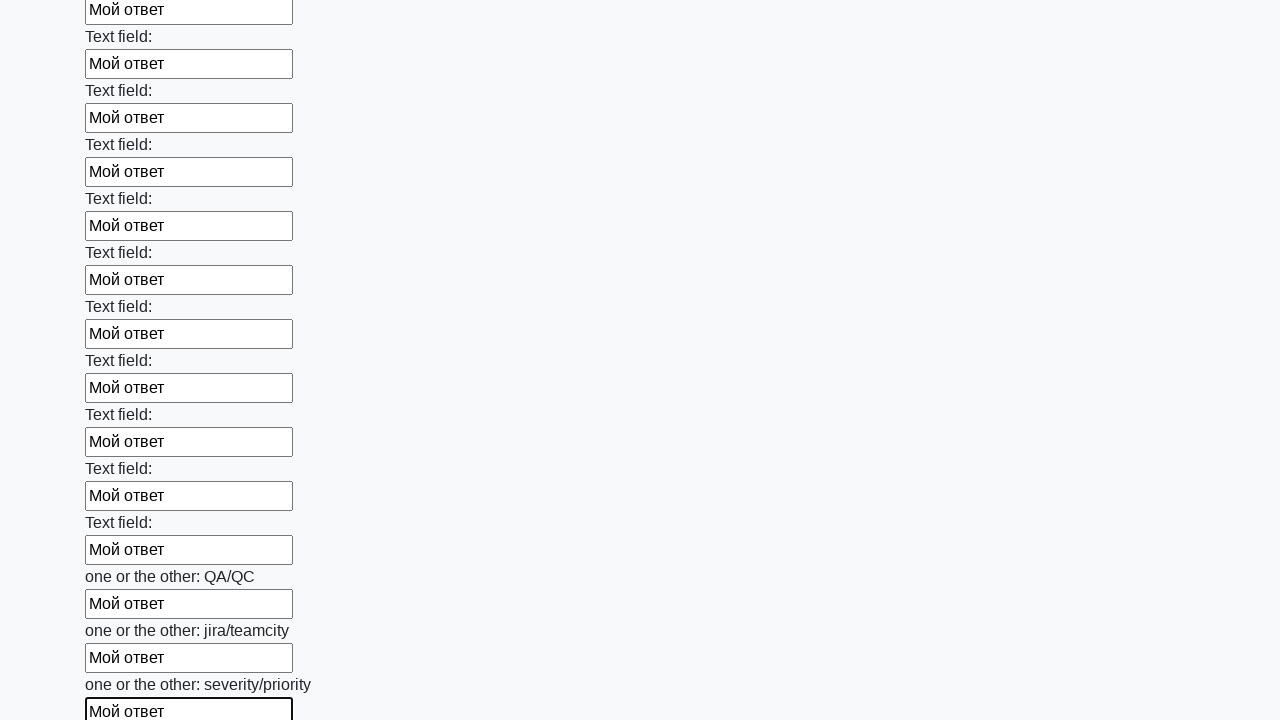

Filled an input field with 'Мой ответ' on input >> nth=90
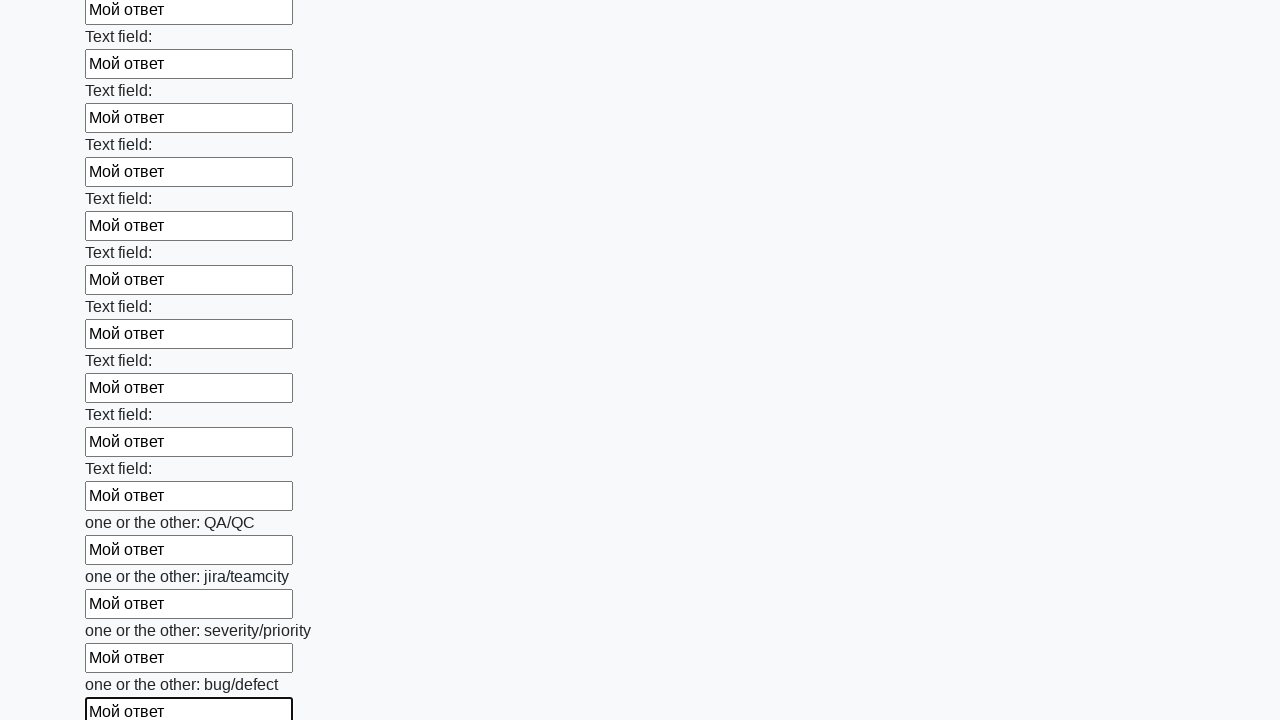

Filled an input field with 'Мой ответ' on input >> nth=91
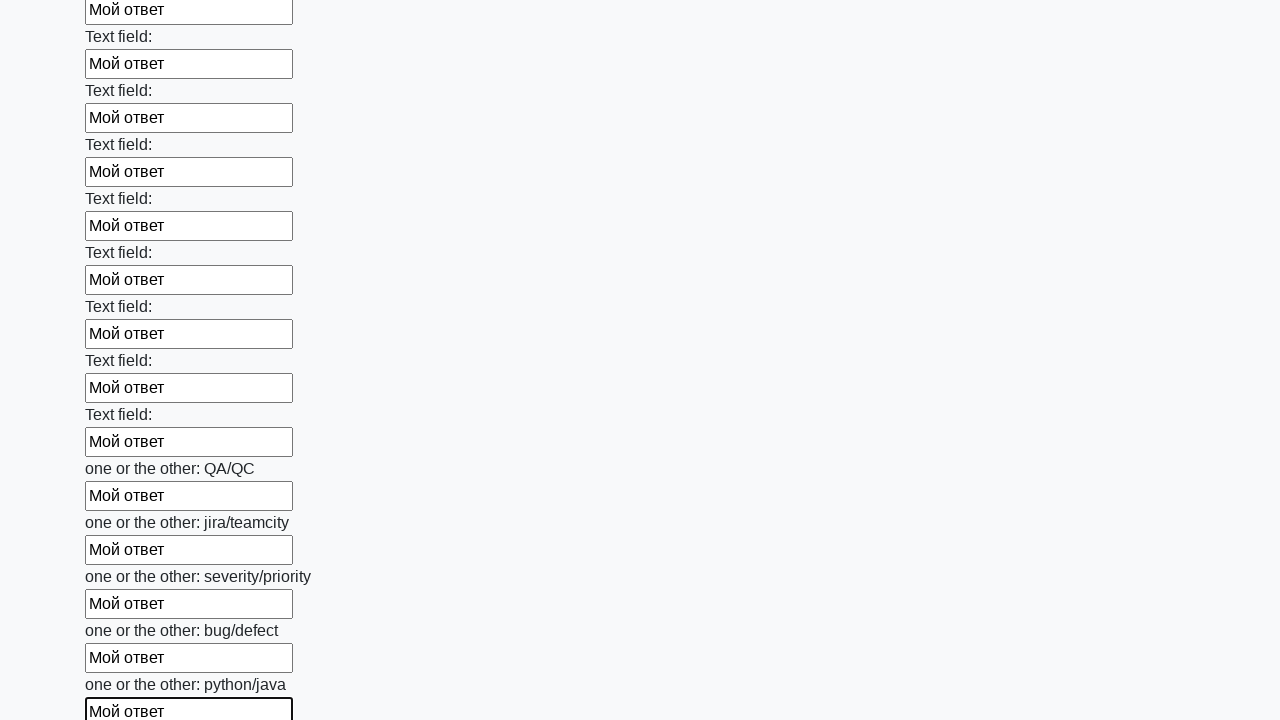

Filled an input field with 'Мой ответ' on input >> nth=92
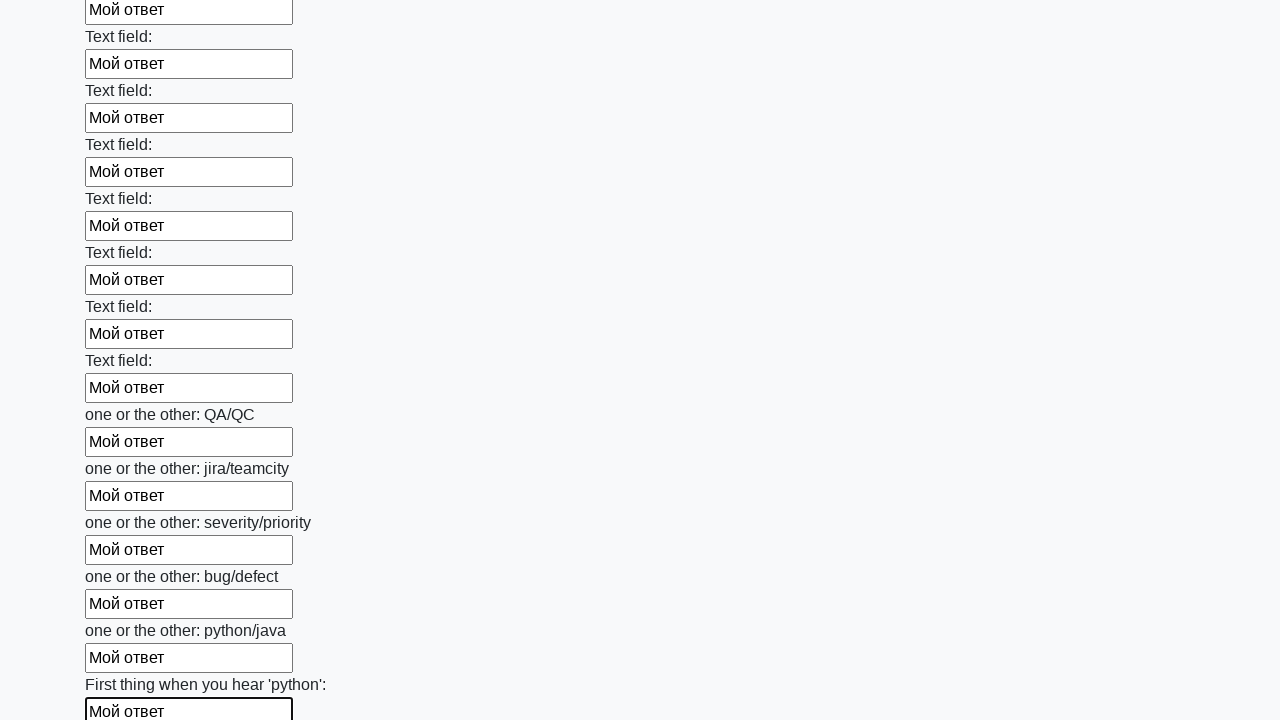

Filled an input field with 'Мой ответ' on input >> nth=93
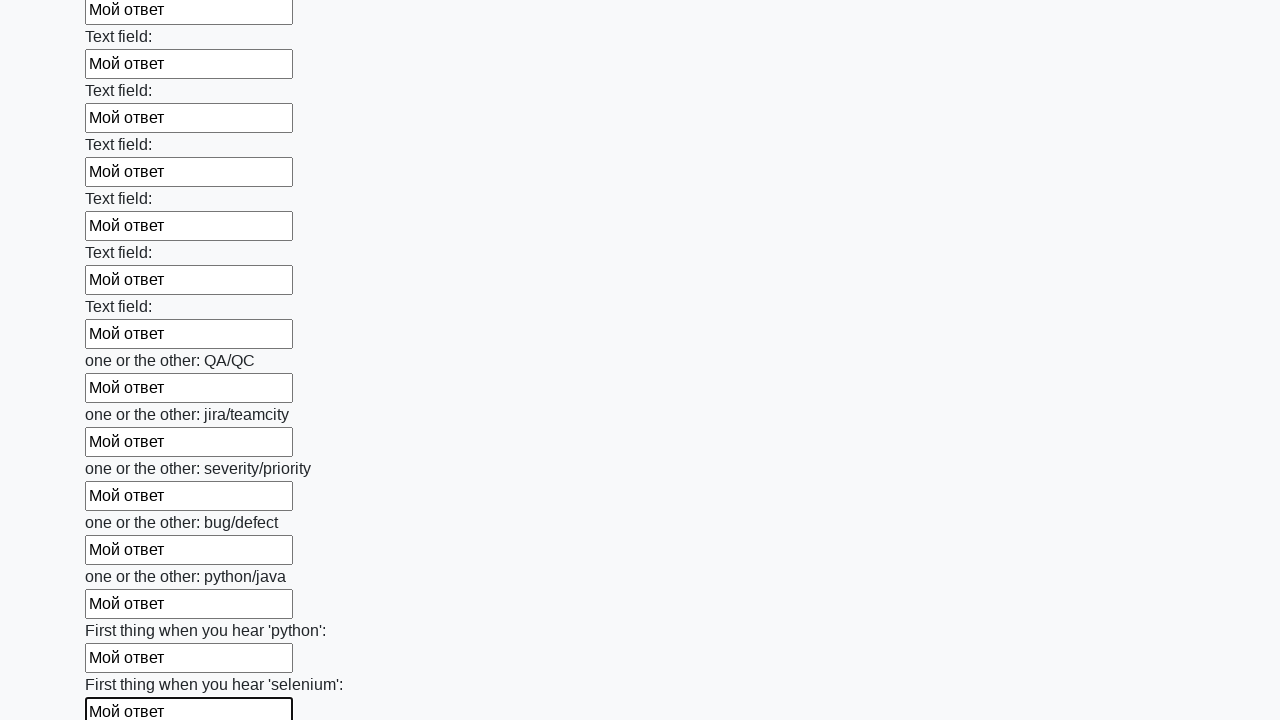

Filled an input field with 'Мой ответ' on input >> nth=94
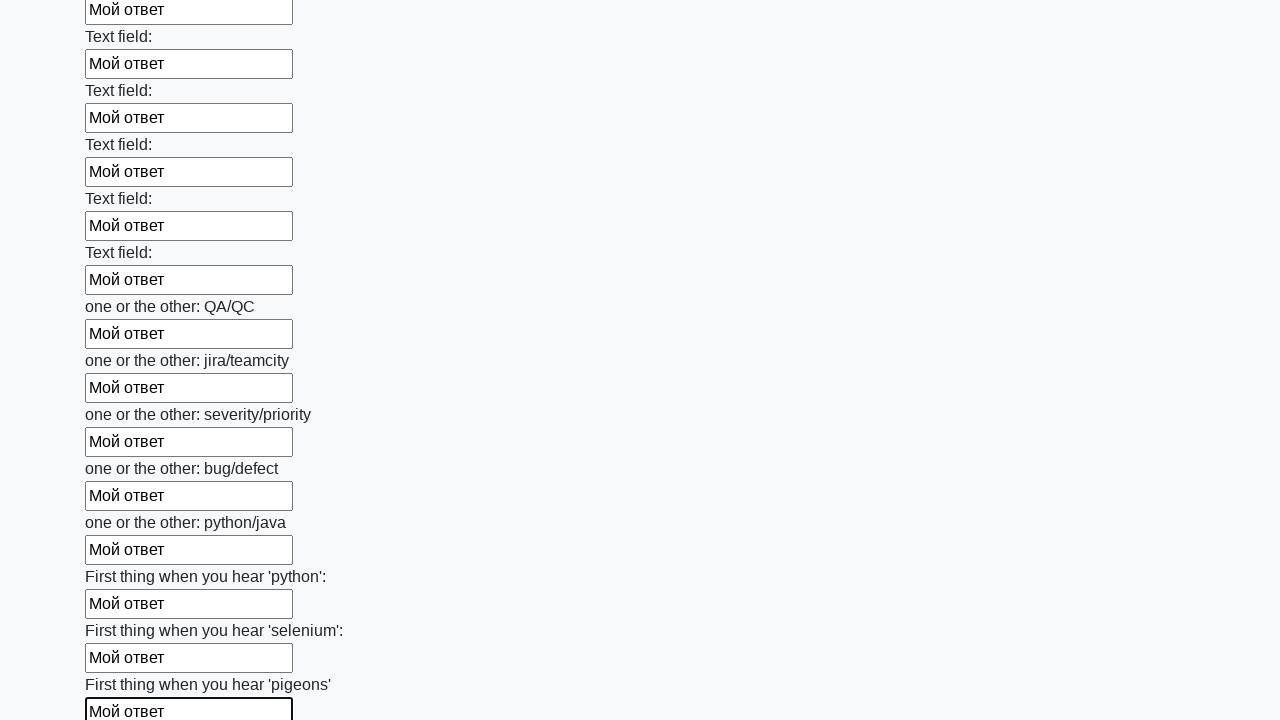

Filled an input field with 'Мой ответ' on input >> nth=95
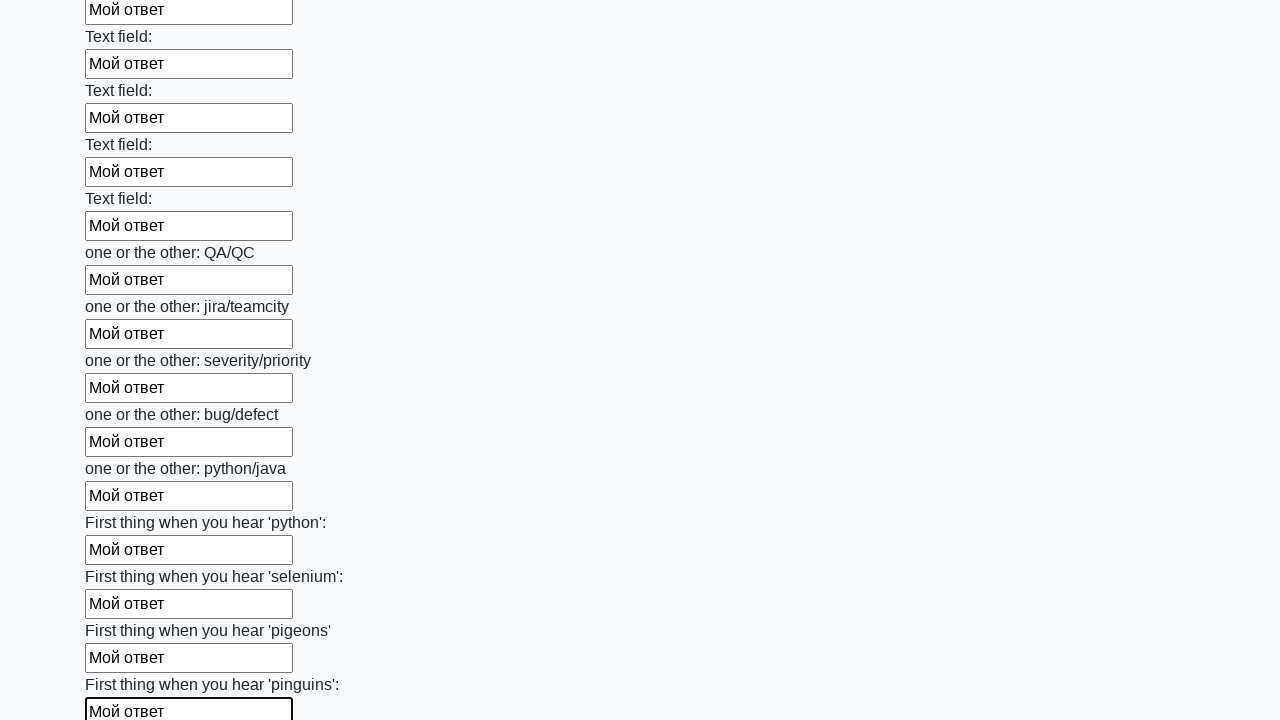

Filled an input field with 'Мой ответ' on input >> nth=96
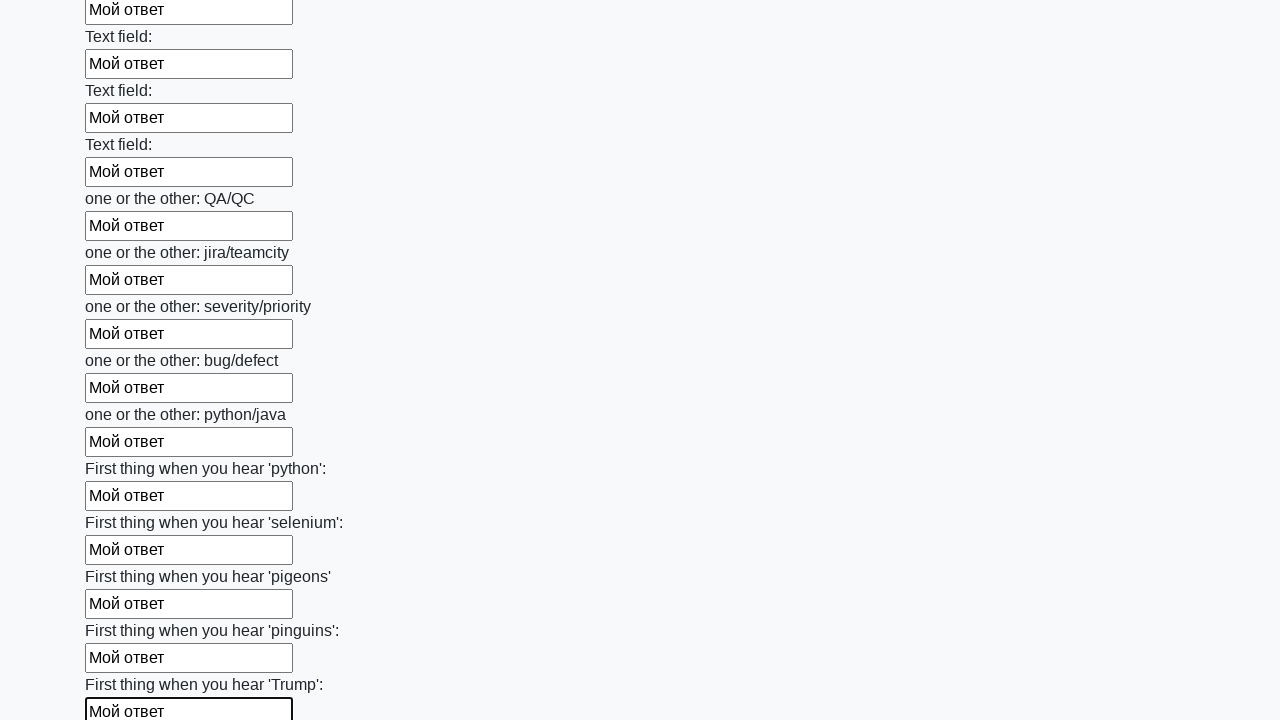

Filled an input field with 'Мой ответ' on input >> nth=97
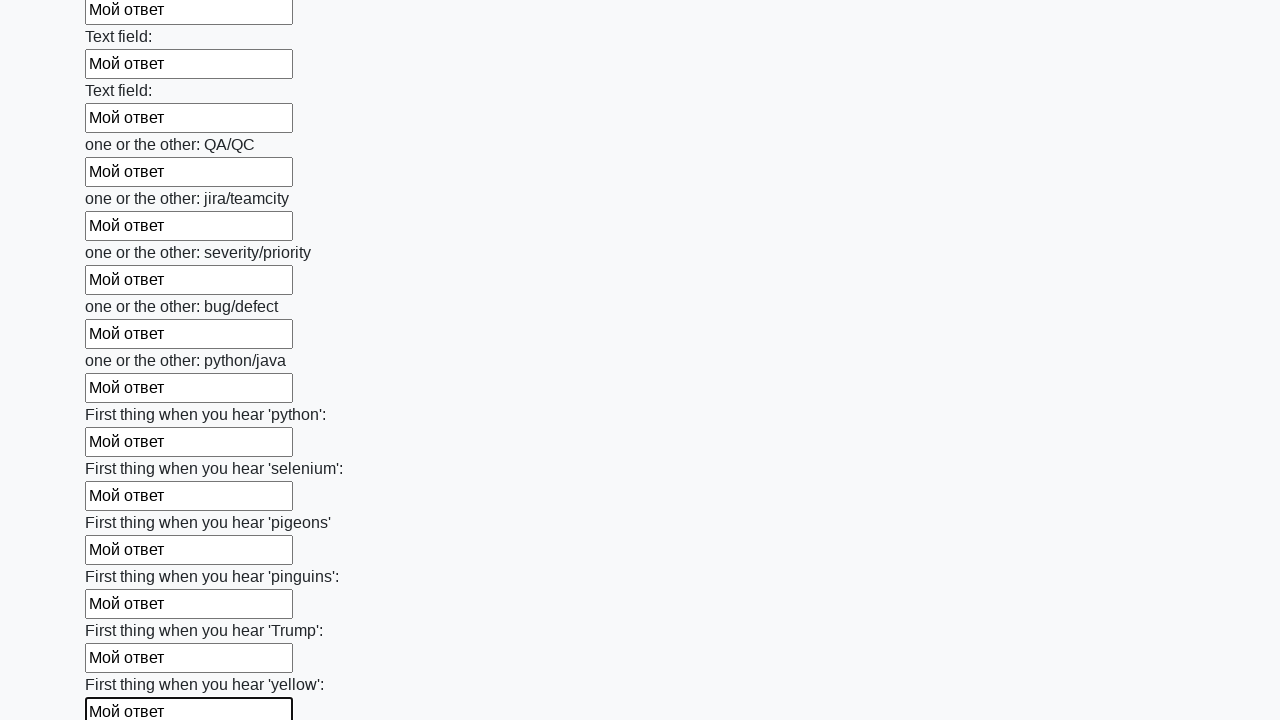

Filled an input field with 'Мой ответ' on input >> nth=98
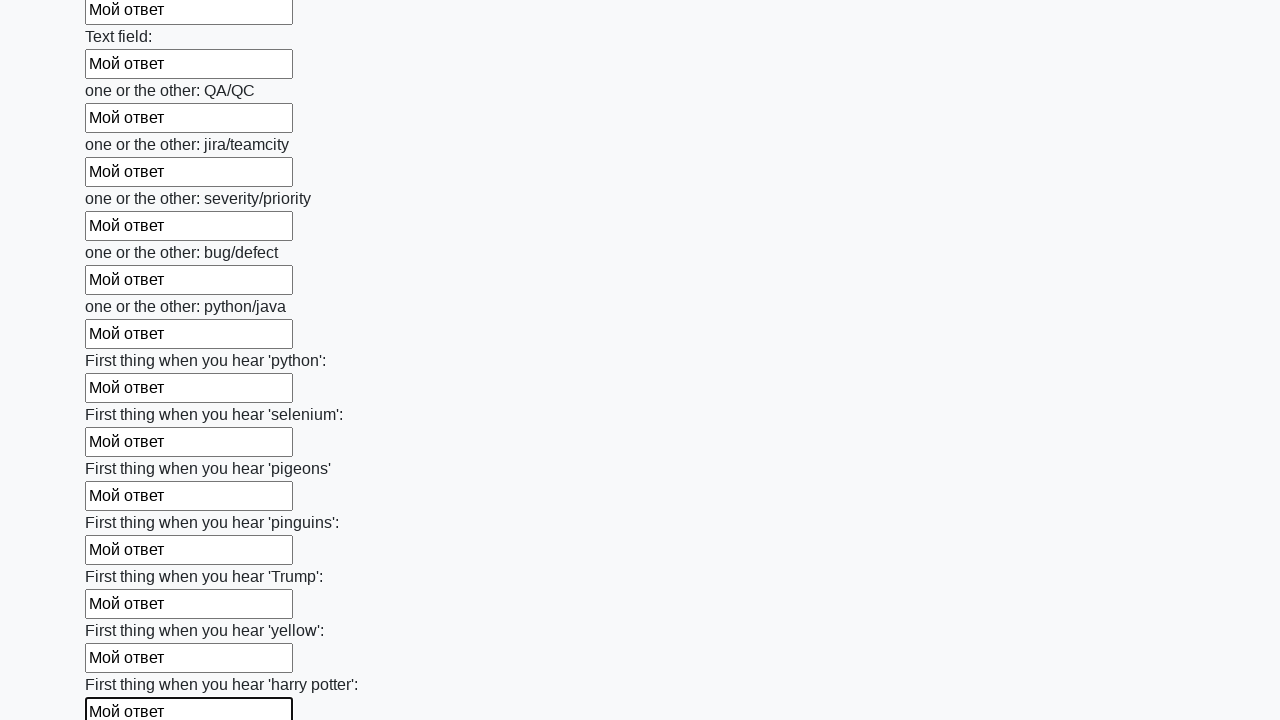

Filled an input field with 'Мой ответ' on input >> nth=99
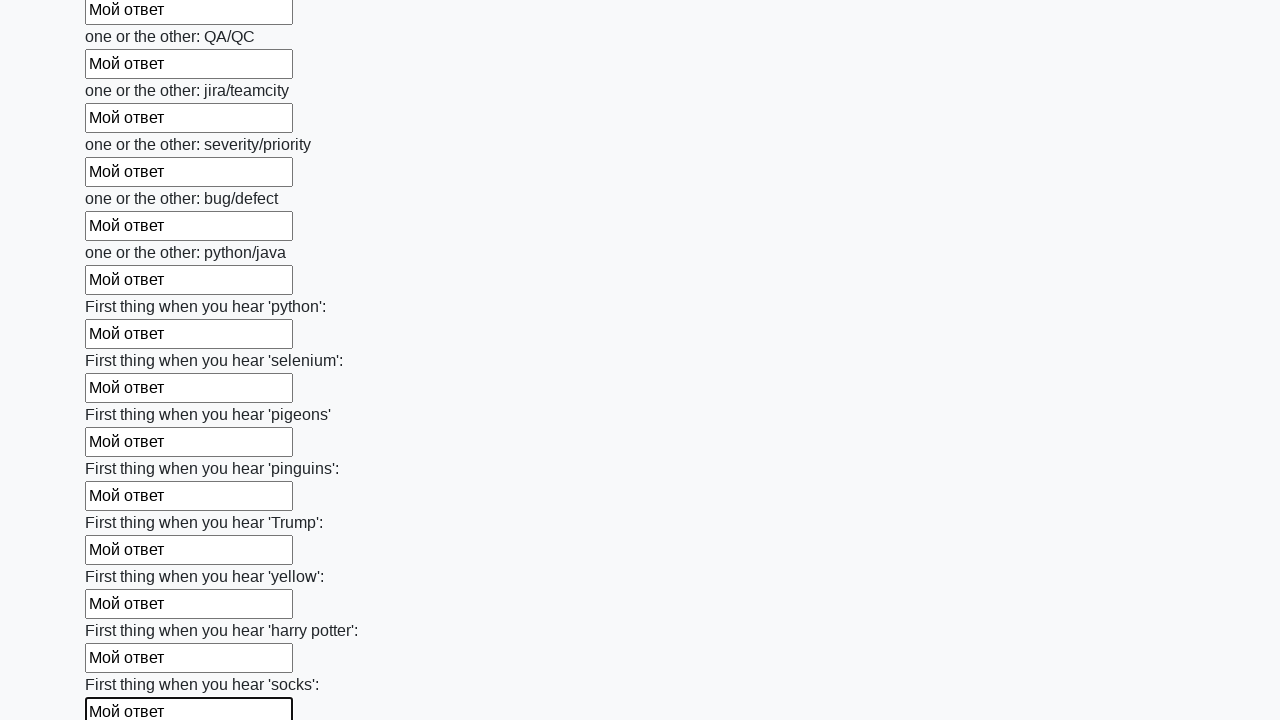

Clicked the submit button at (123, 611) on button.btn
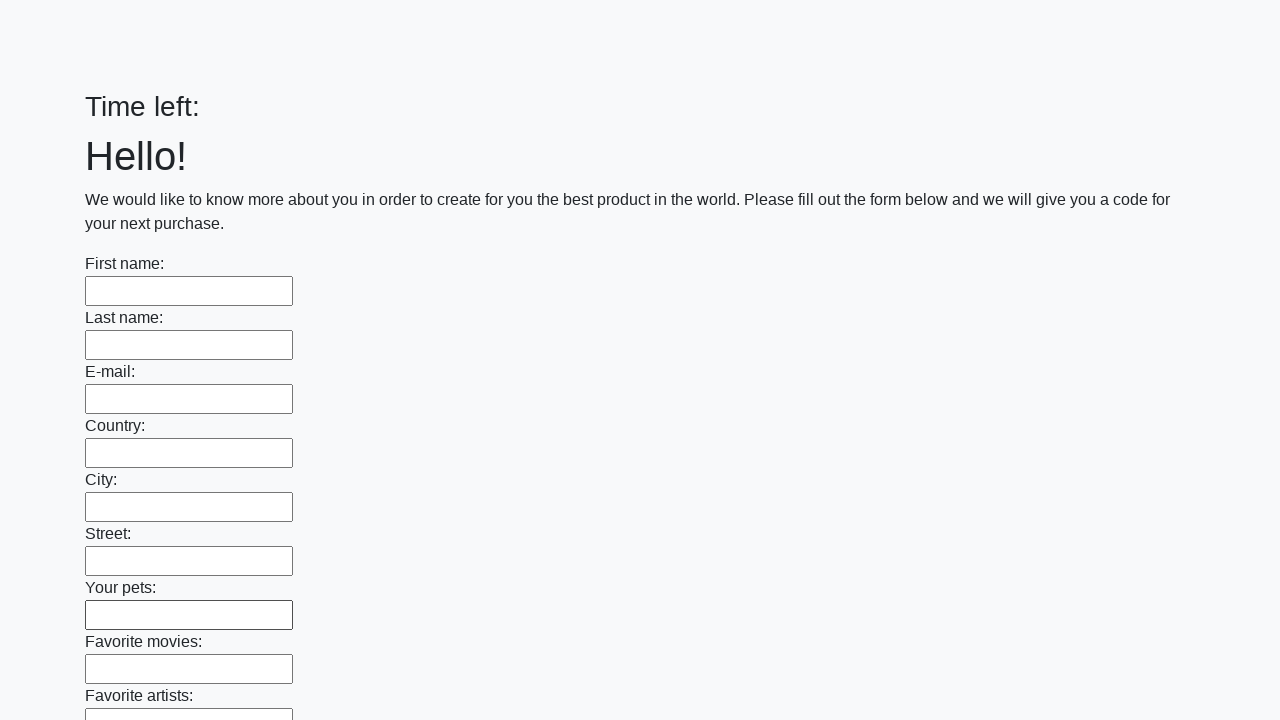

Waited 1 second for result to display
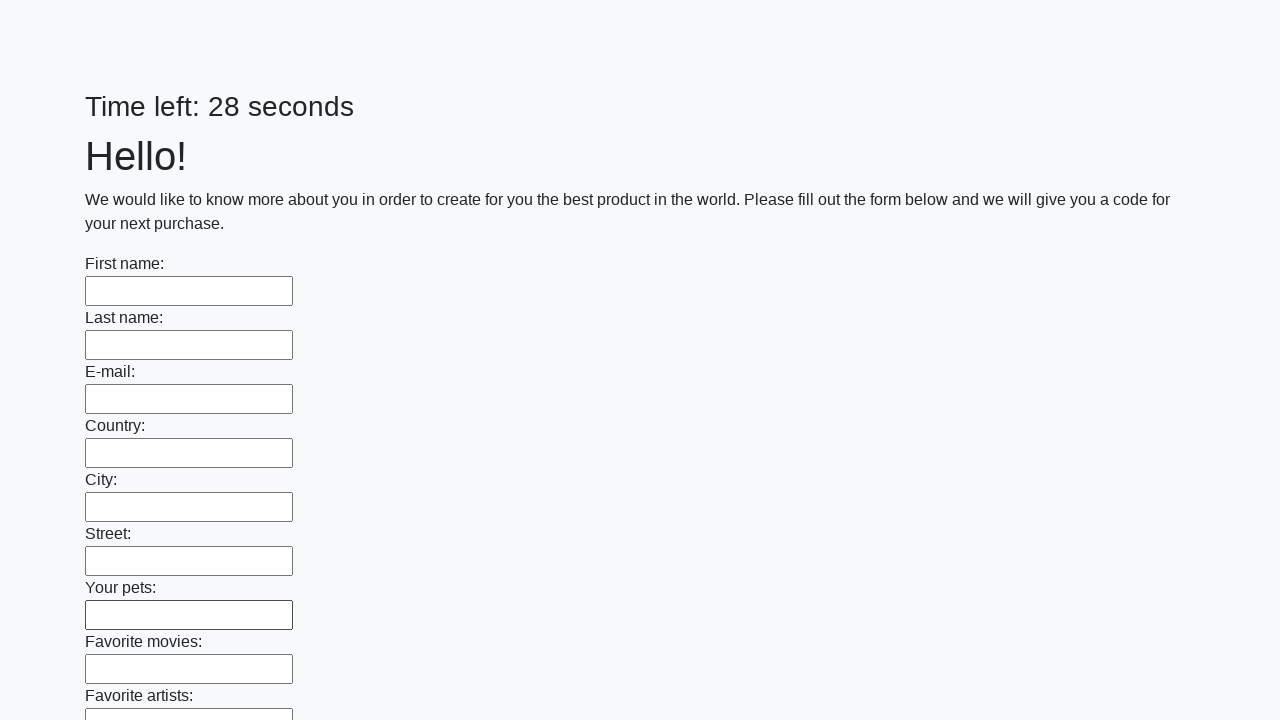

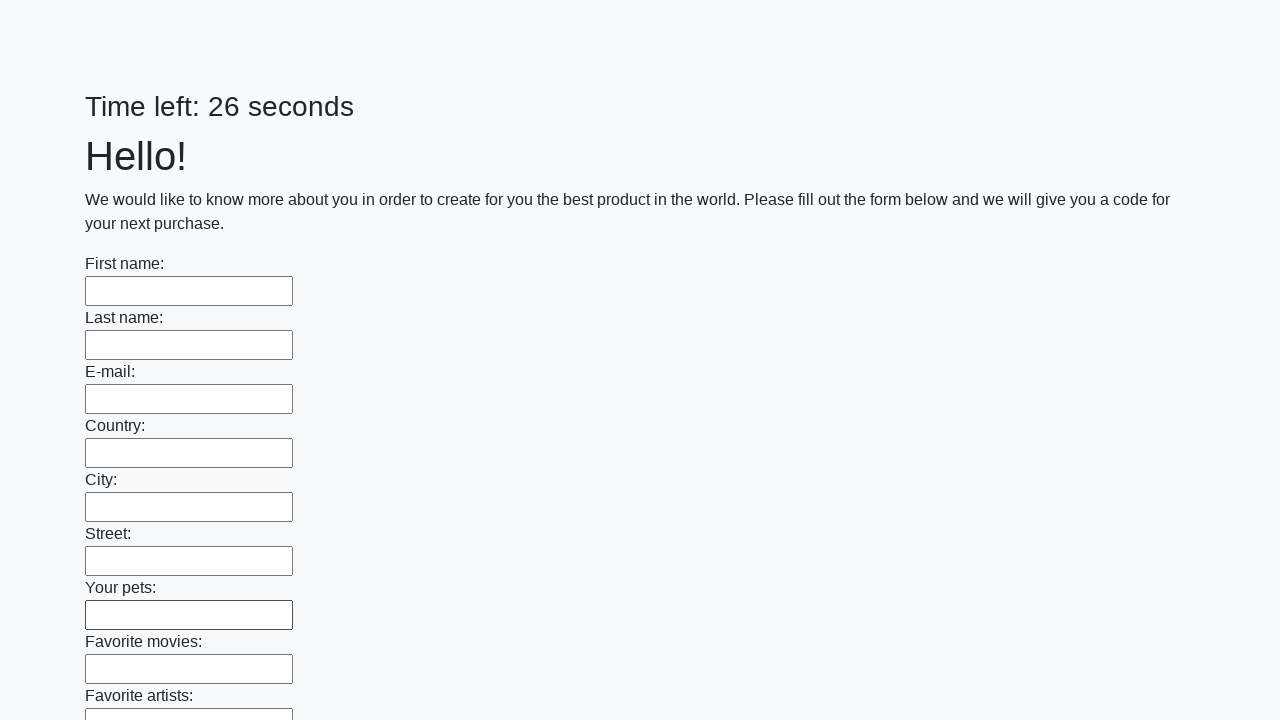